Tests filling out a large form by entering text into all input fields and submitting the form

Starting URL: http://suninjuly.github.io/huge_form.html

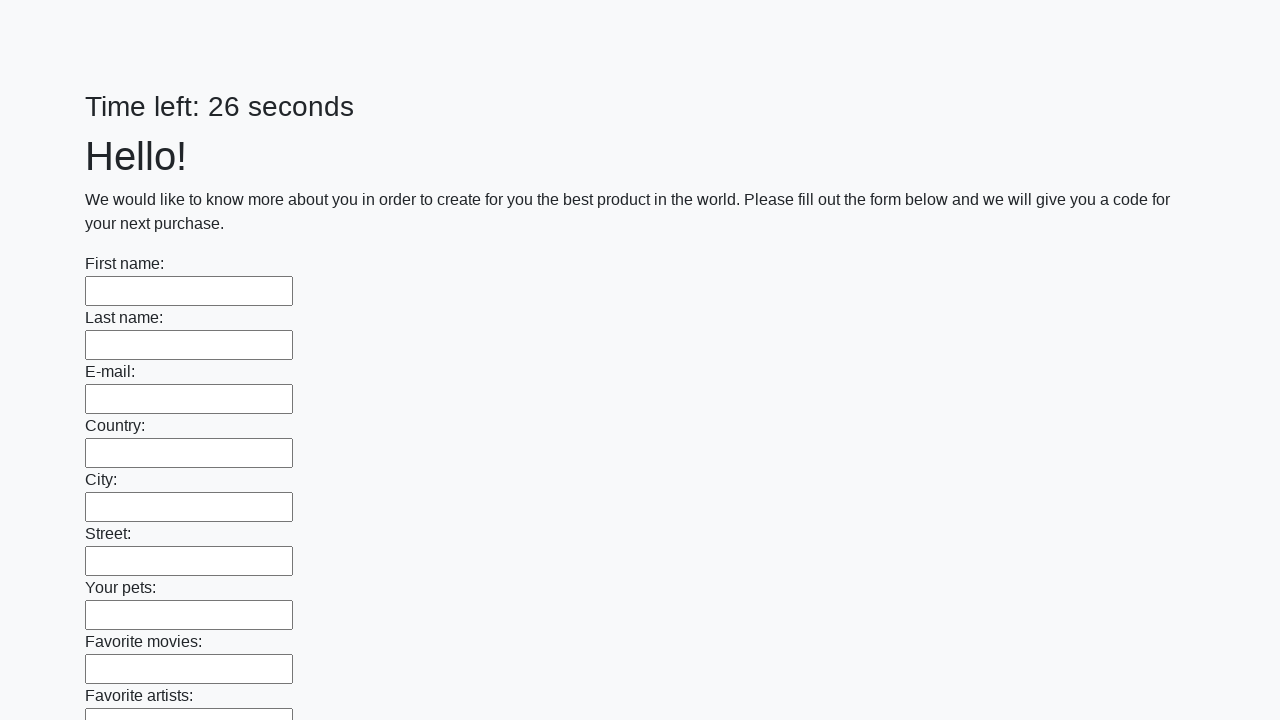

Located all input elements on the form
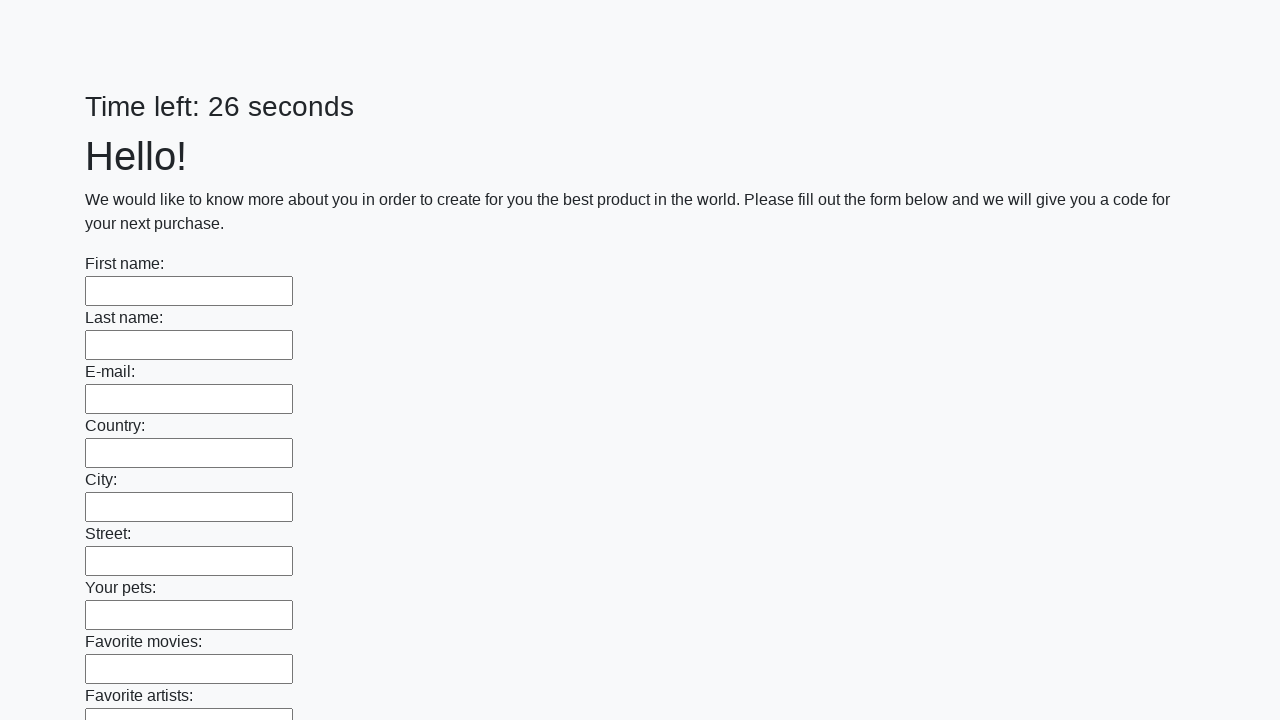

Filled an input field with 'Hop' on input >> nth=0
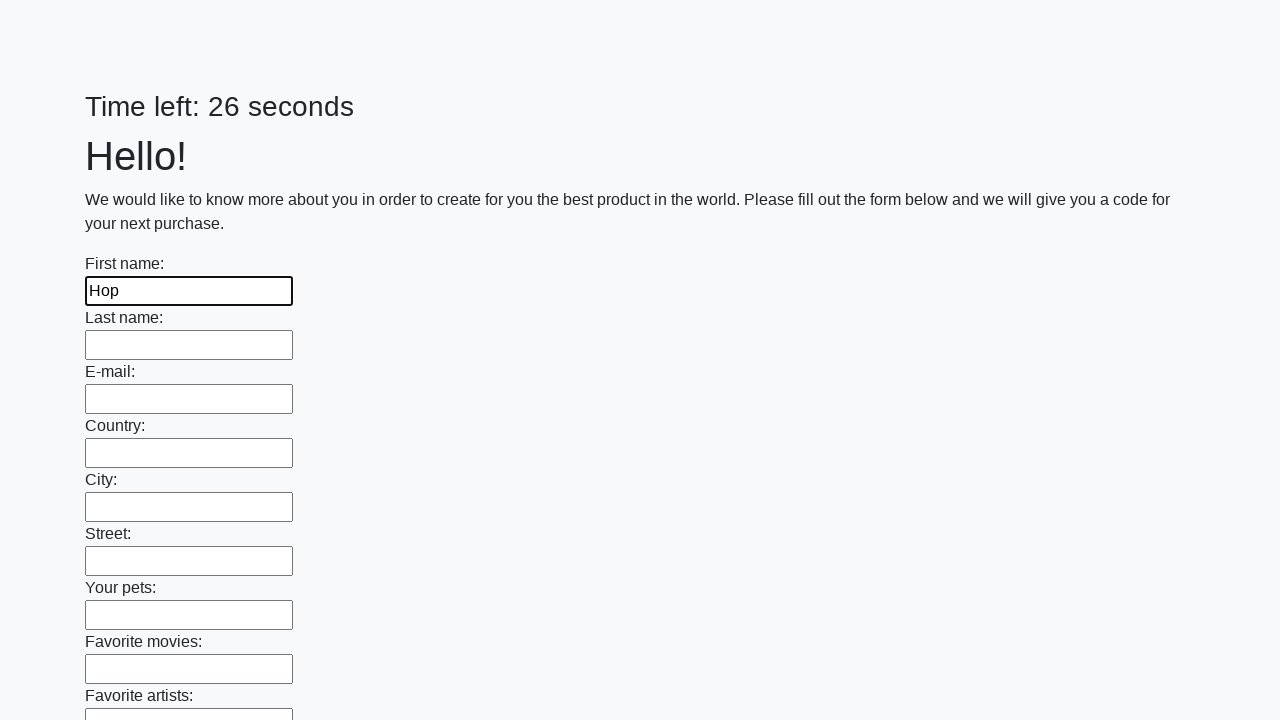

Filled an input field with 'Hop' on input >> nth=1
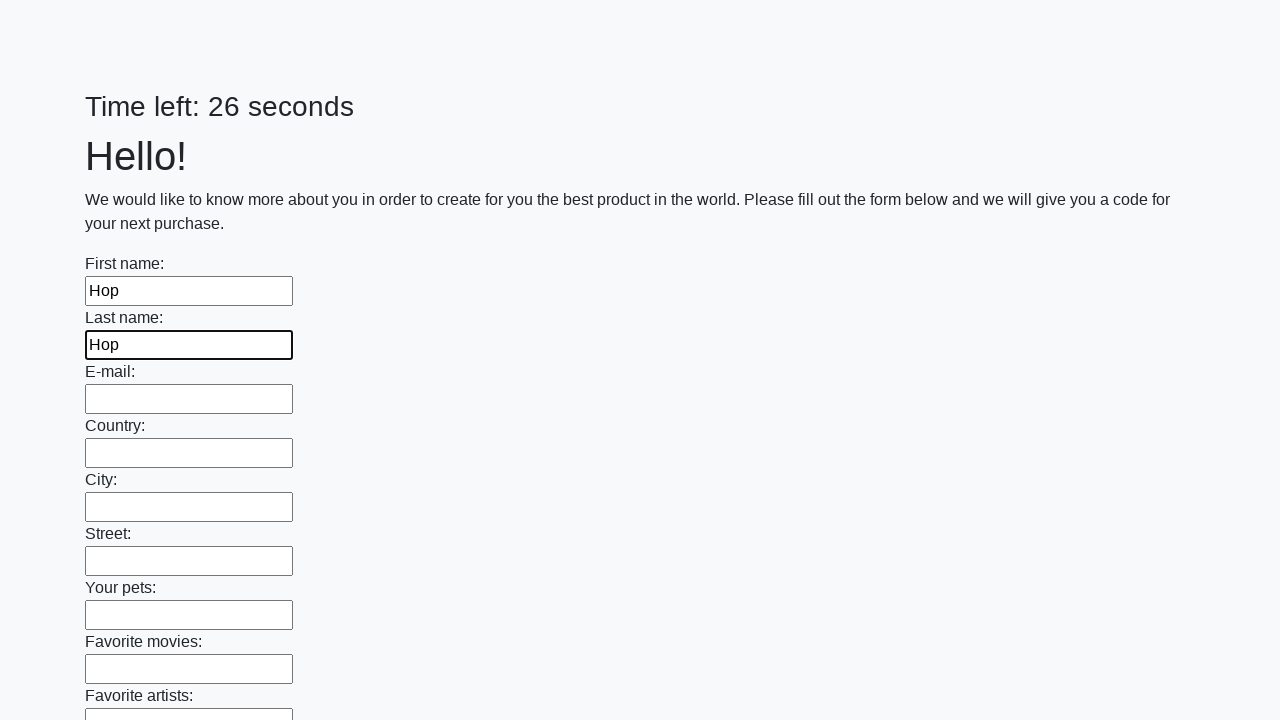

Filled an input field with 'Hop' on input >> nth=2
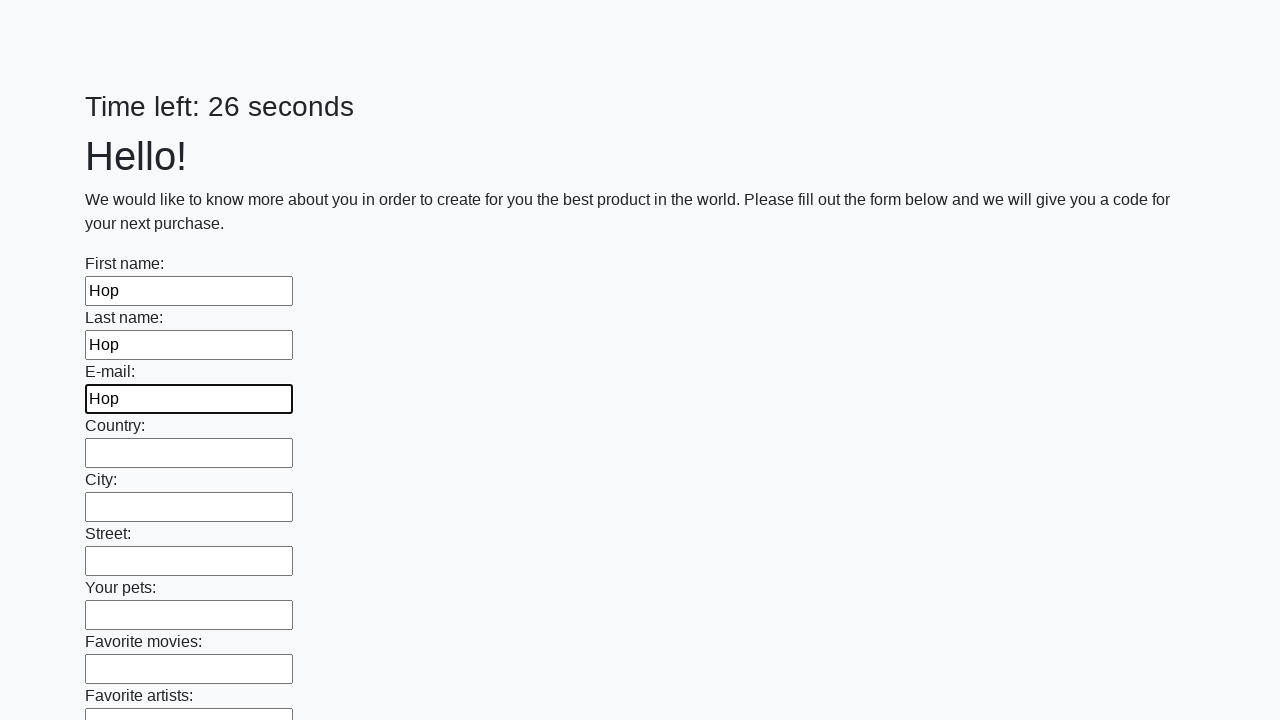

Filled an input field with 'Hop' on input >> nth=3
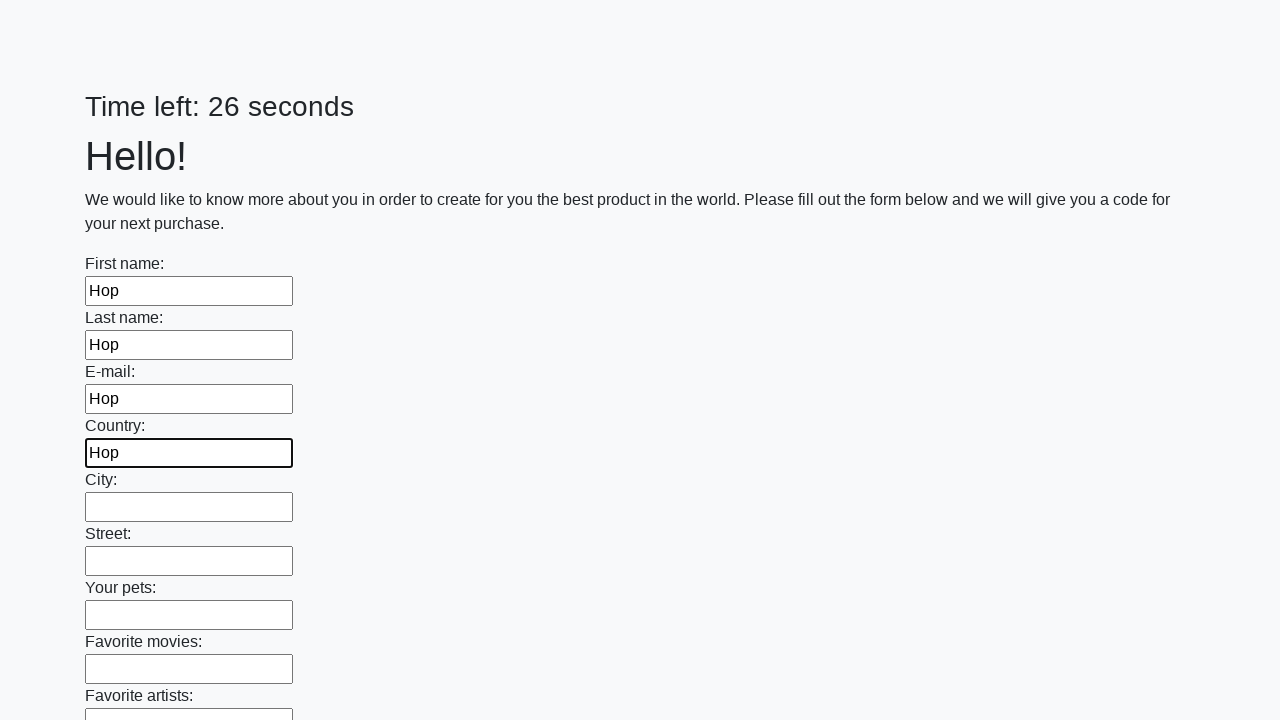

Filled an input field with 'Hop' on input >> nth=4
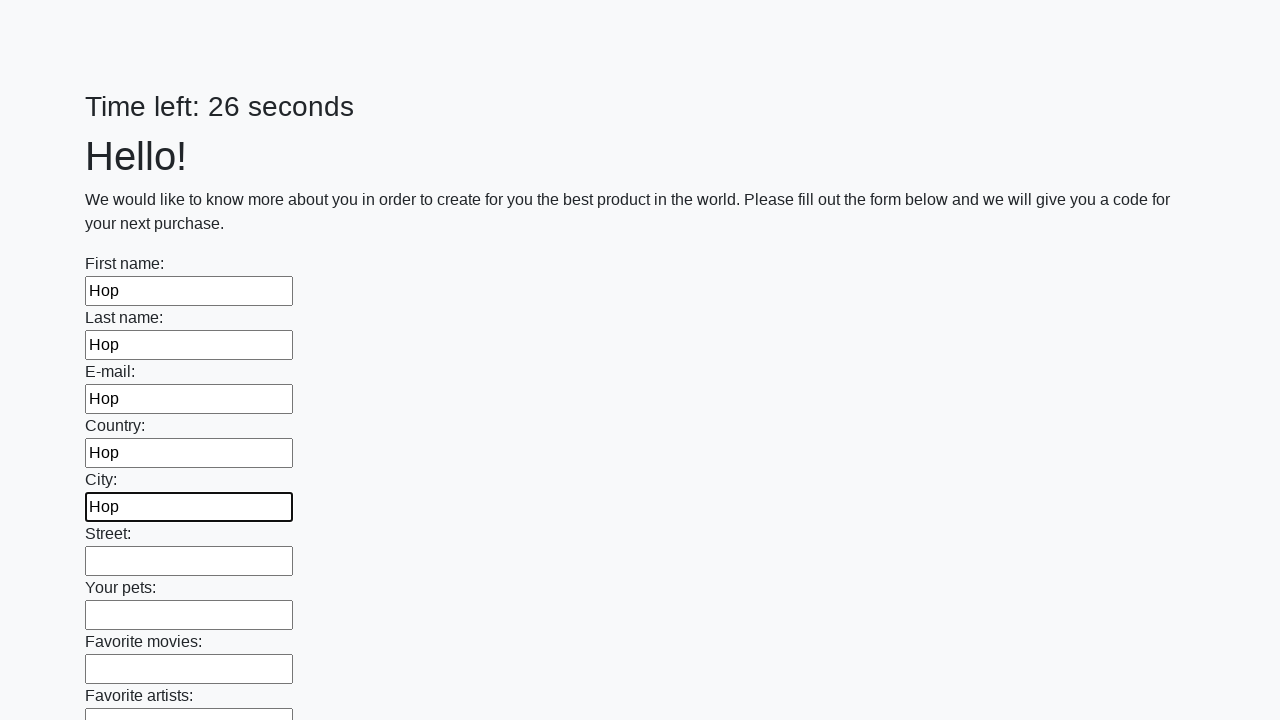

Filled an input field with 'Hop' on input >> nth=5
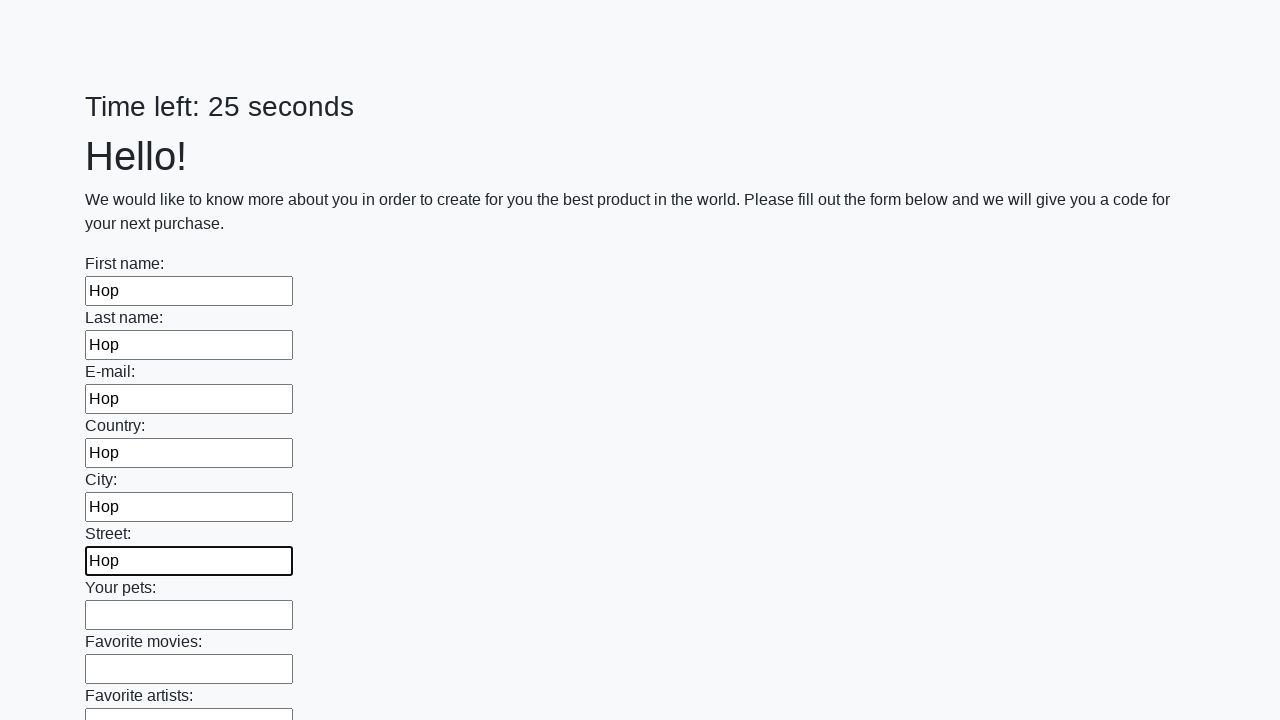

Filled an input field with 'Hop' on input >> nth=6
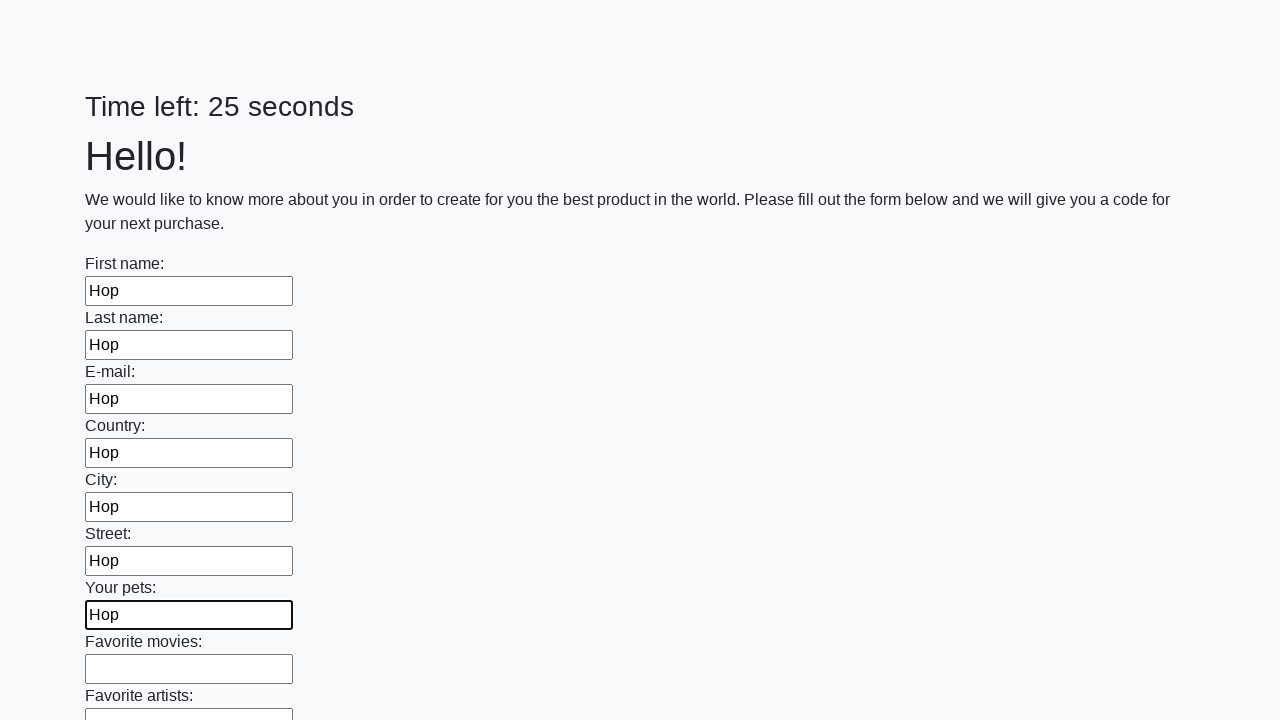

Filled an input field with 'Hop' on input >> nth=7
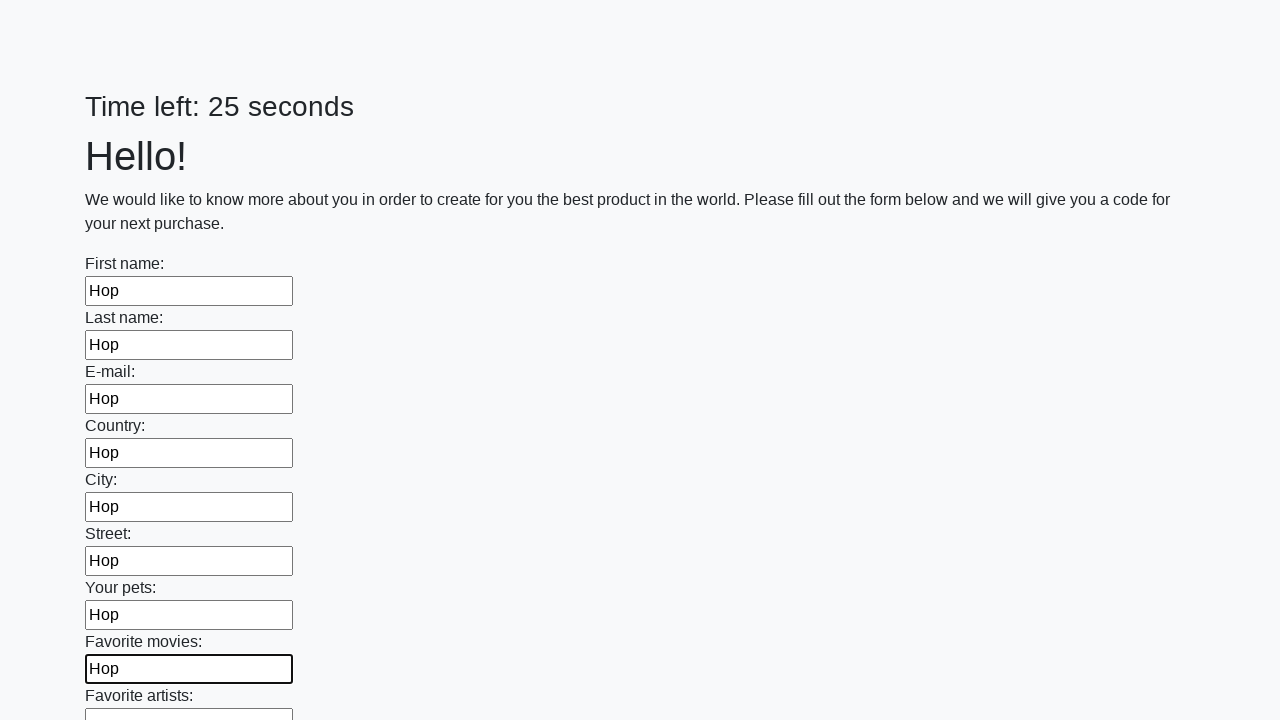

Filled an input field with 'Hop' on input >> nth=8
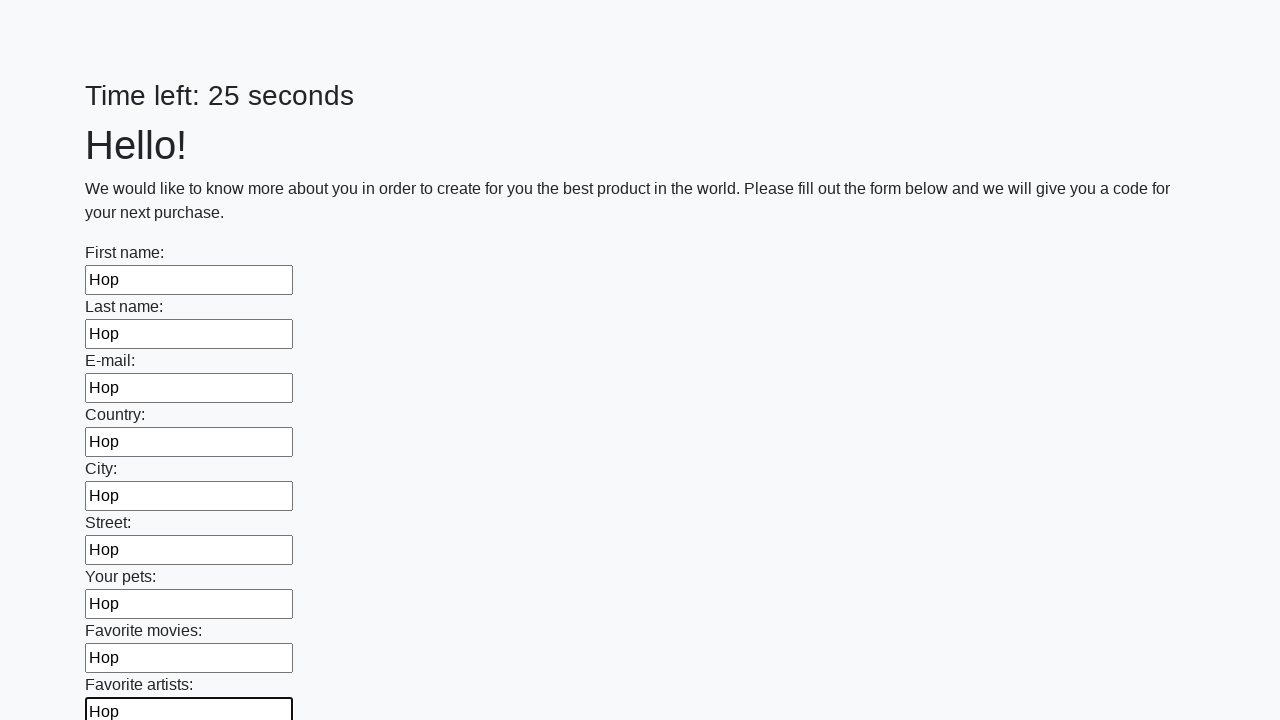

Filled an input field with 'Hop' on input >> nth=9
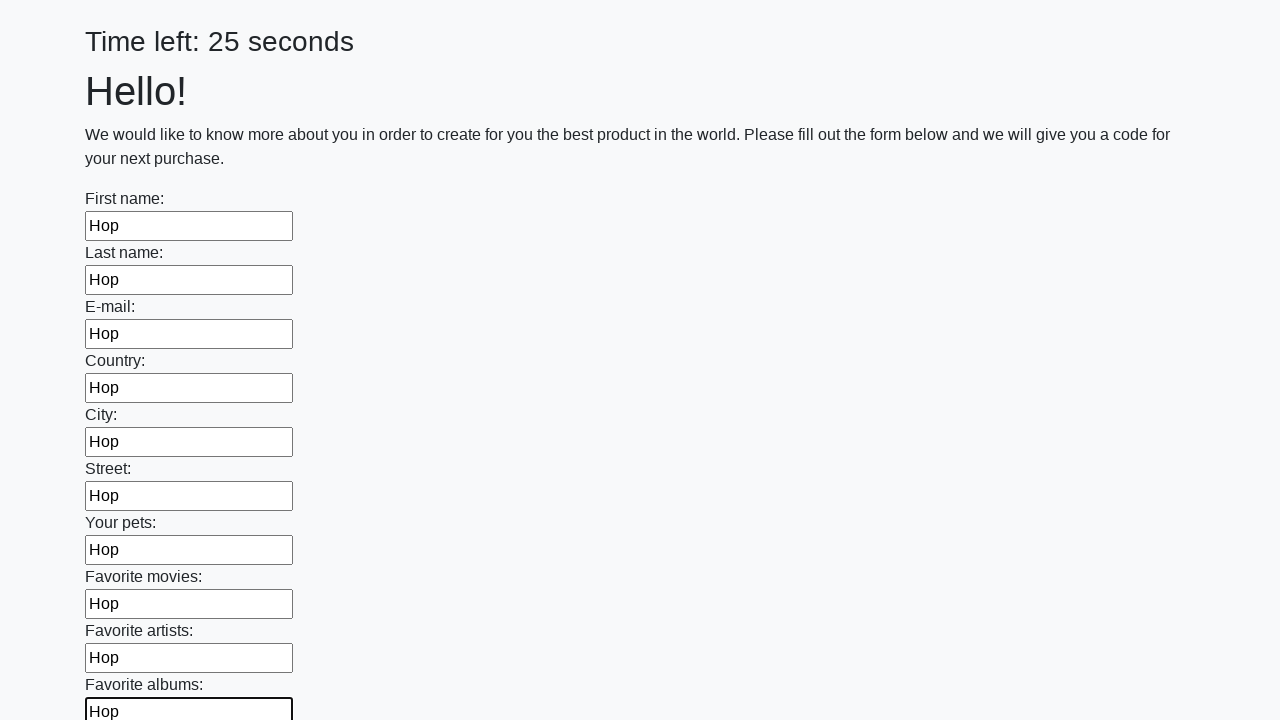

Filled an input field with 'Hop' on input >> nth=10
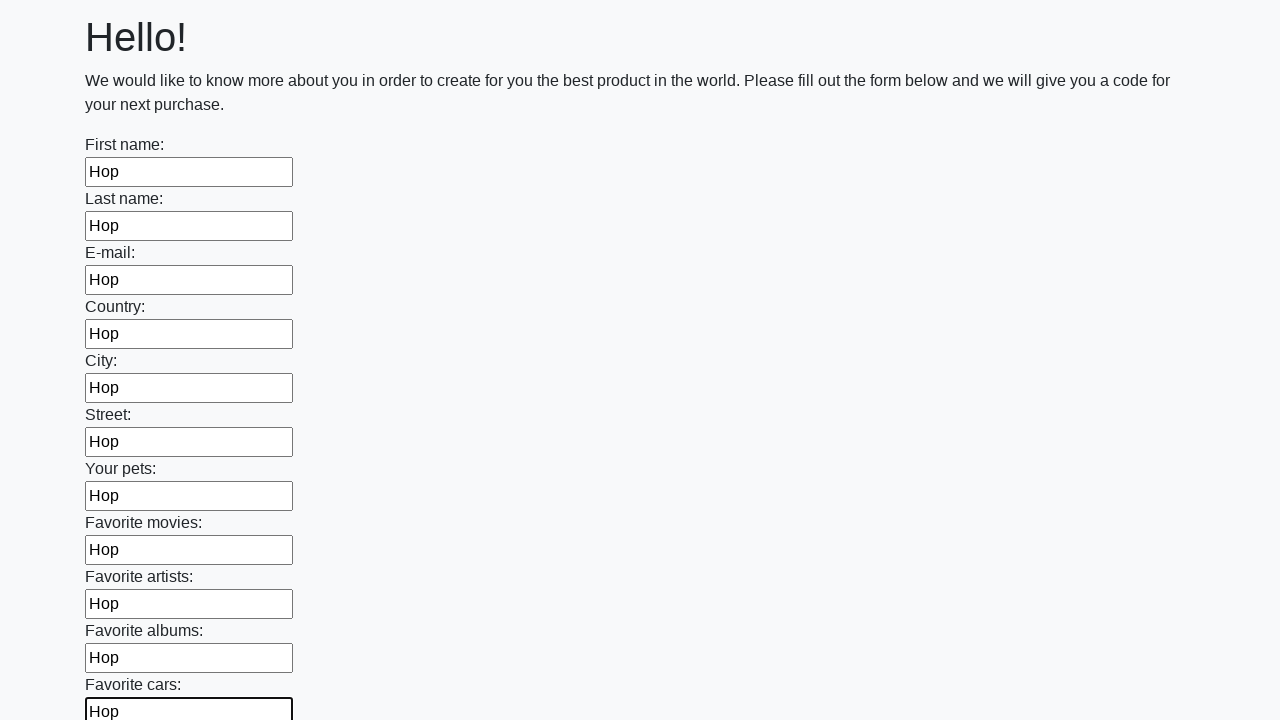

Filled an input field with 'Hop' on input >> nth=11
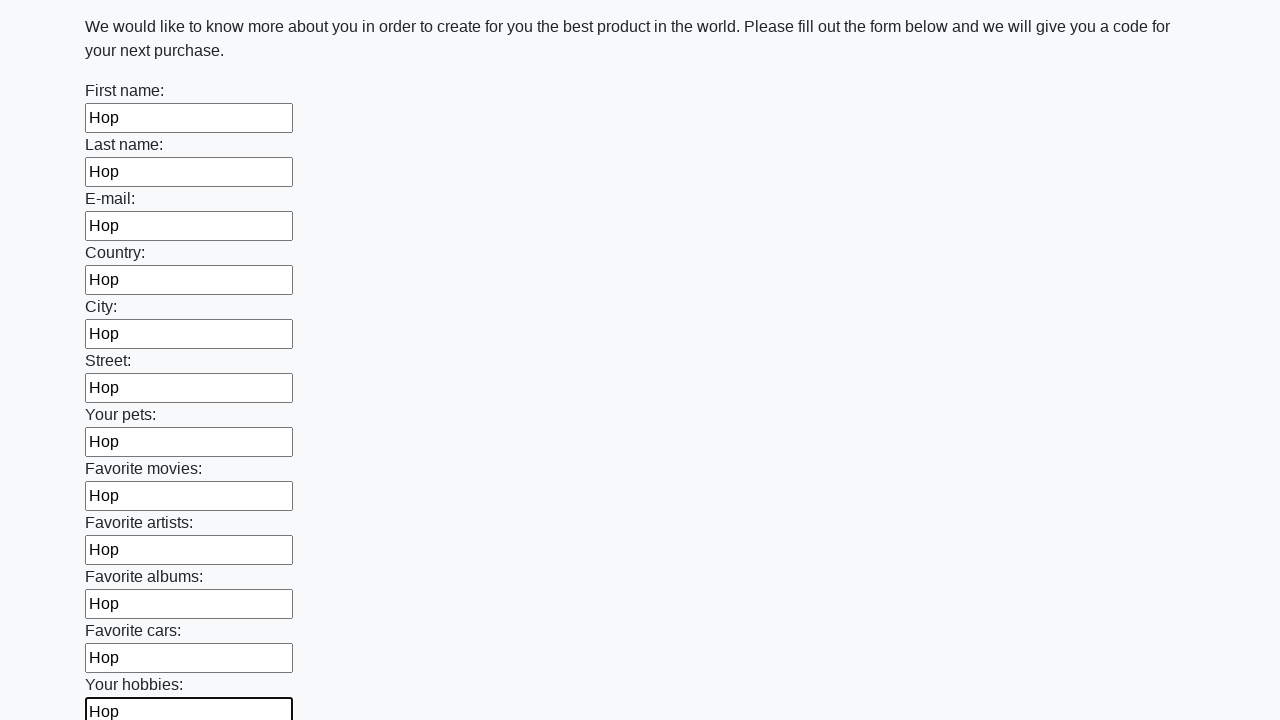

Filled an input field with 'Hop' on input >> nth=12
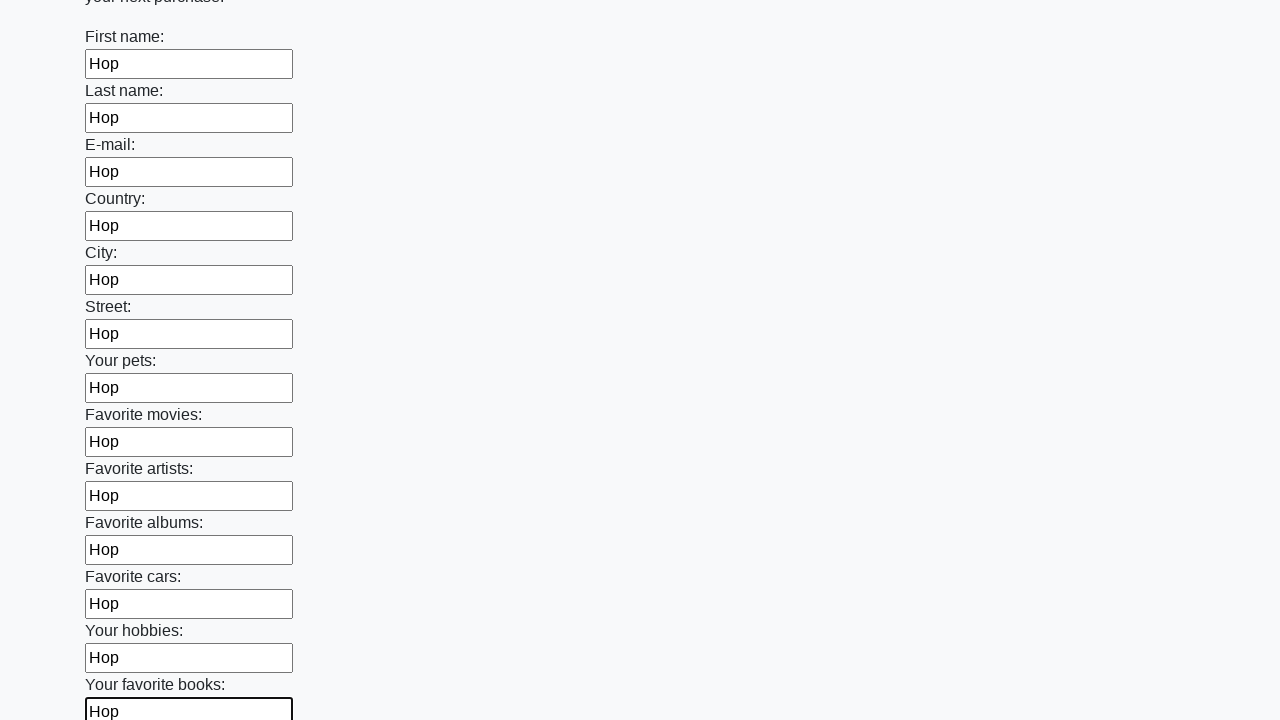

Filled an input field with 'Hop' on input >> nth=13
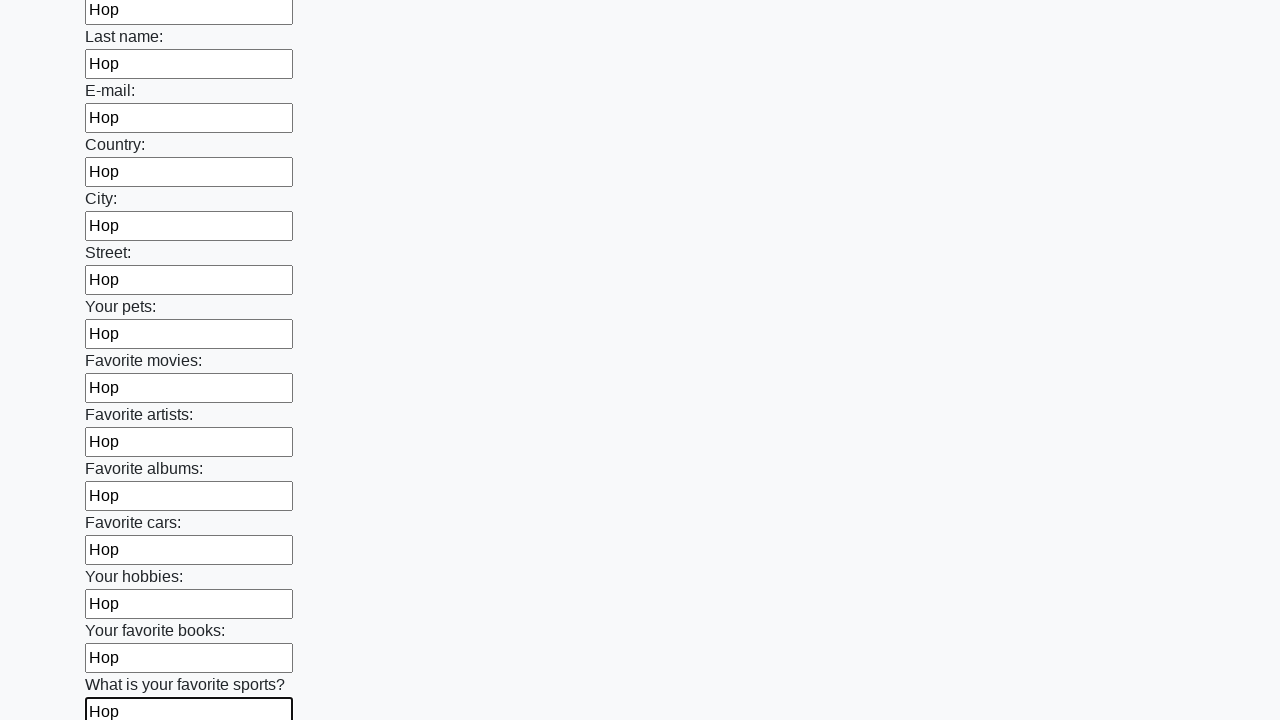

Filled an input field with 'Hop' on input >> nth=14
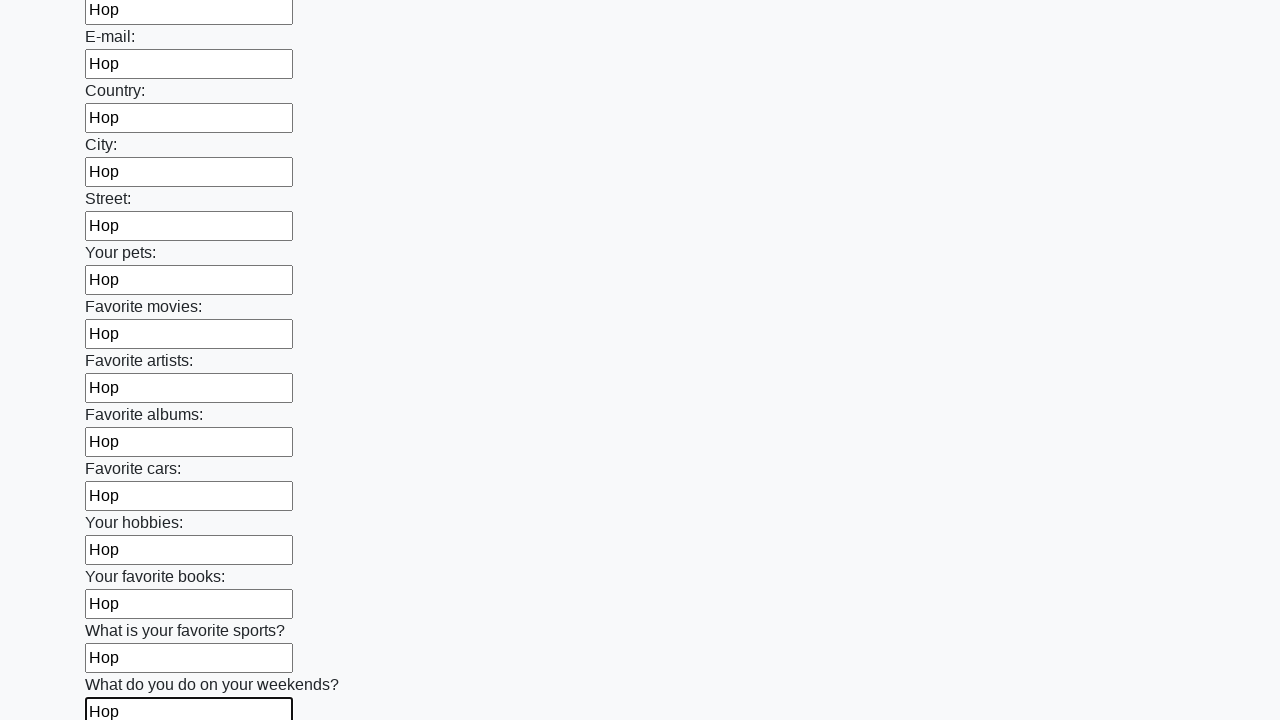

Filled an input field with 'Hop' on input >> nth=15
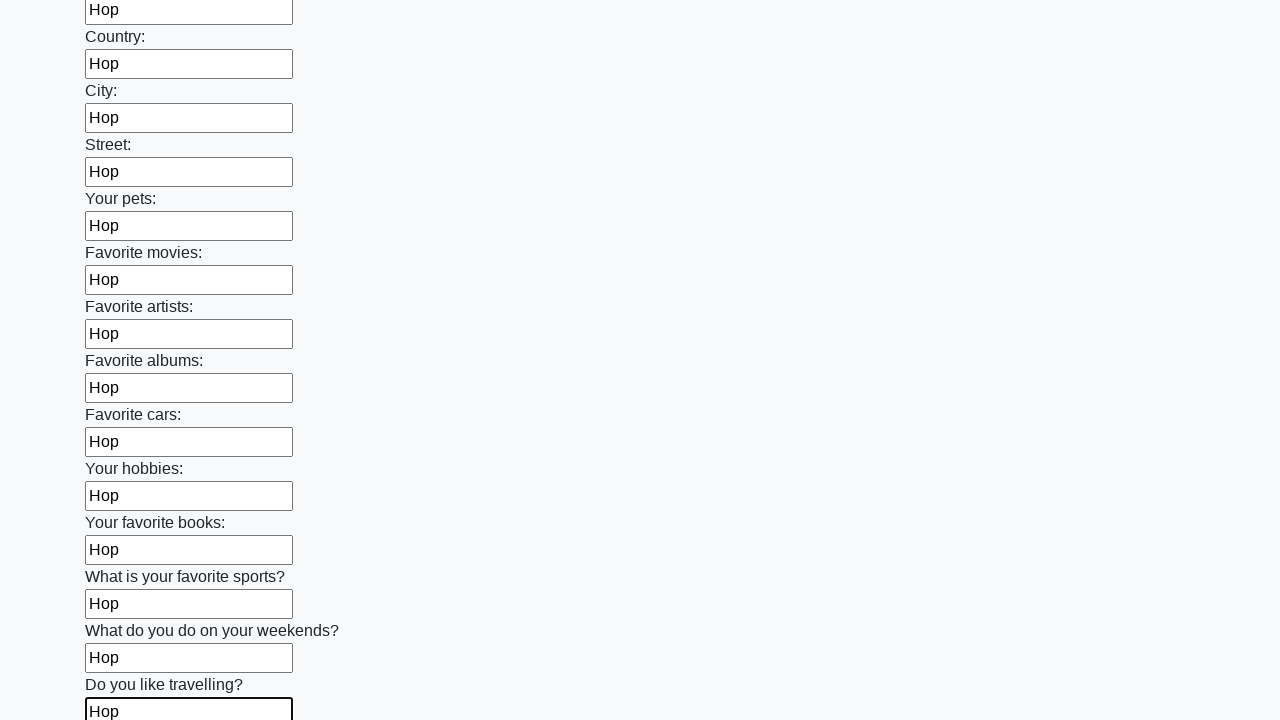

Filled an input field with 'Hop' on input >> nth=16
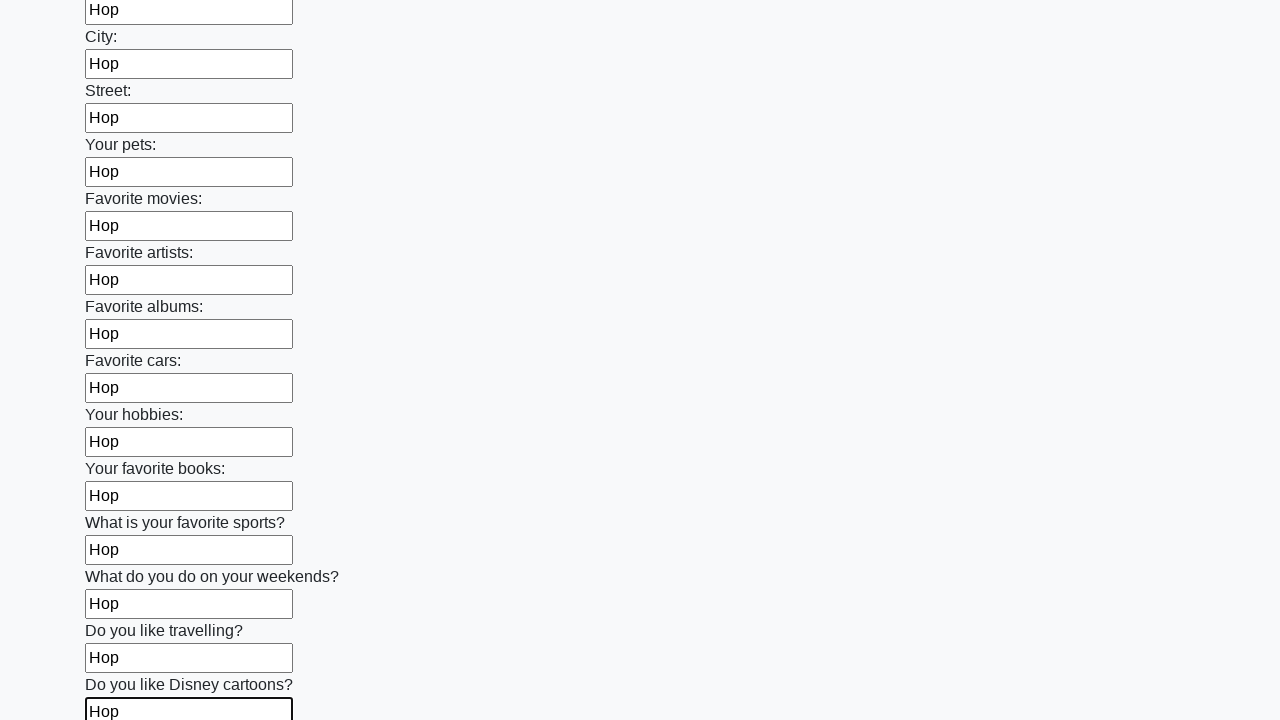

Filled an input field with 'Hop' on input >> nth=17
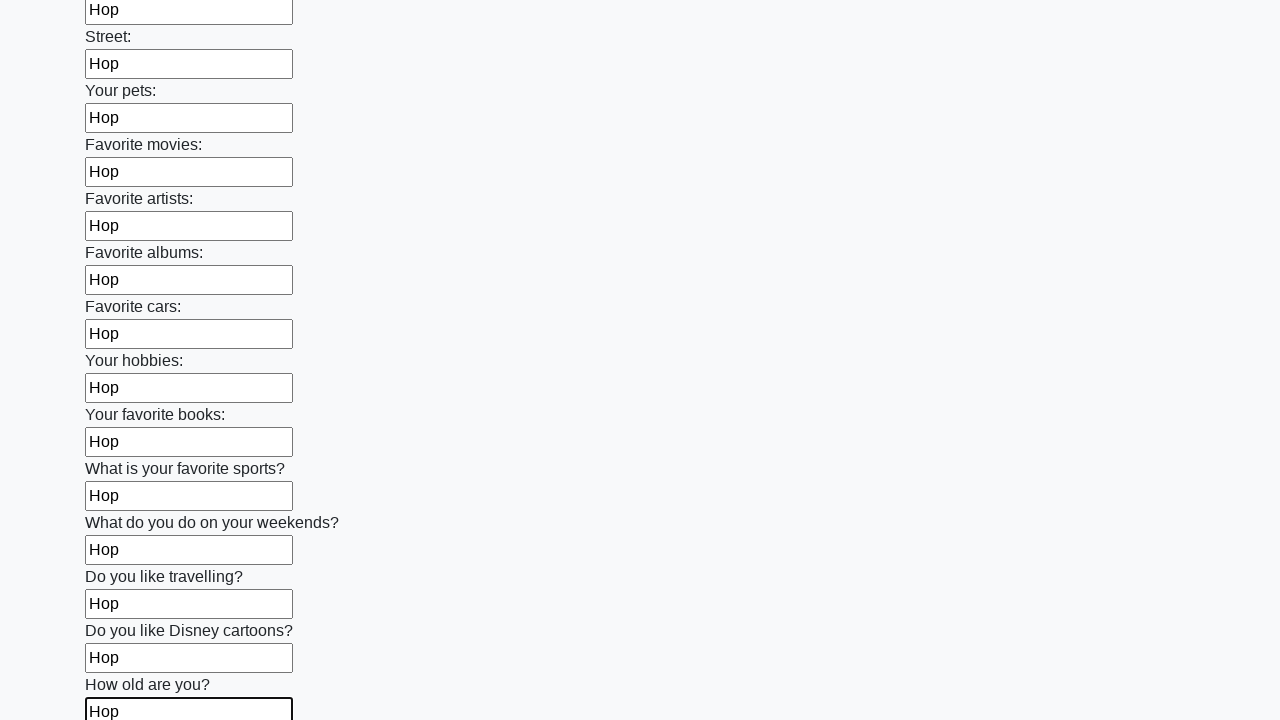

Filled an input field with 'Hop' on input >> nth=18
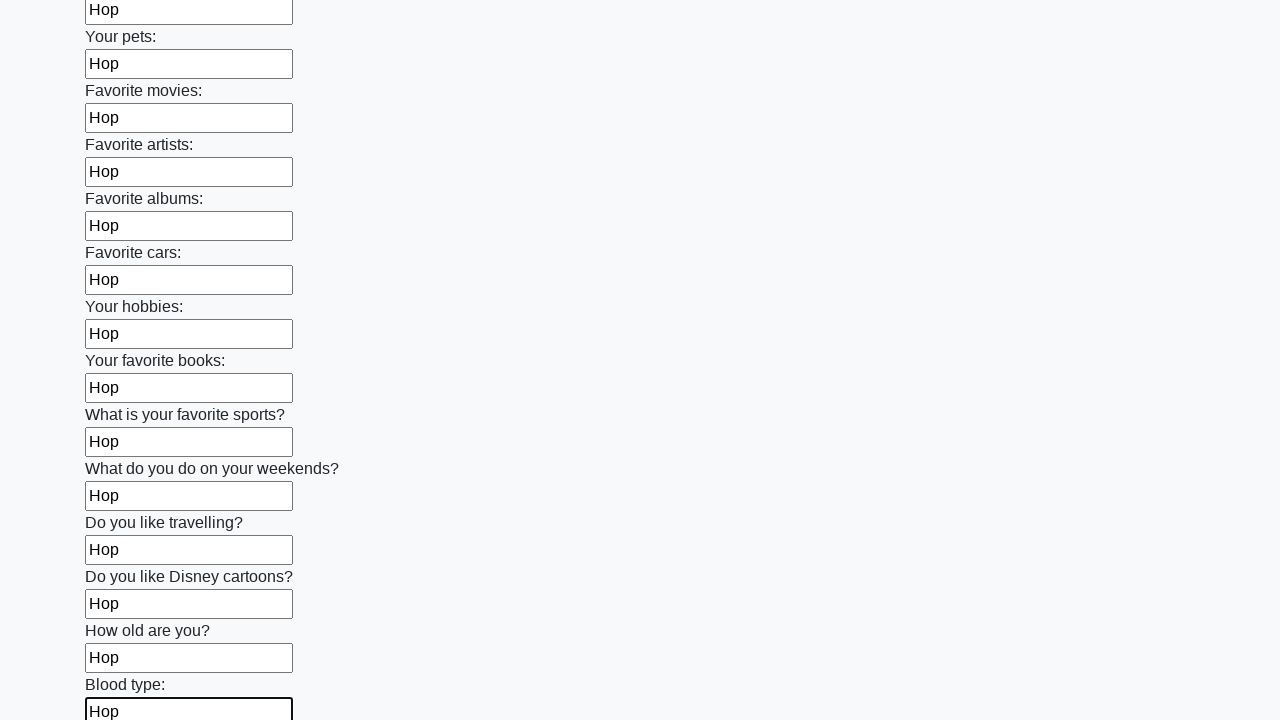

Filled an input field with 'Hop' on input >> nth=19
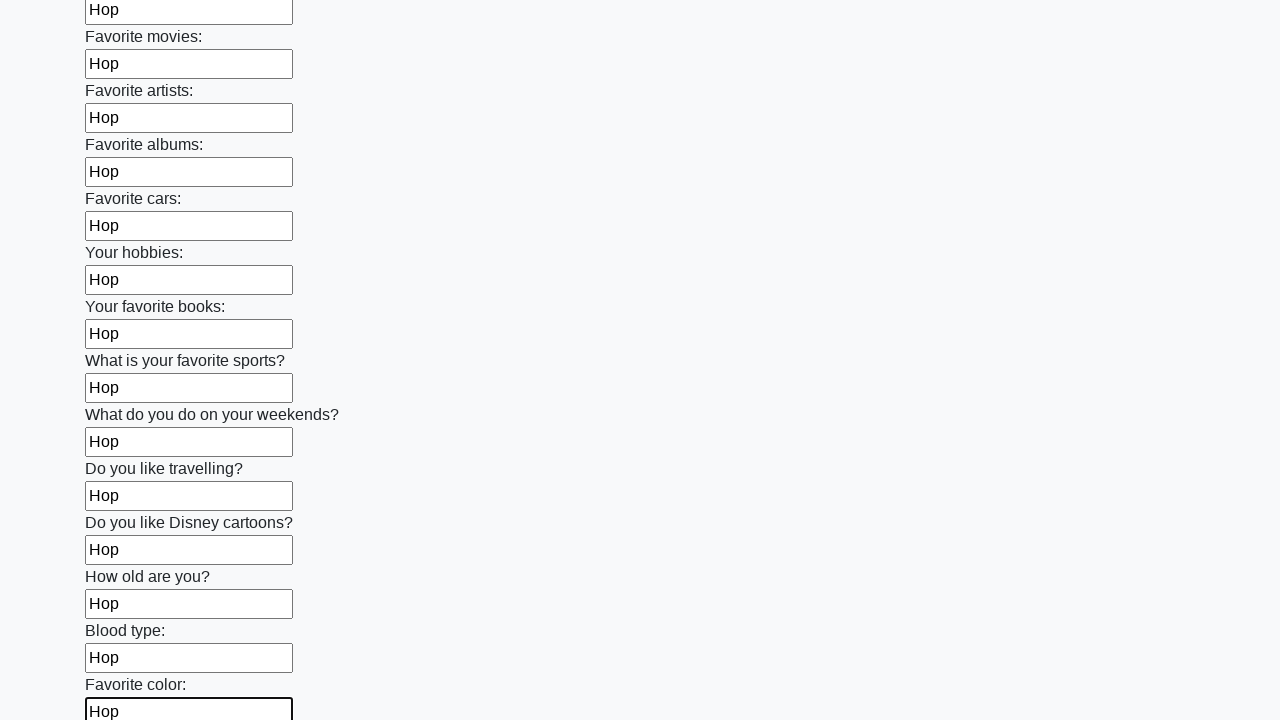

Filled an input field with 'Hop' on input >> nth=20
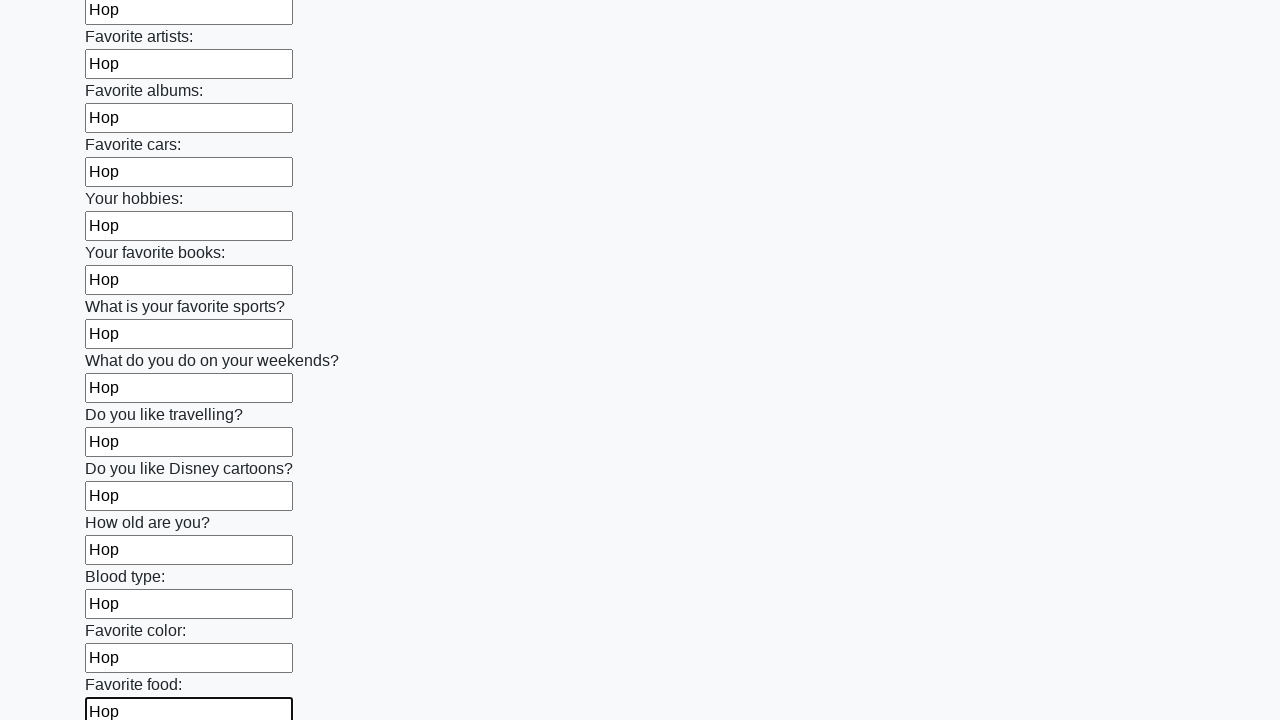

Filled an input field with 'Hop' on input >> nth=21
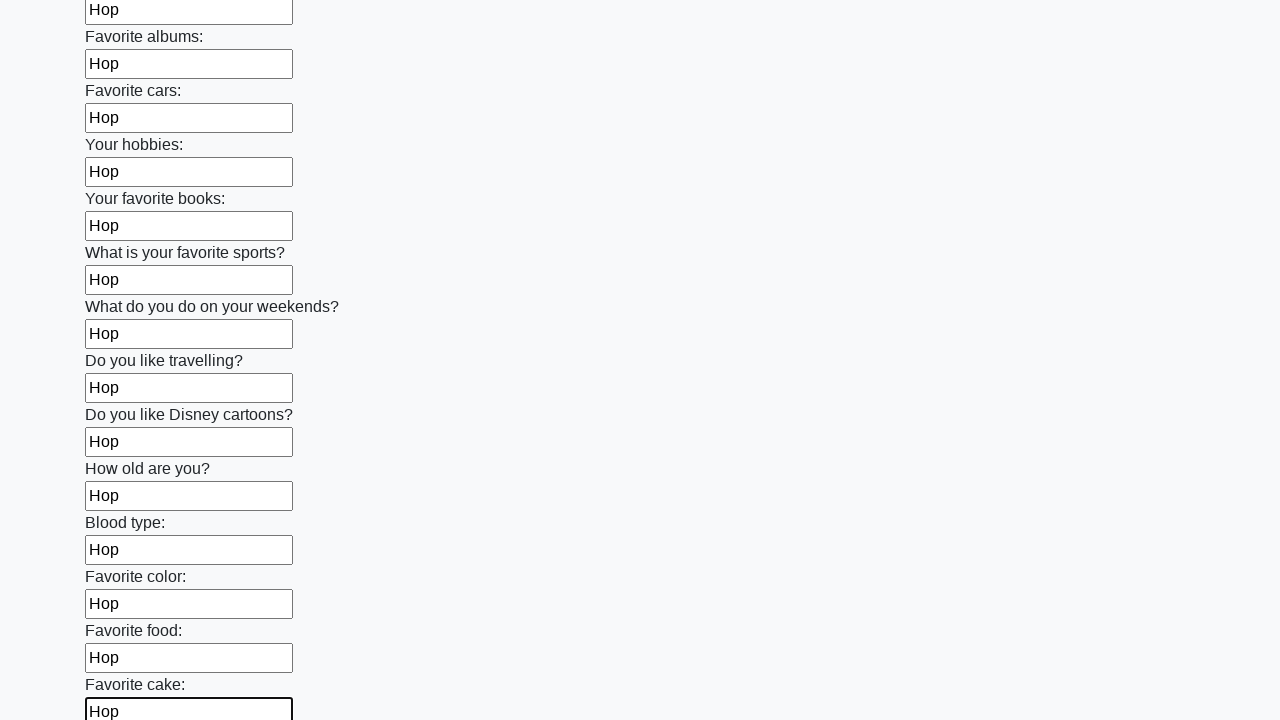

Filled an input field with 'Hop' on input >> nth=22
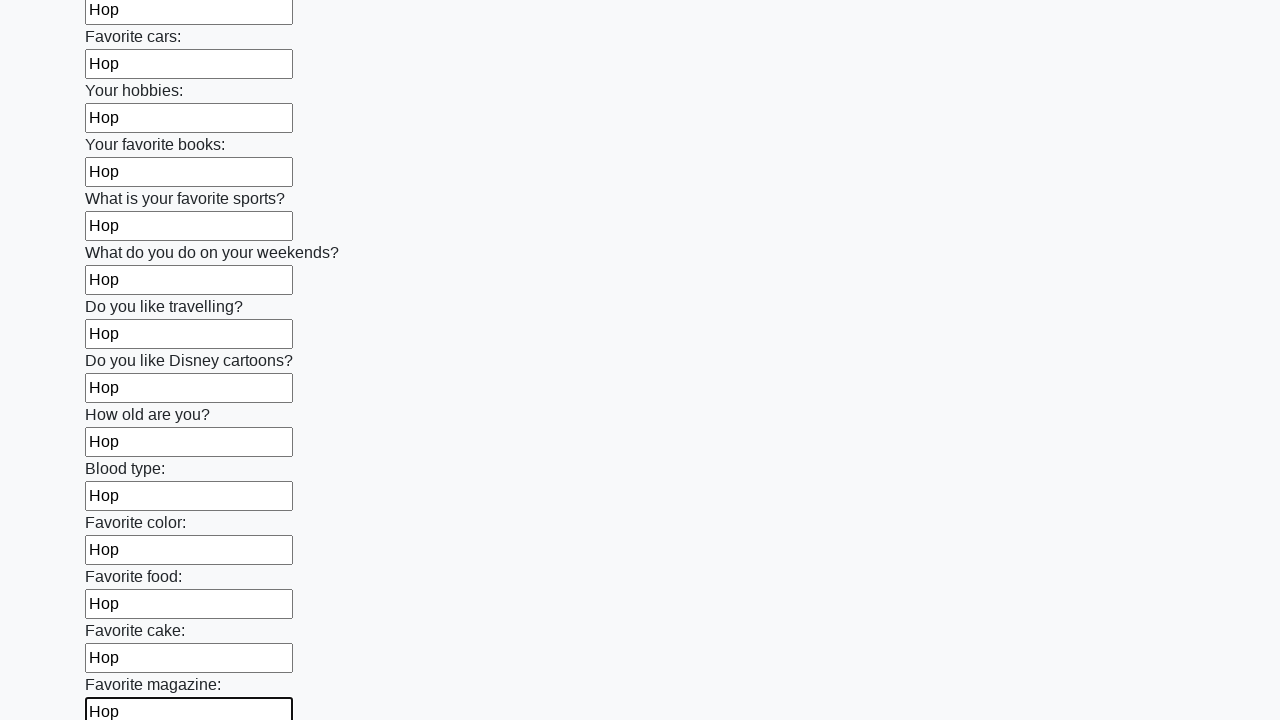

Filled an input field with 'Hop' on input >> nth=23
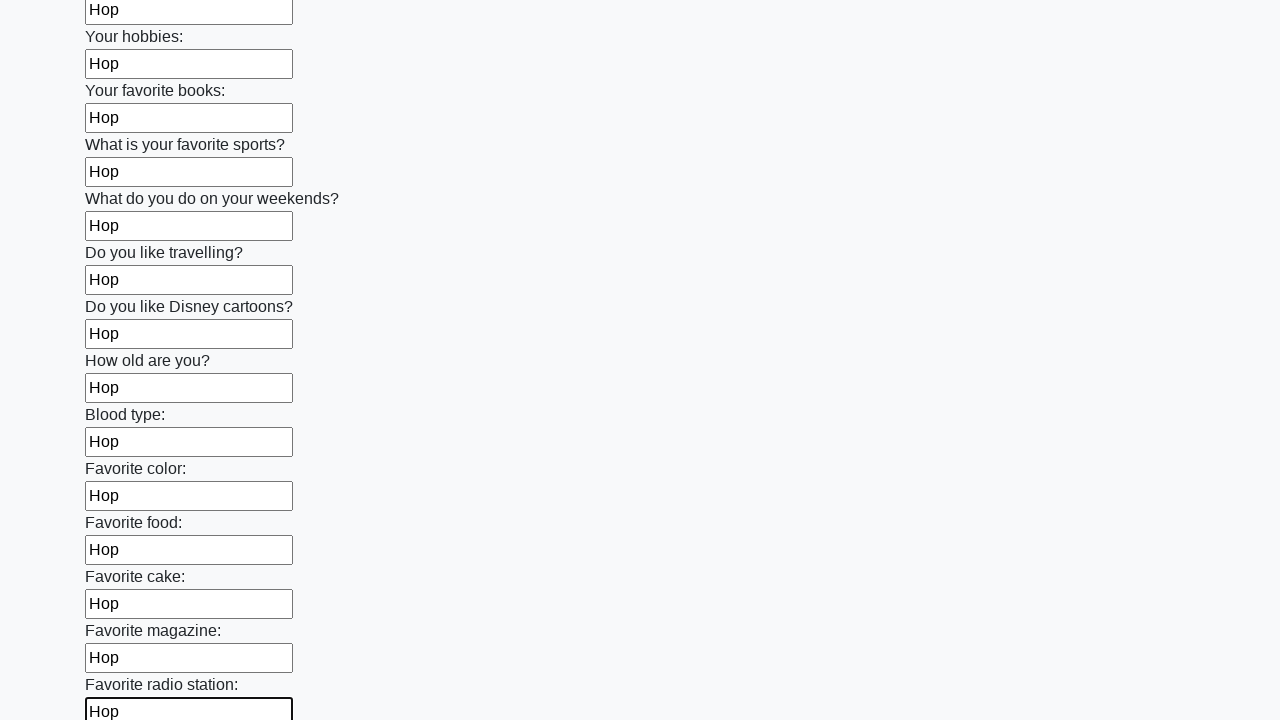

Filled an input field with 'Hop' on input >> nth=24
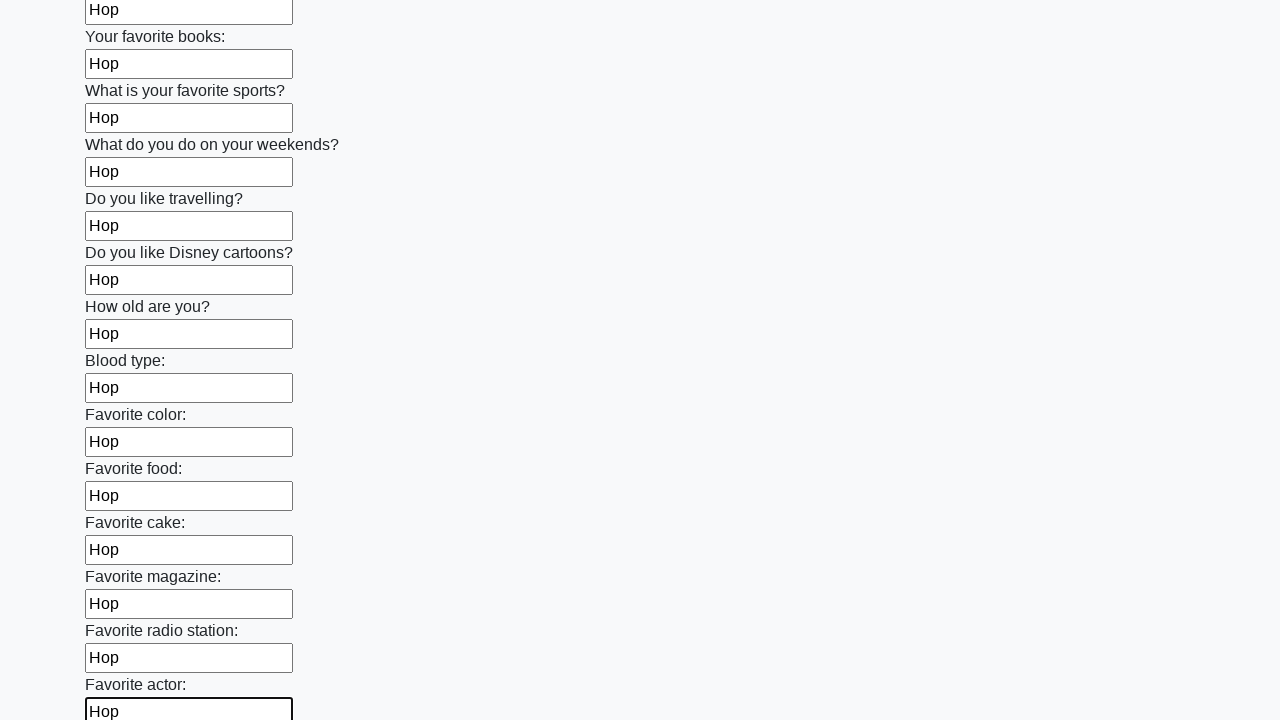

Filled an input field with 'Hop' on input >> nth=25
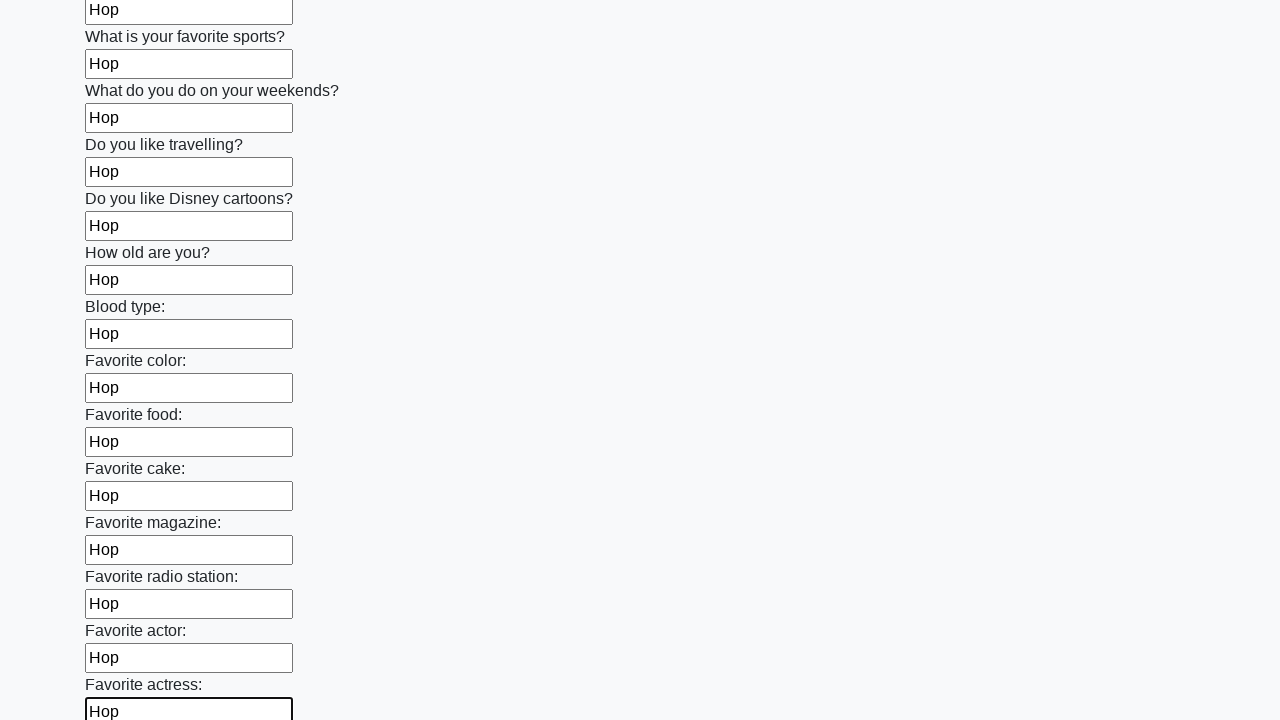

Filled an input field with 'Hop' on input >> nth=26
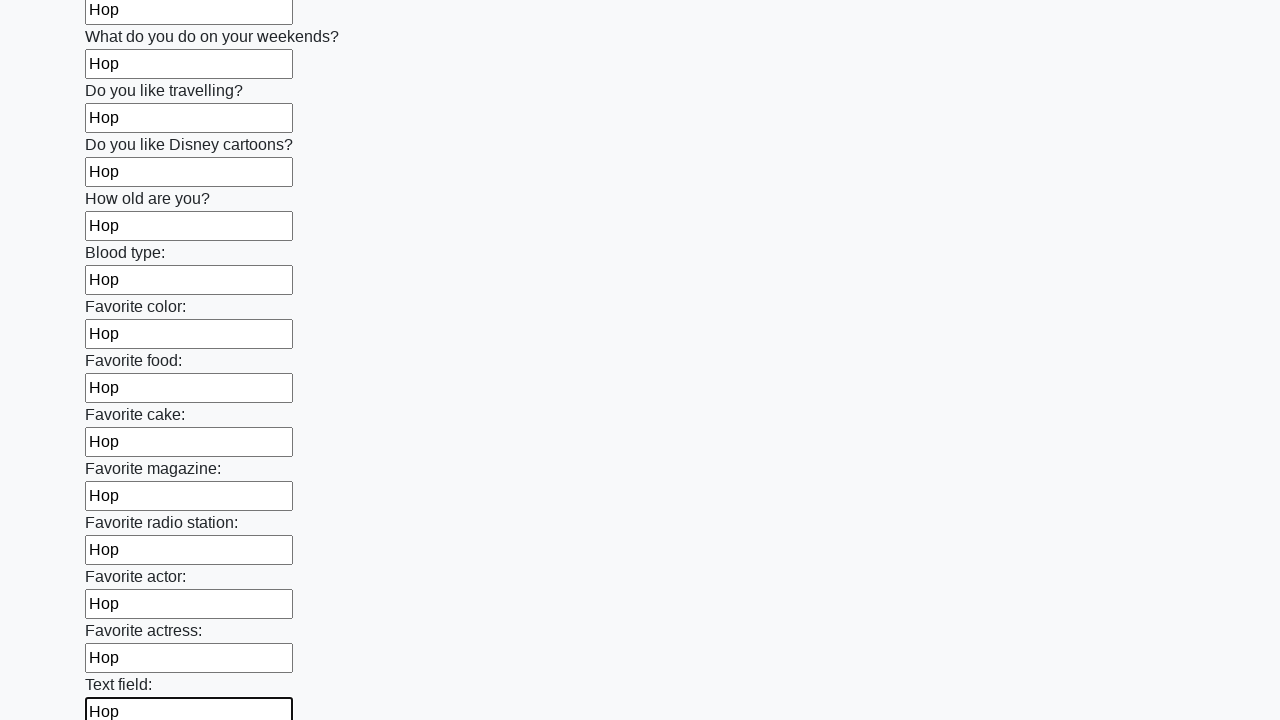

Filled an input field with 'Hop' on input >> nth=27
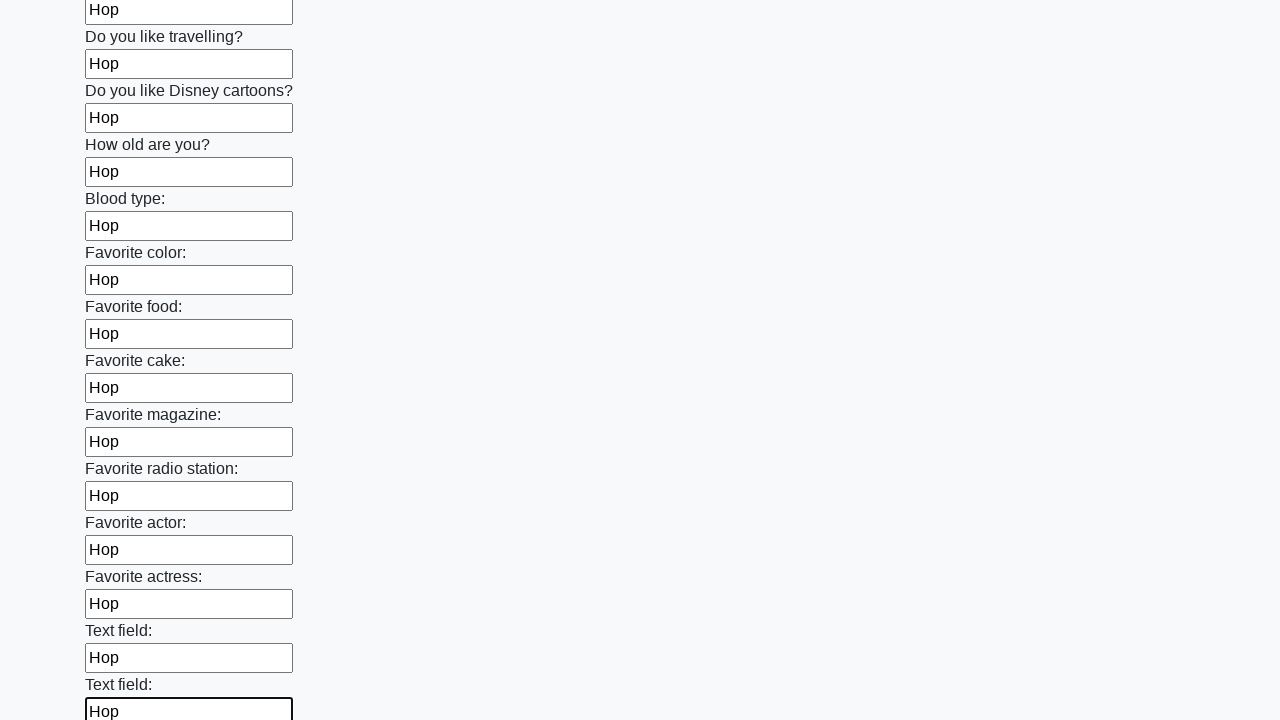

Filled an input field with 'Hop' on input >> nth=28
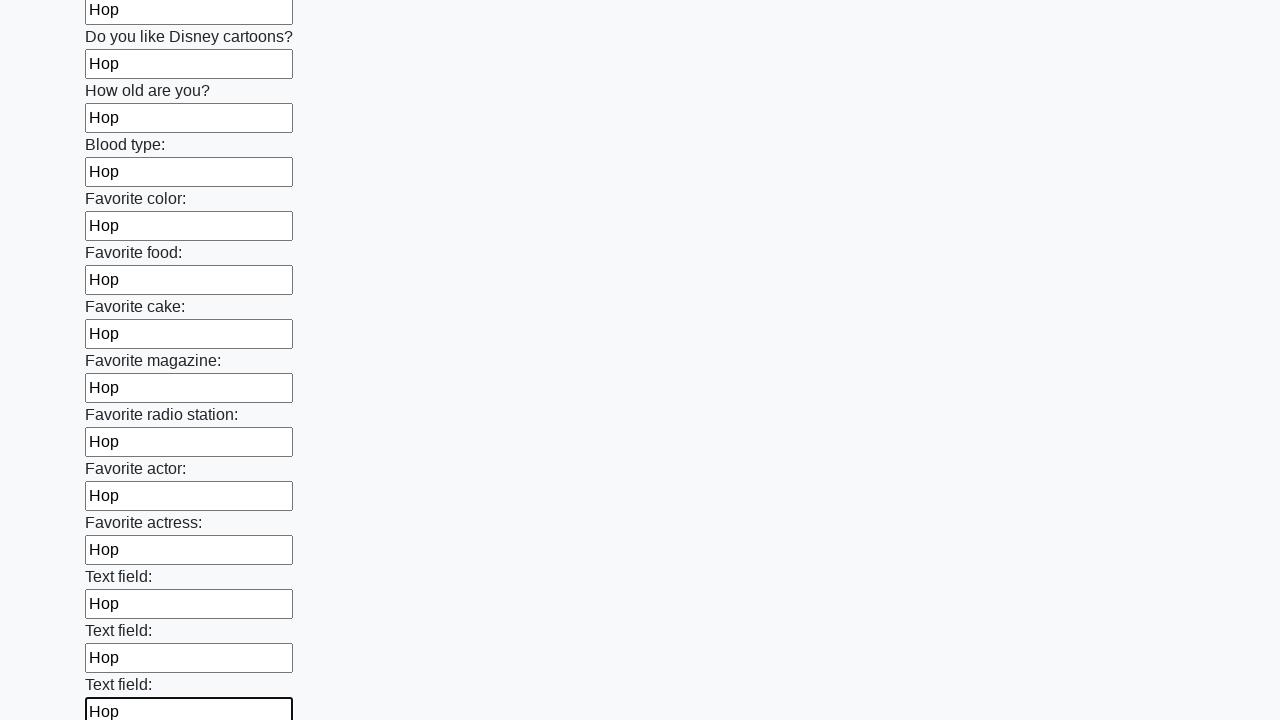

Filled an input field with 'Hop' on input >> nth=29
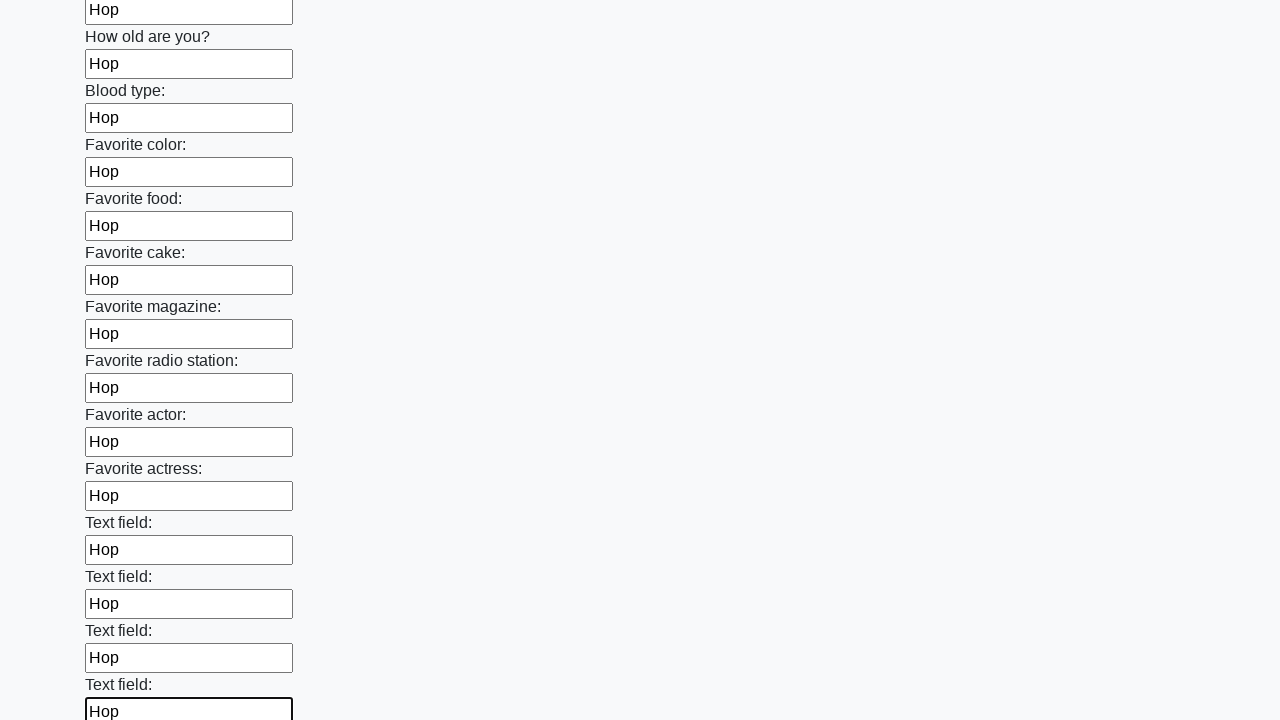

Filled an input field with 'Hop' on input >> nth=30
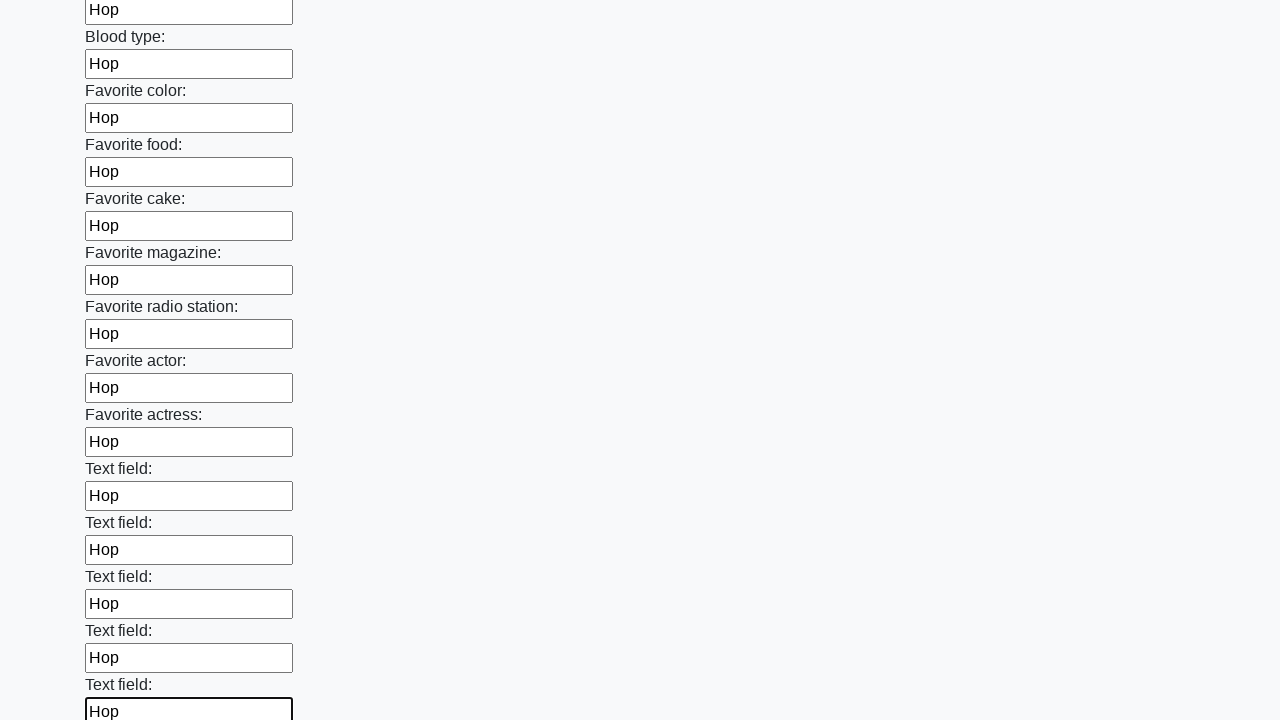

Filled an input field with 'Hop' on input >> nth=31
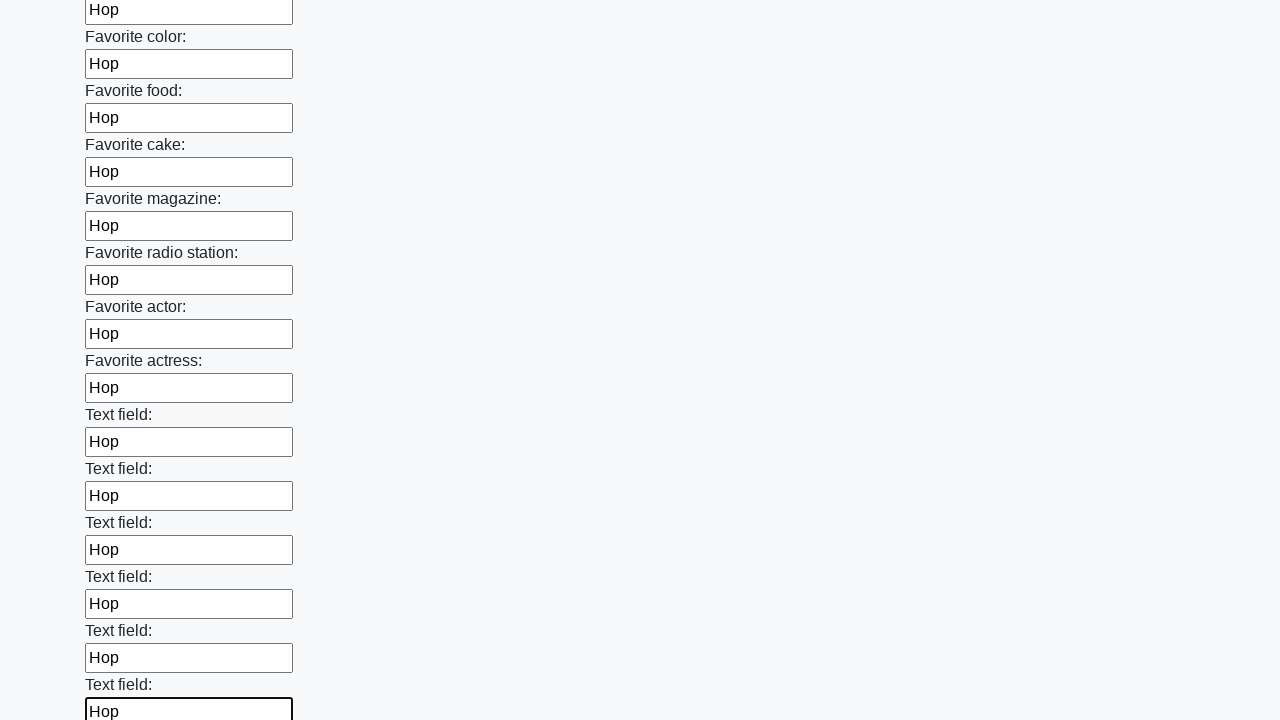

Filled an input field with 'Hop' on input >> nth=32
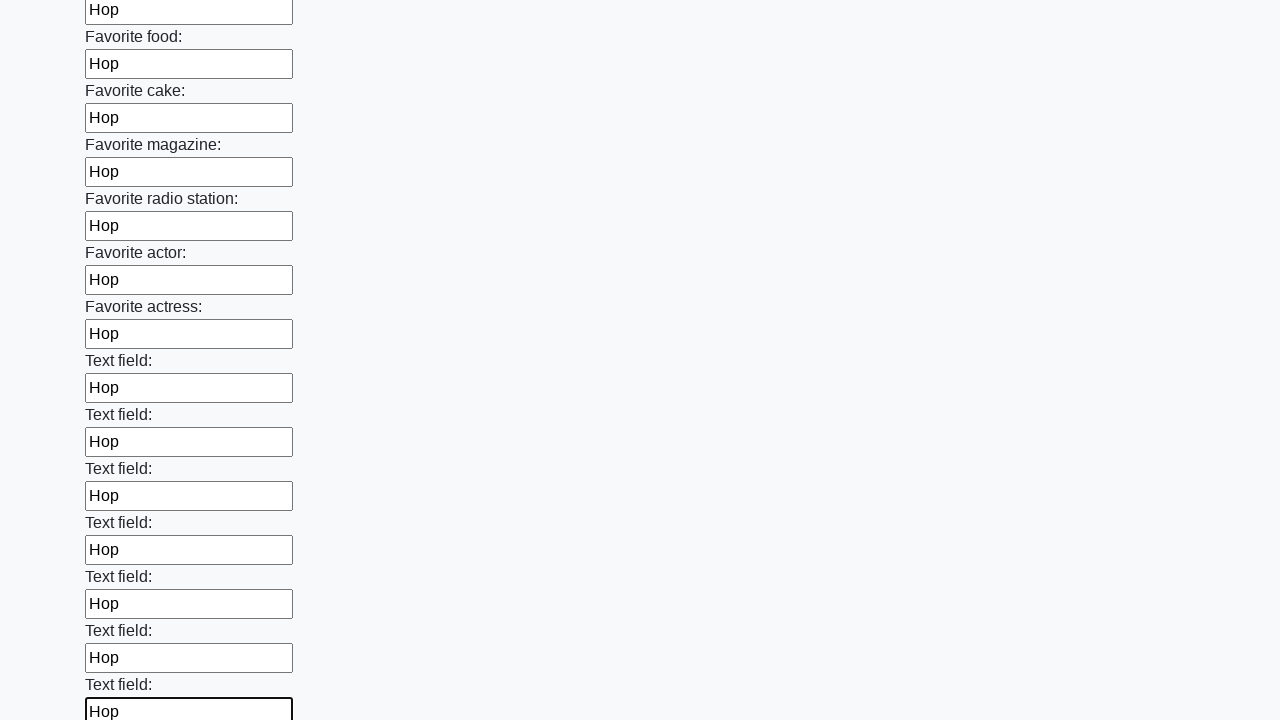

Filled an input field with 'Hop' on input >> nth=33
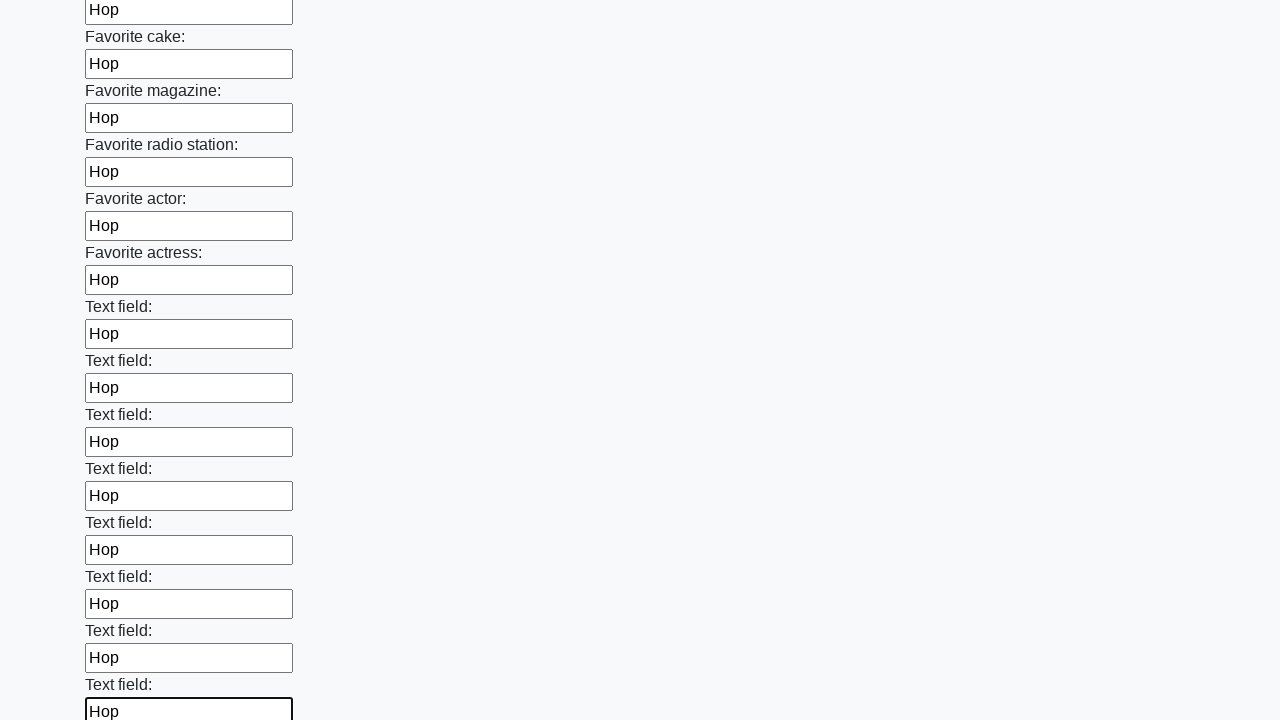

Filled an input field with 'Hop' on input >> nth=34
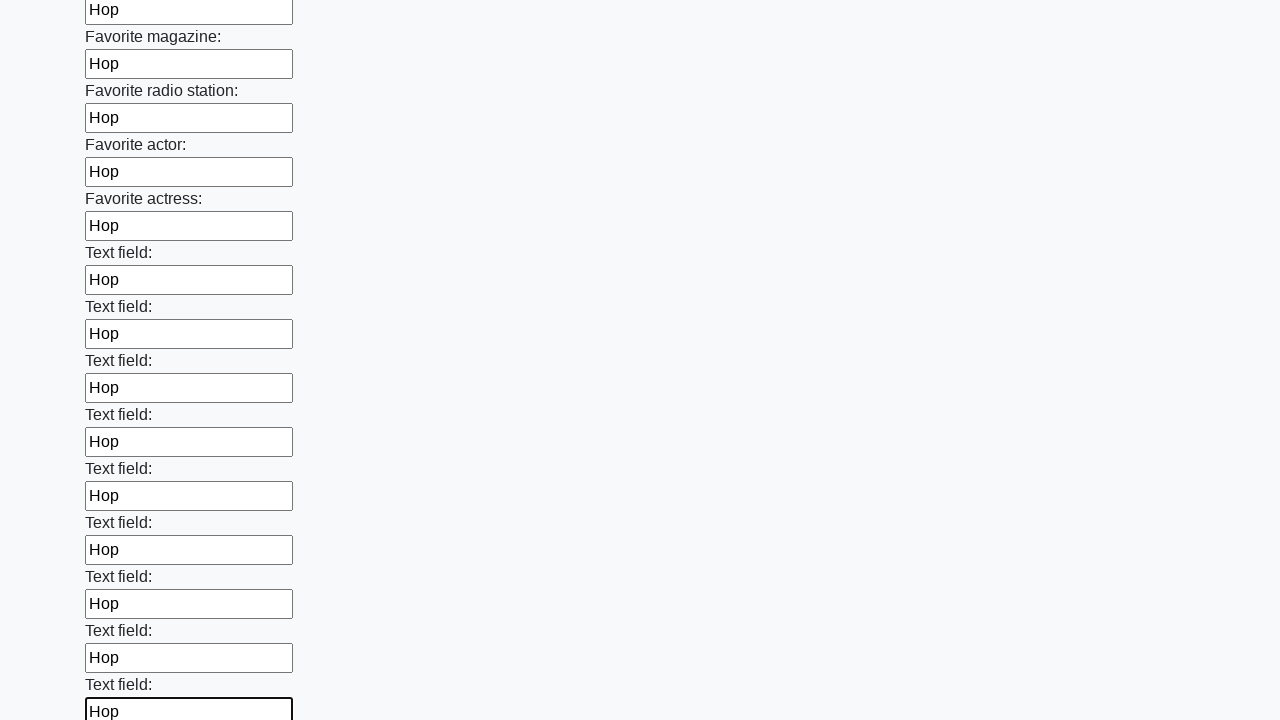

Filled an input field with 'Hop' on input >> nth=35
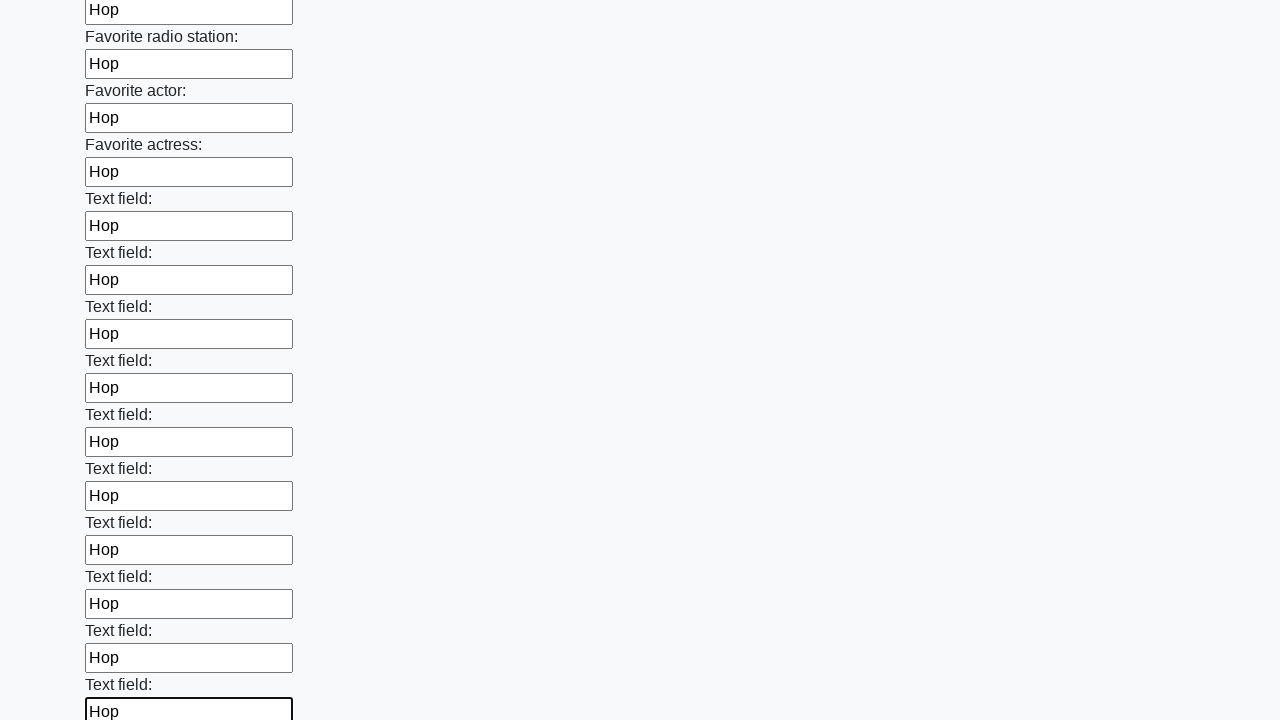

Filled an input field with 'Hop' on input >> nth=36
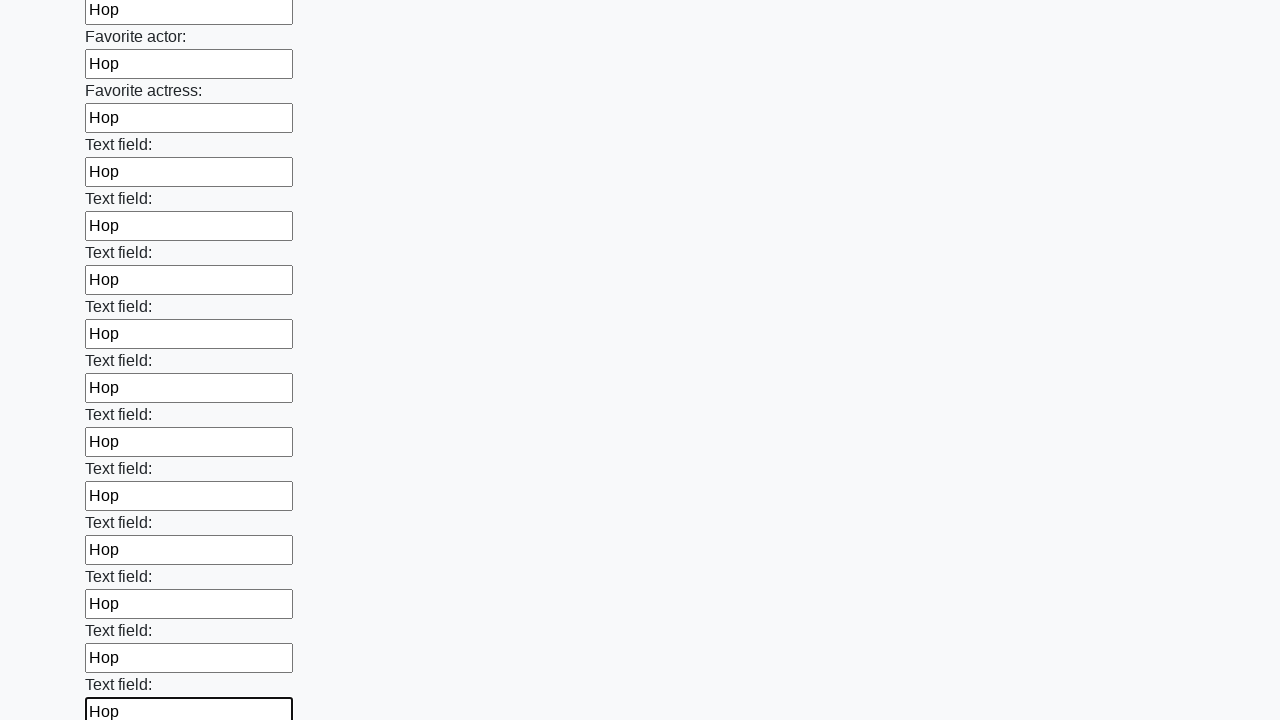

Filled an input field with 'Hop' on input >> nth=37
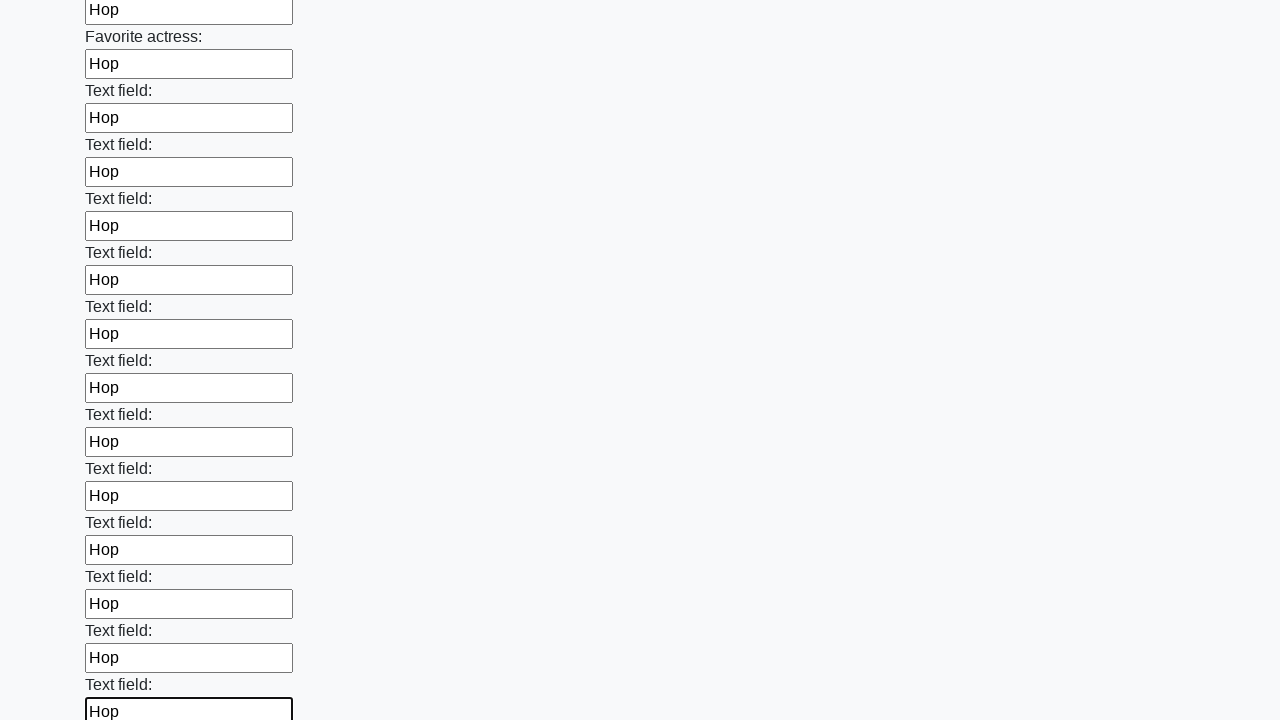

Filled an input field with 'Hop' on input >> nth=38
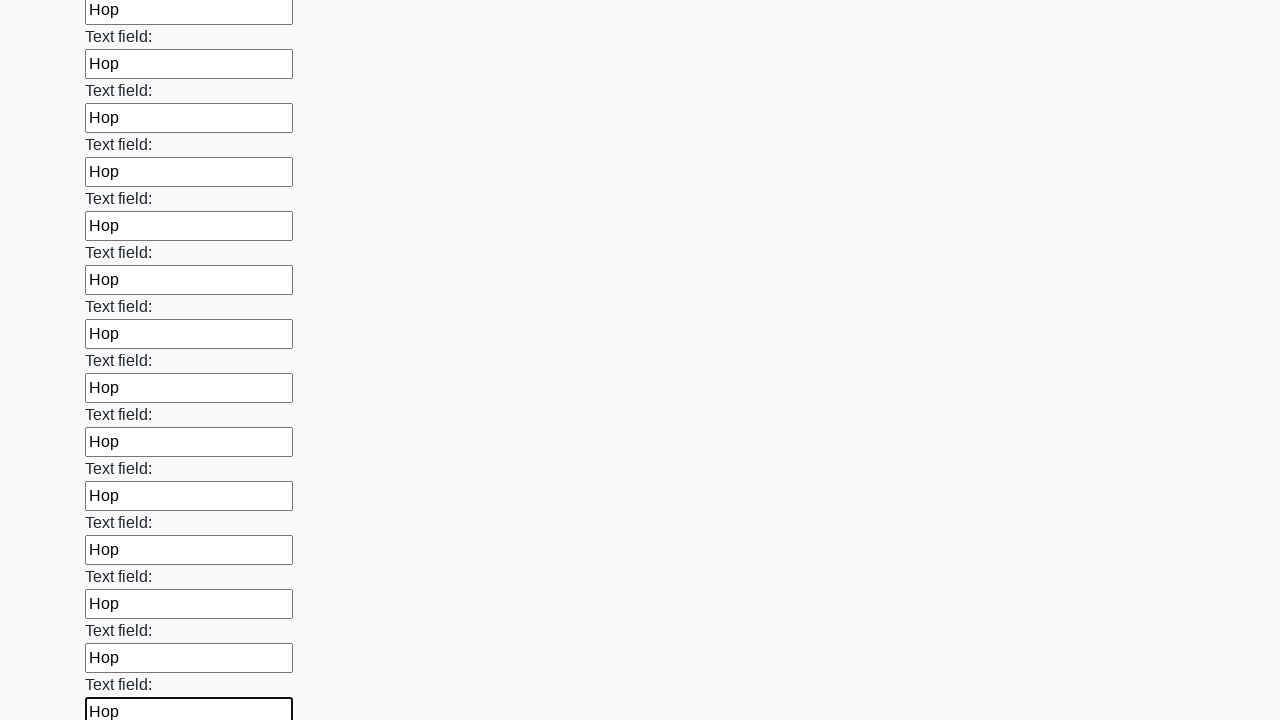

Filled an input field with 'Hop' on input >> nth=39
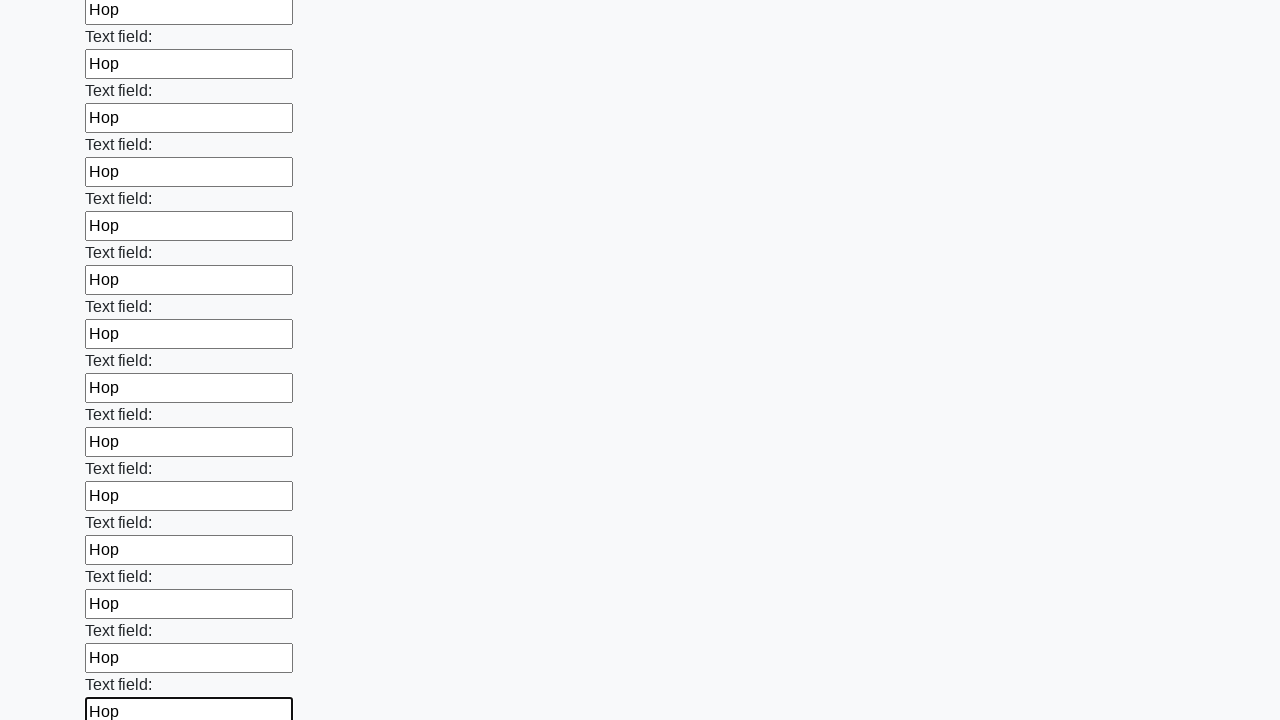

Filled an input field with 'Hop' on input >> nth=40
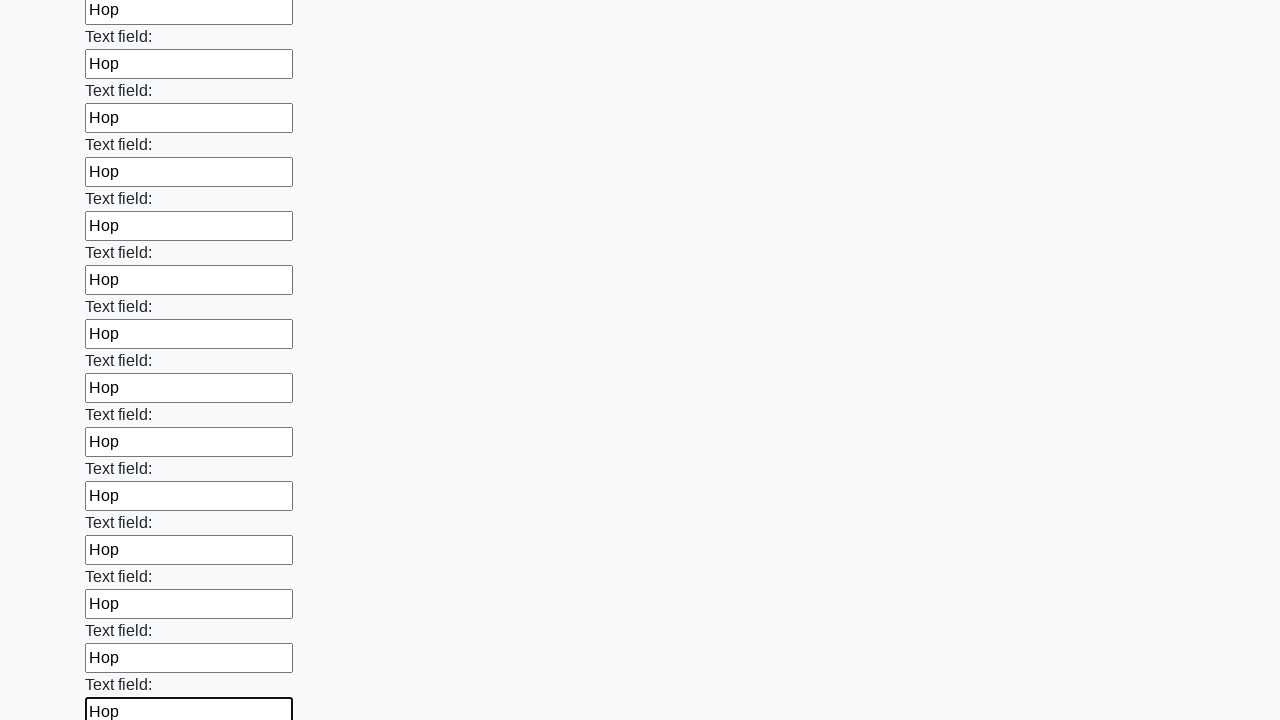

Filled an input field with 'Hop' on input >> nth=41
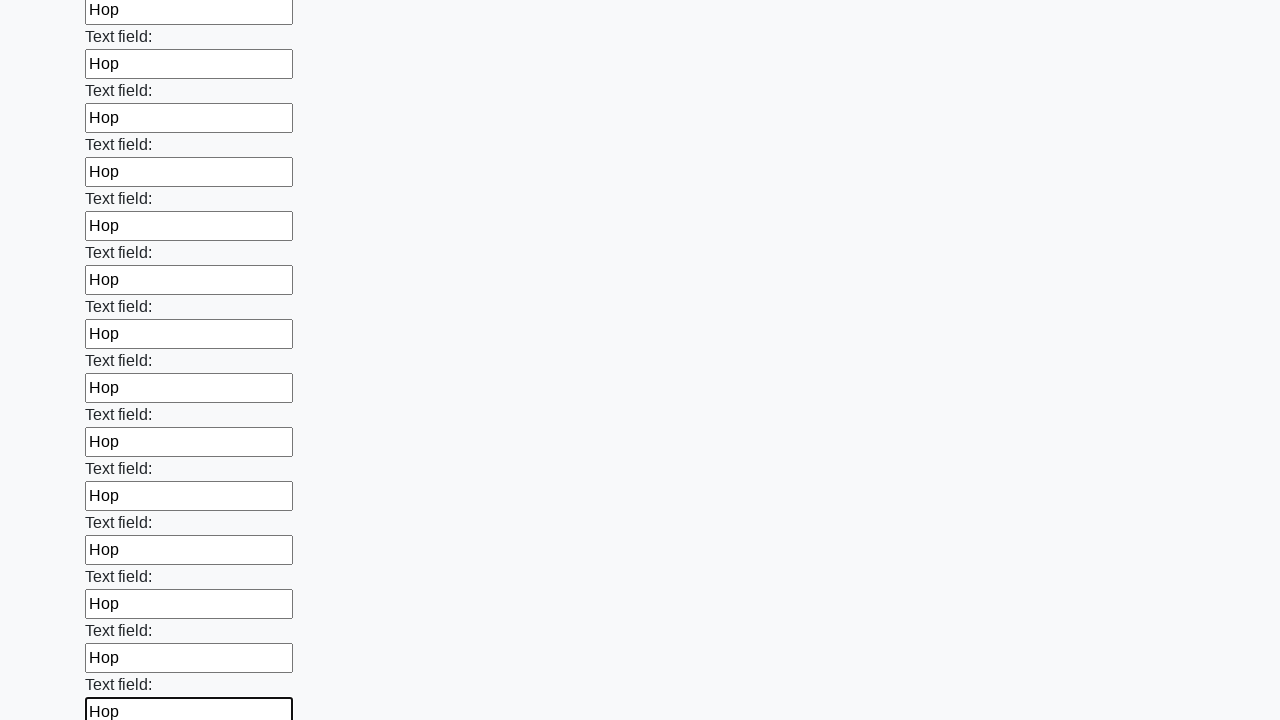

Filled an input field with 'Hop' on input >> nth=42
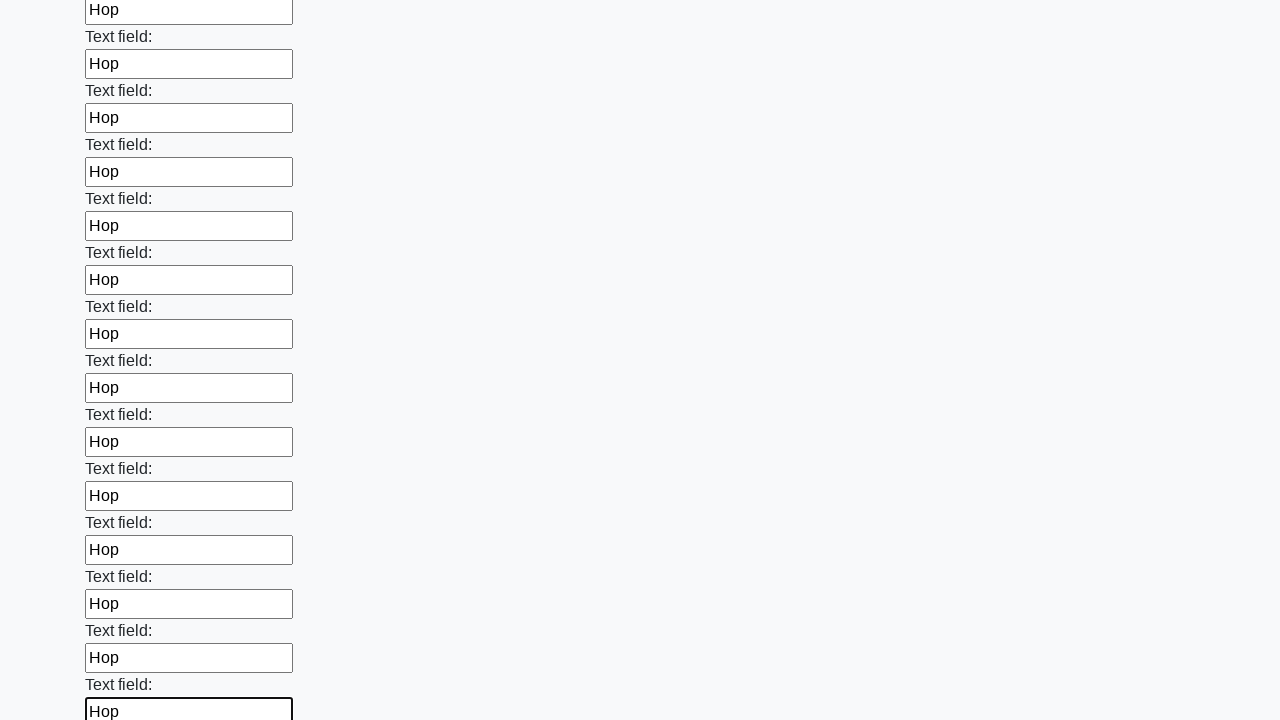

Filled an input field with 'Hop' on input >> nth=43
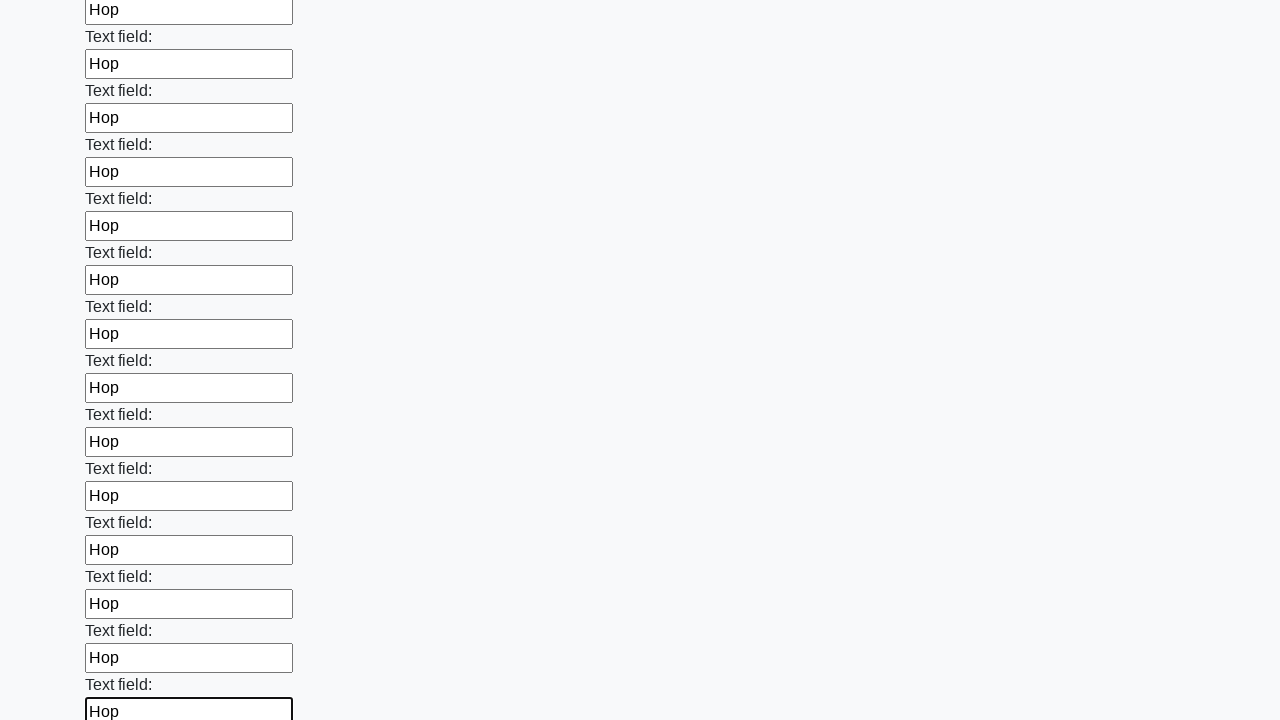

Filled an input field with 'Hop' on input >> nth=44
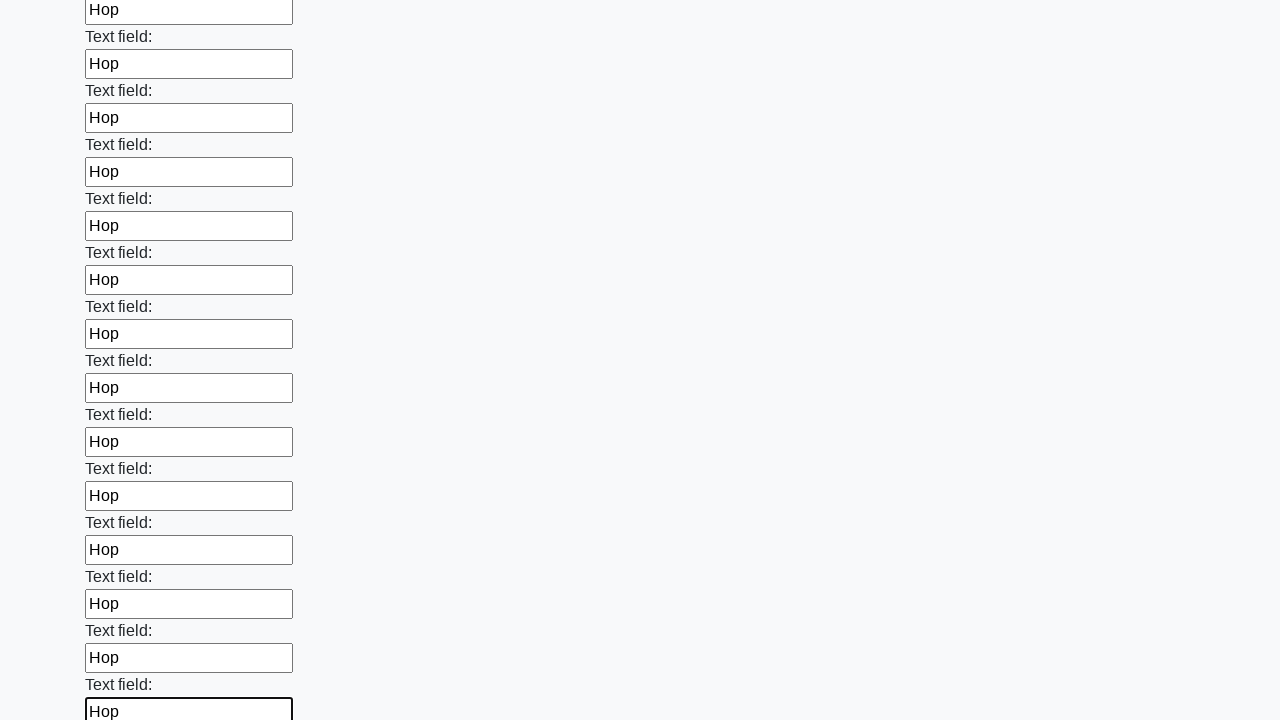

Filled an input field with 'Hop' on input >> nth=45
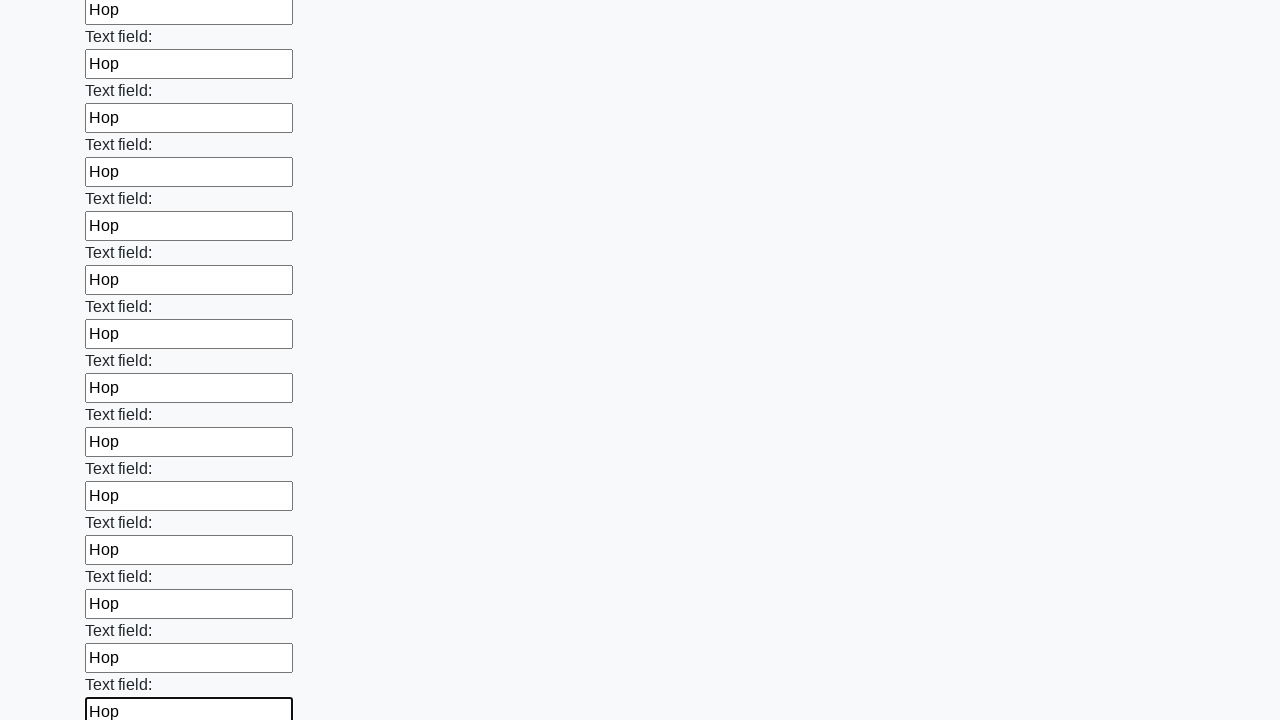

Filled an input field with 'Hop' on input >> nth=46
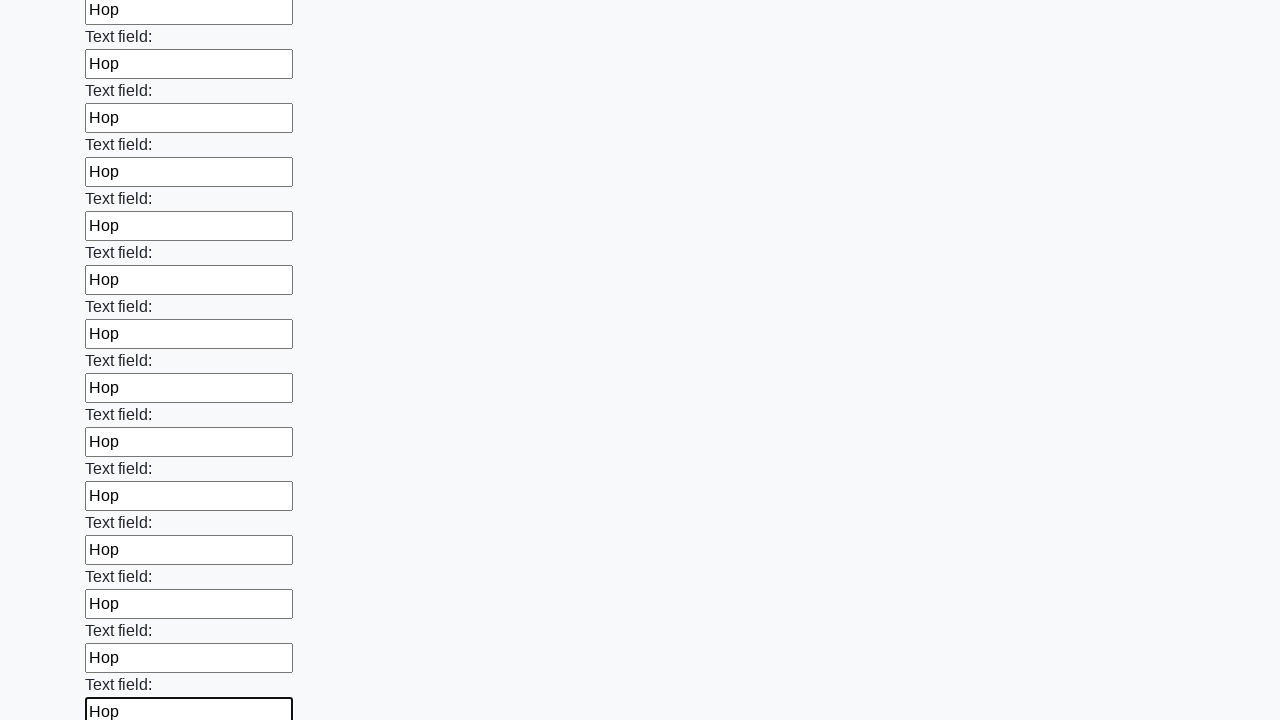

Filled an input field with 'Hop' on input >> nth=47
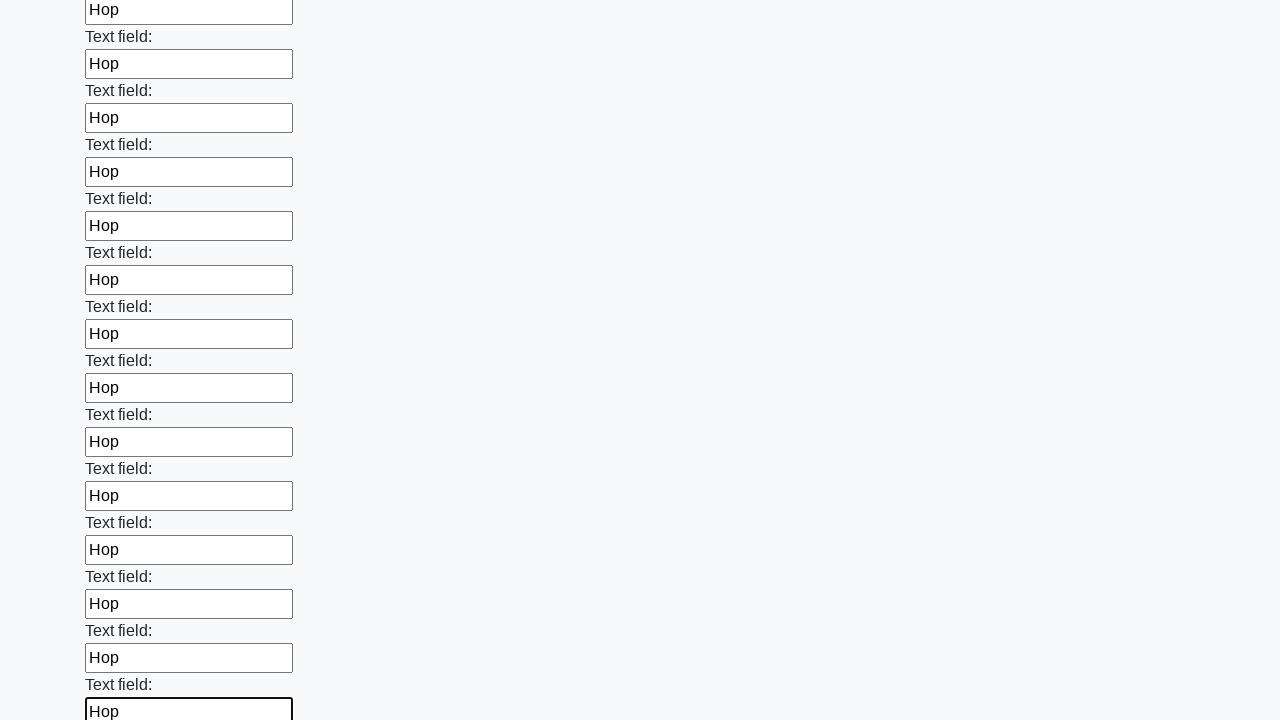

Filled an input field with 'Hop' on input >> nth=48
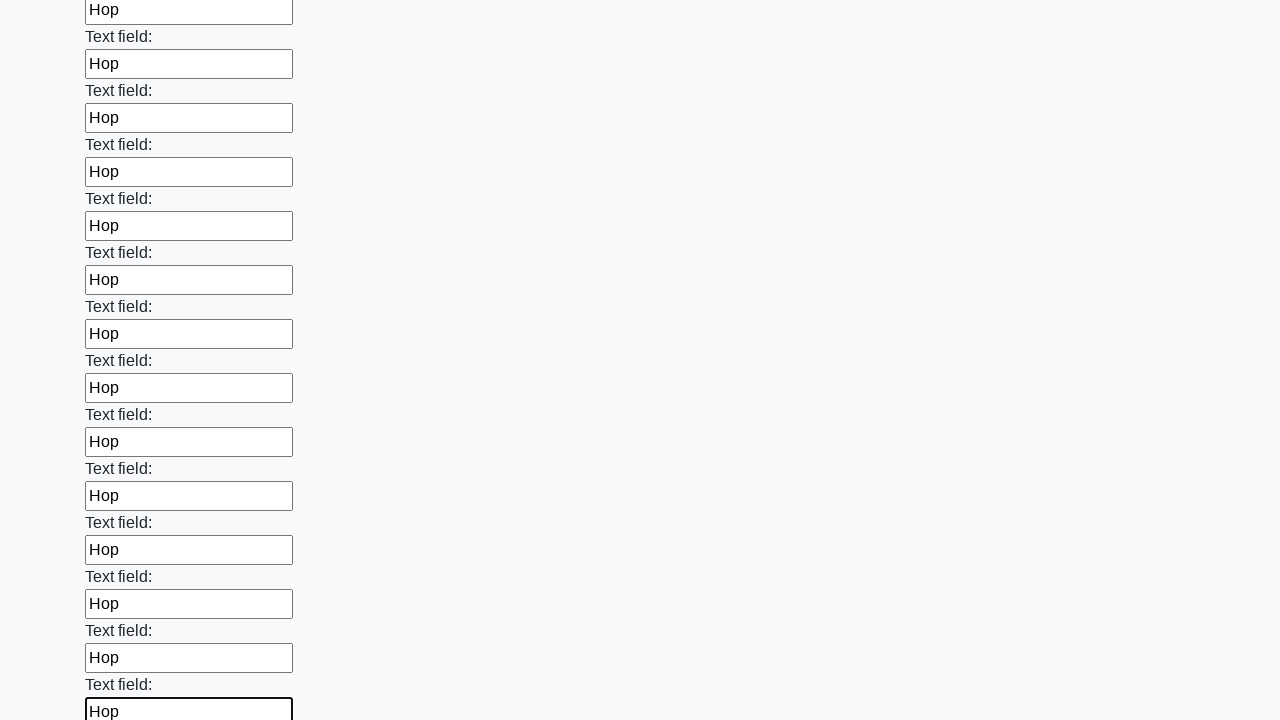

Filled an input field with 'Hop' on input >> nth=49
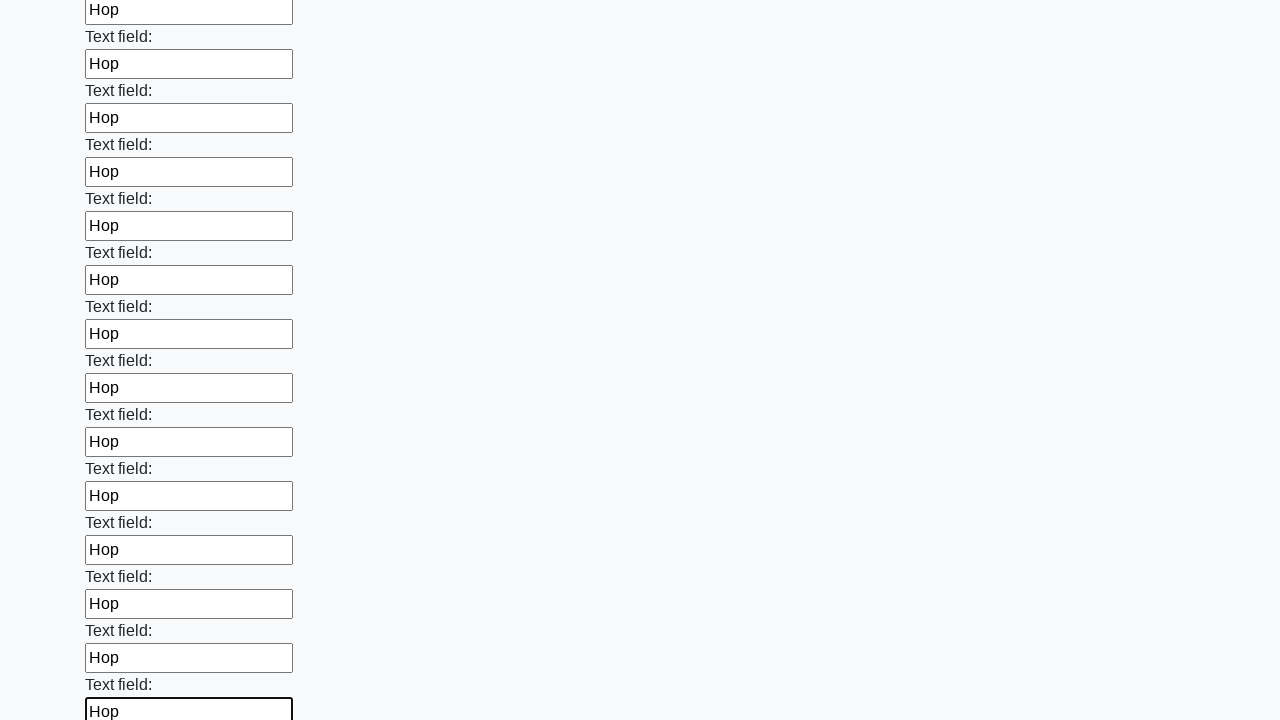

Filled an input field with 'Hop' on input >> nth=50
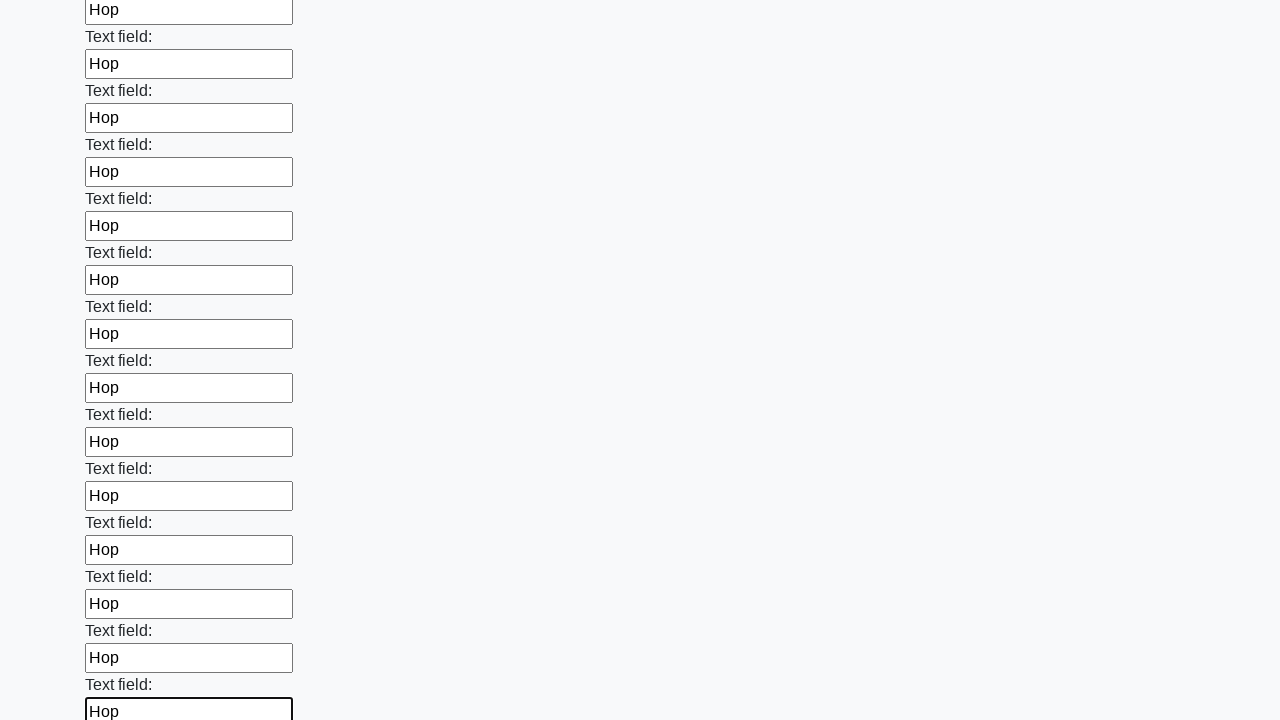

Filled an input field with 'Hop' on input >> nth=51
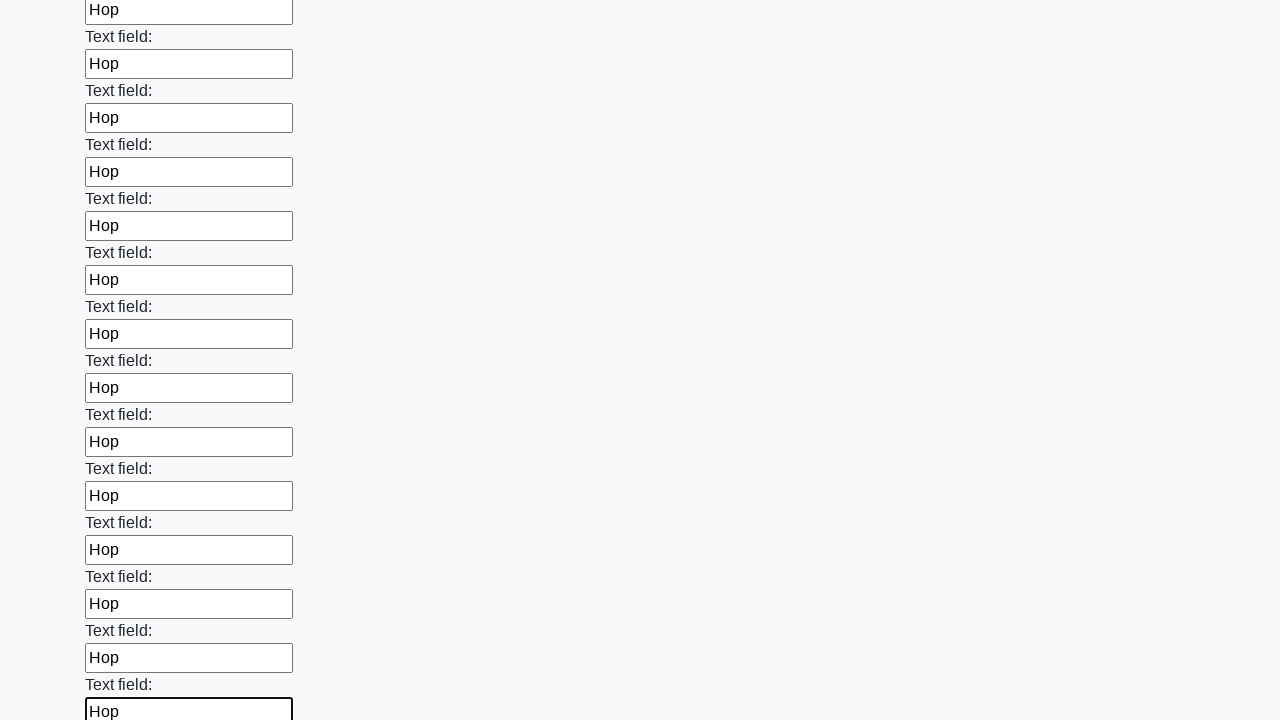

Filled an input field with 'Hop' on input >> nth=52
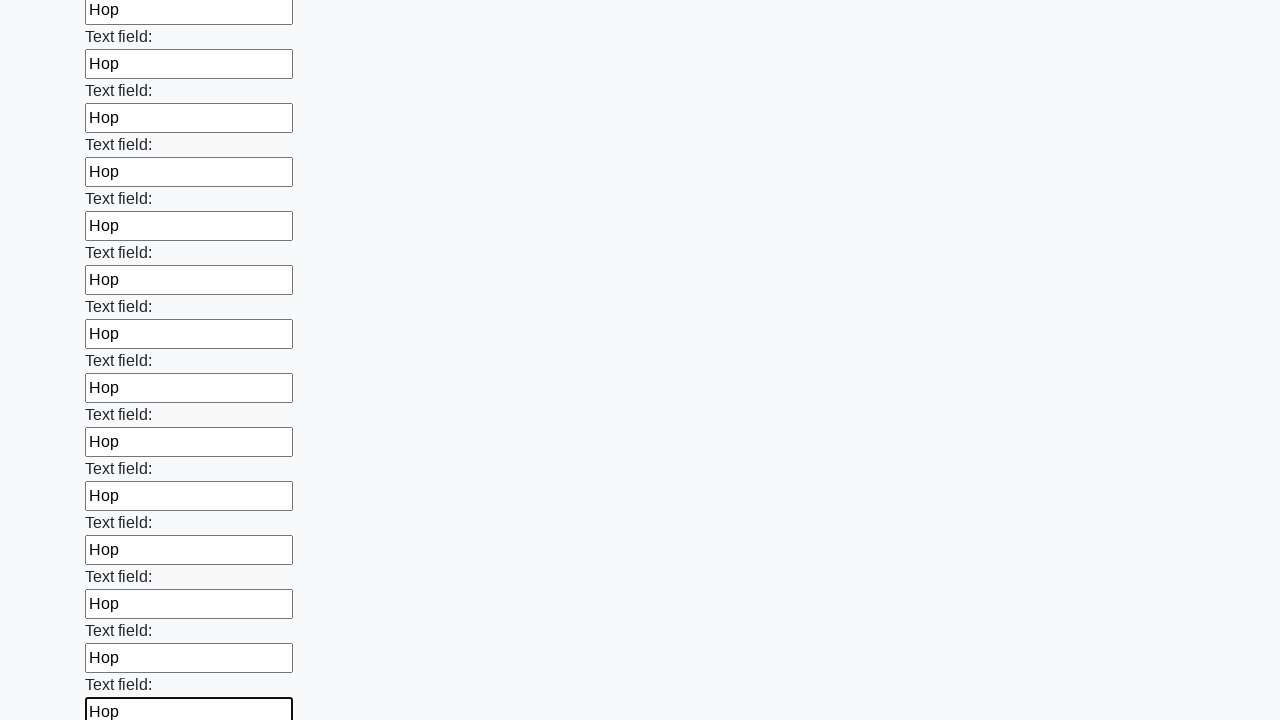

Filled an input field with 'Hop' on input >> nth=53
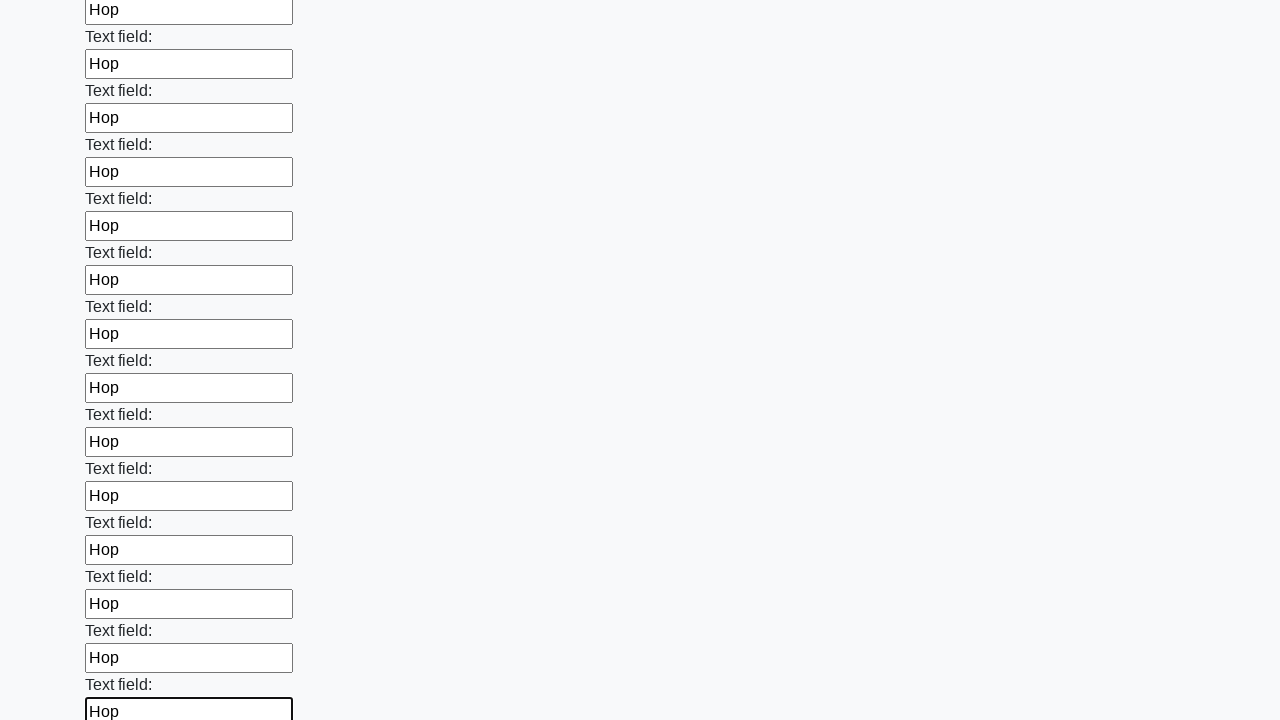

Filled an input field with 'Hop' on input >> nth=54
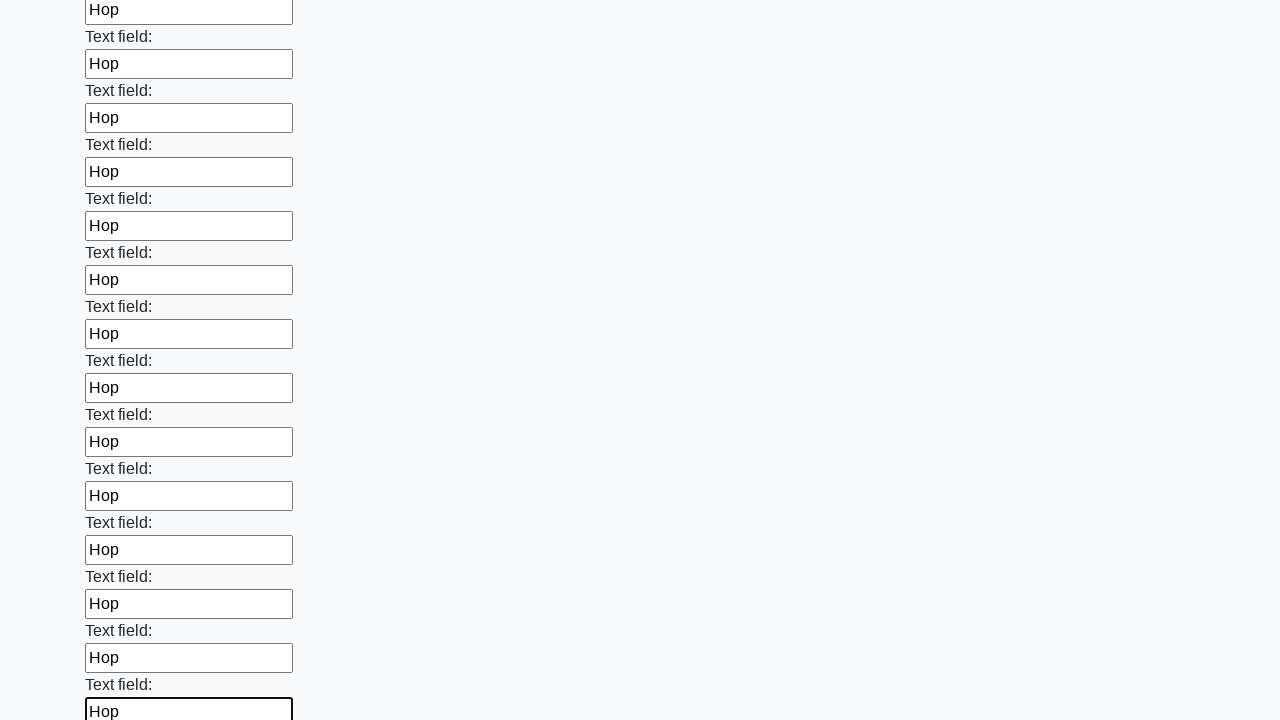

Filled an input field with 'Hop' on input >> nth=55
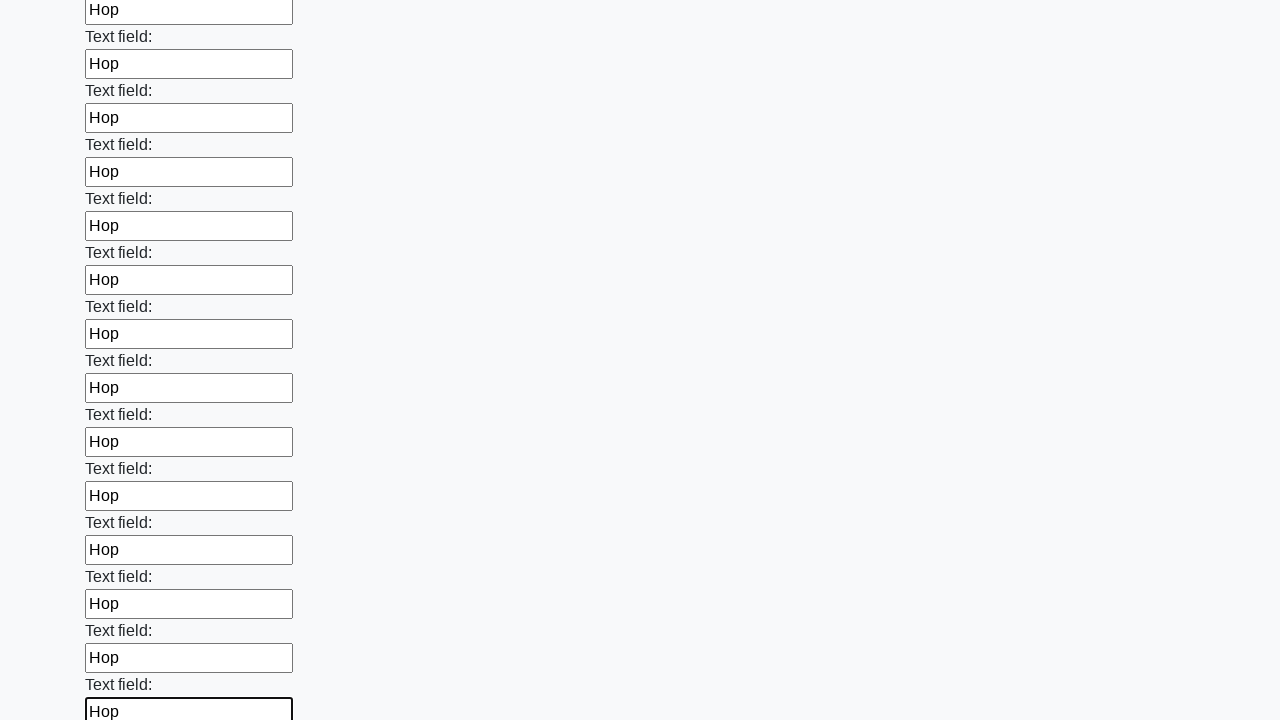

Filled an input field with 'Hop' on input >> nth=56
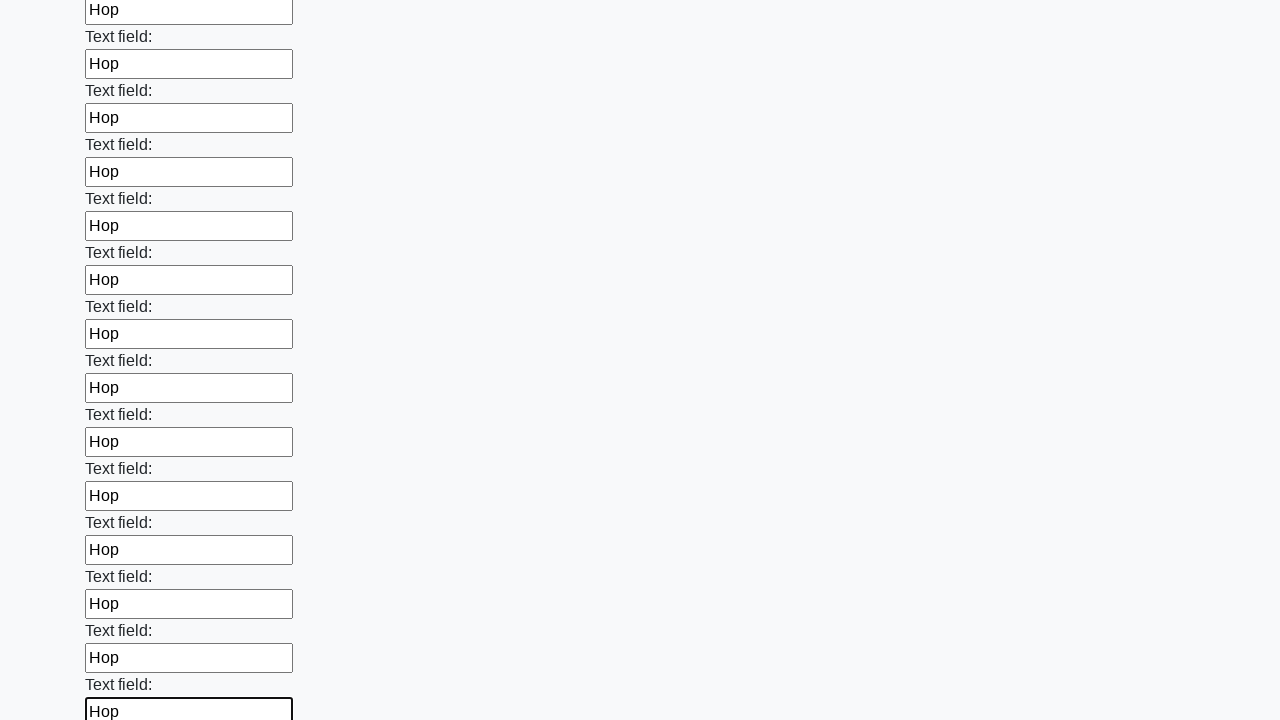

Filled an input field with 'Hop' on input >> nth=57
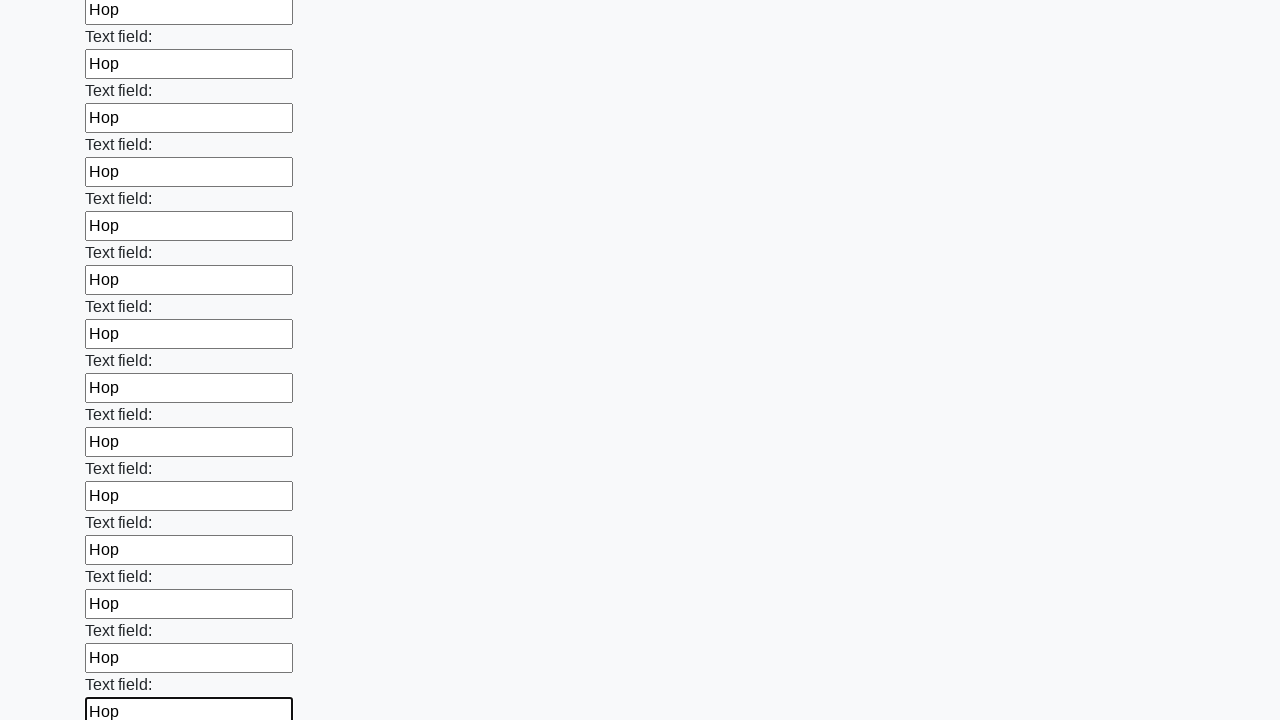

Filled an input field with 'Hop' on input >> nth=58
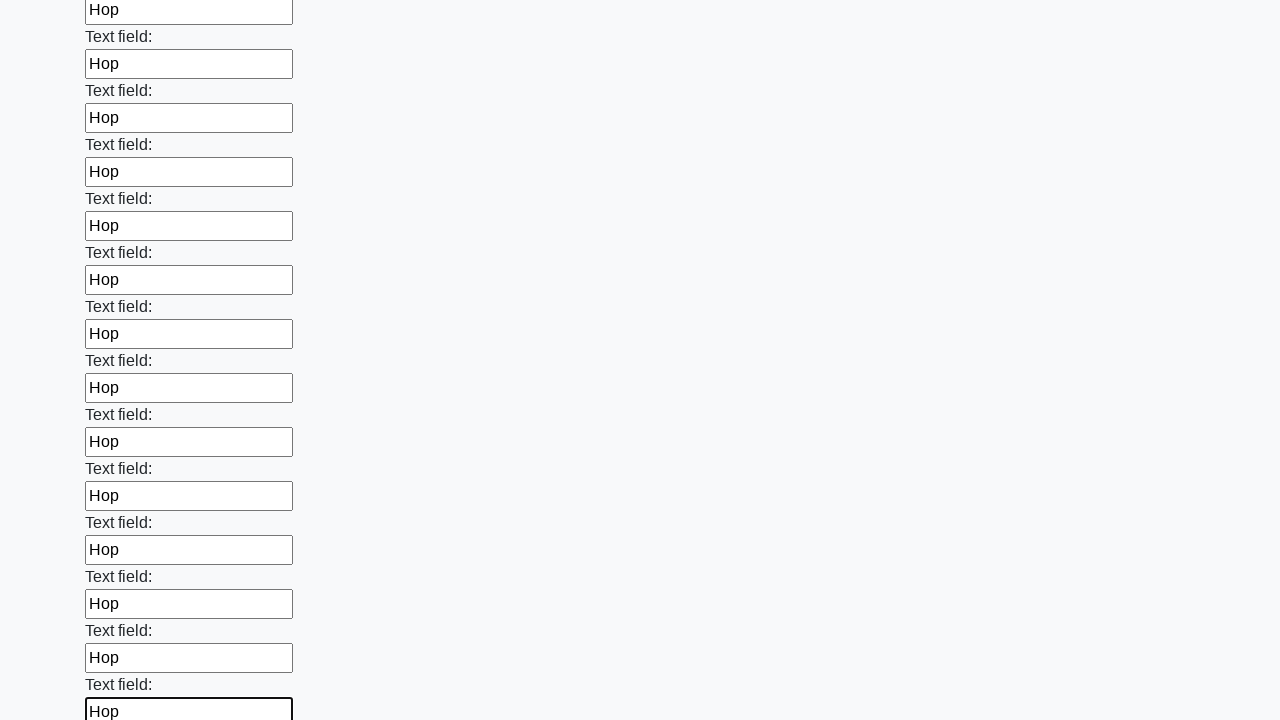

Filled an input field with 'Hop' on input >> nth=59
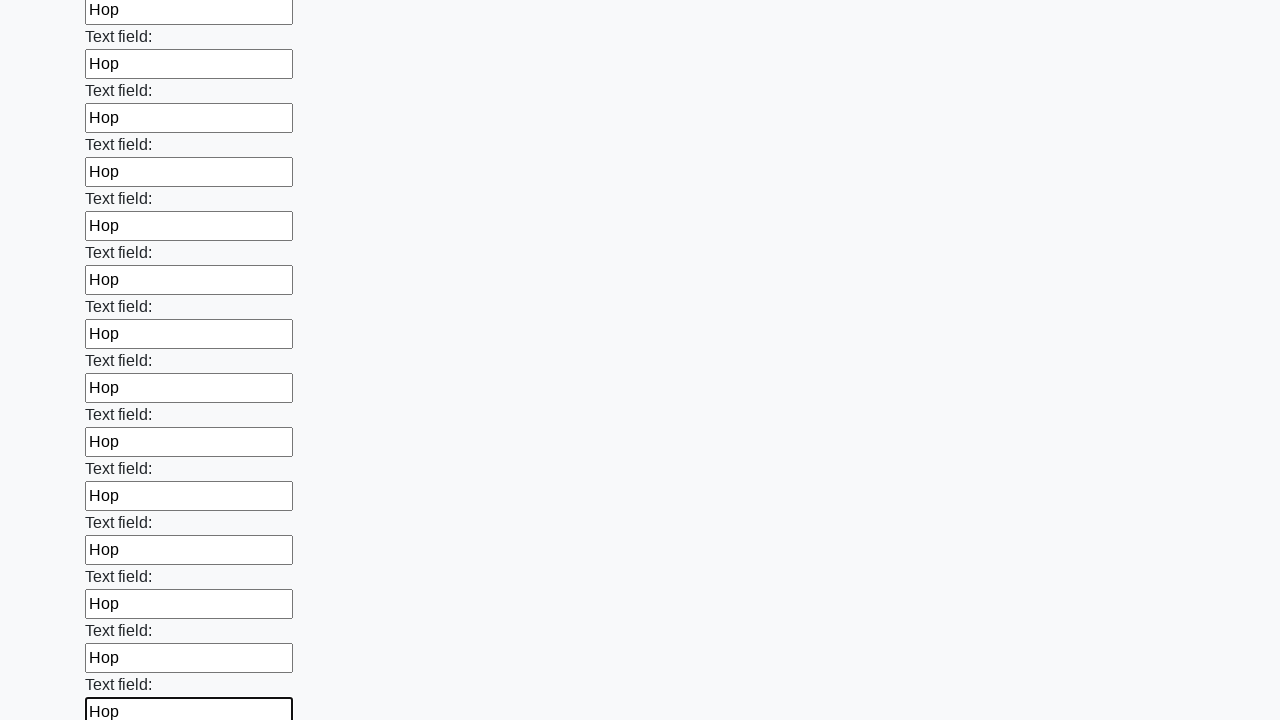

Filled an input field with 'Hop' on input >> nth=60
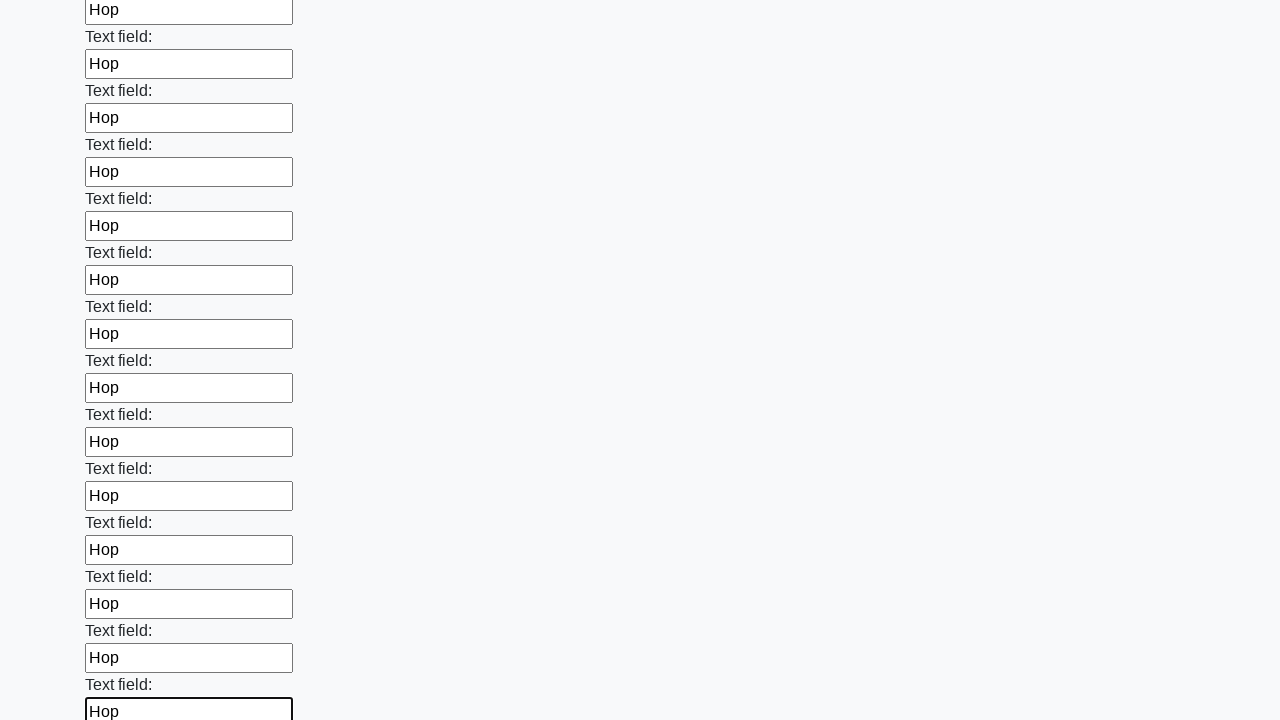

Filled an input field with 'Hop' on input >> nth=61
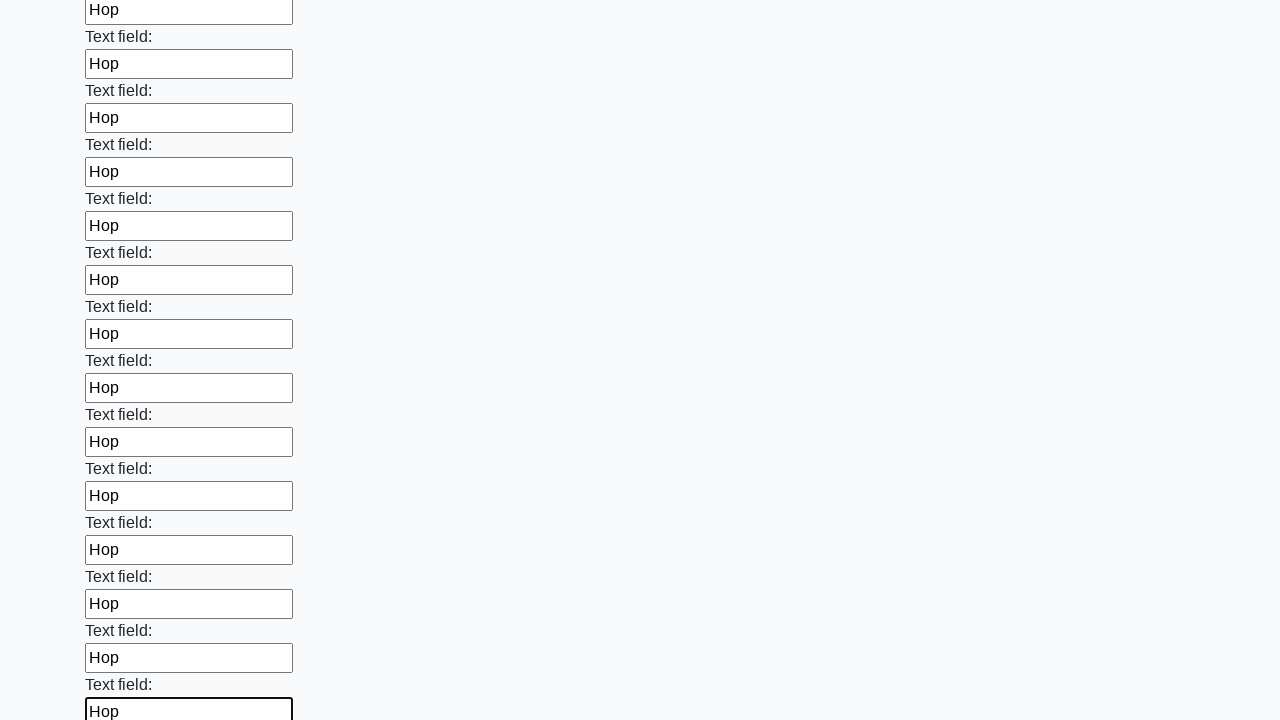

Filled an input field with 'Hop' on input >> nth=62
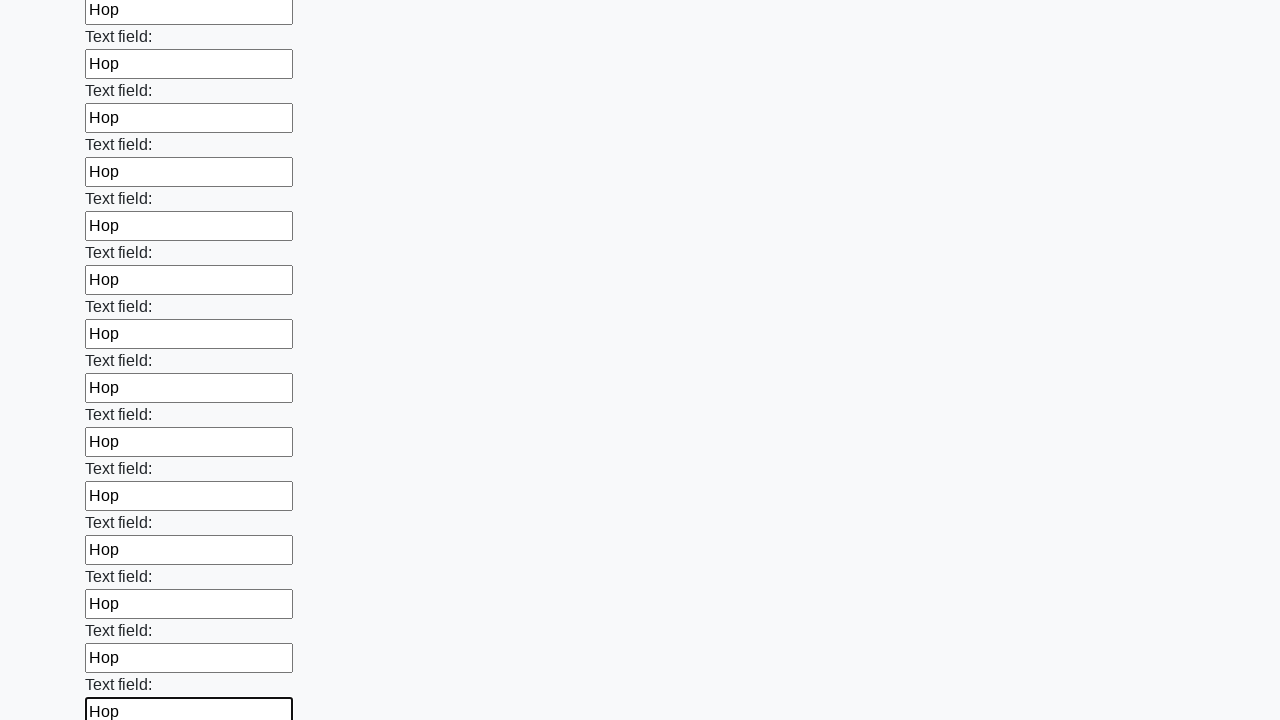

Filled an input field with 'Hop' on input >> nth=63
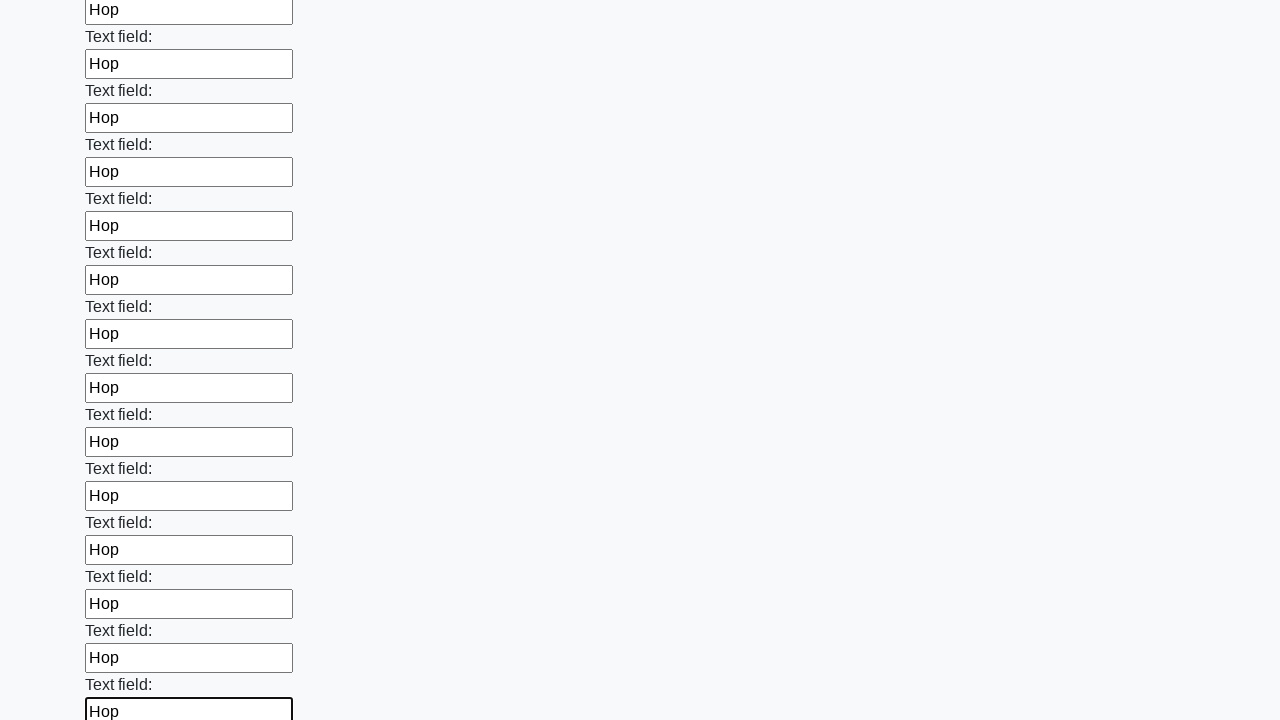

Filled an input field with 'Hop' on input >> nth=64
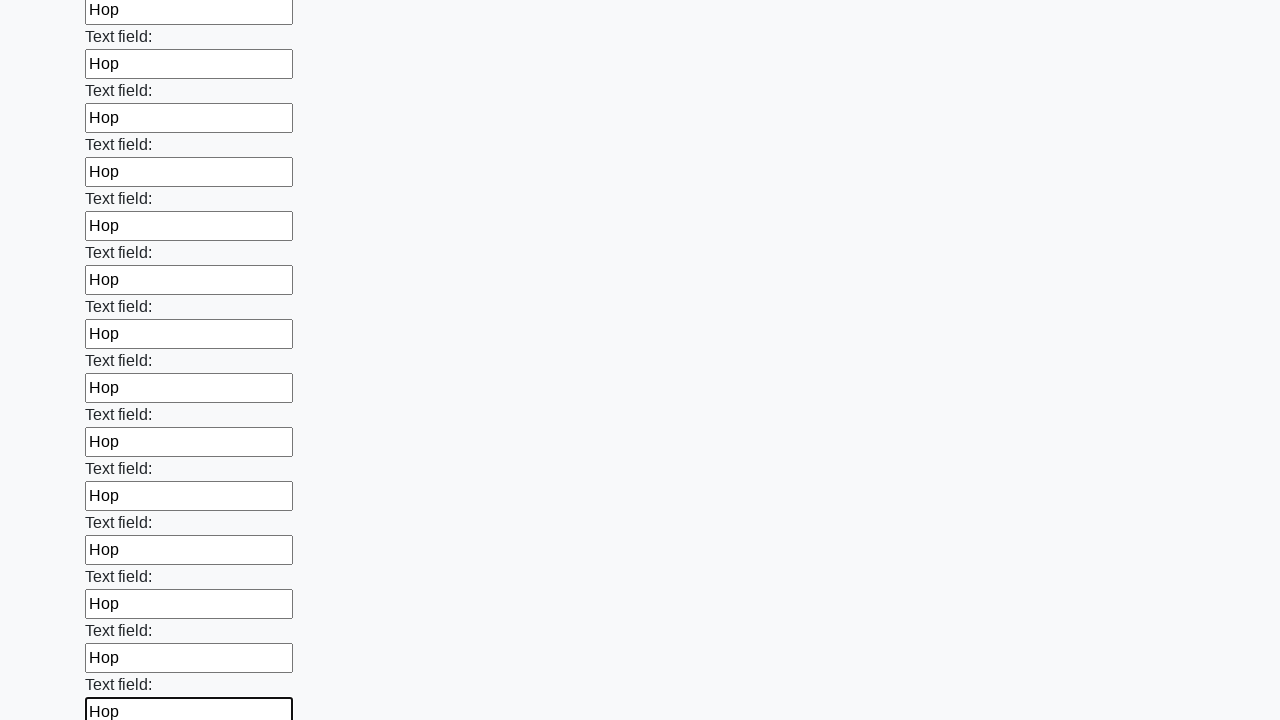

Filled an input field with 'Hop' on input >> nth=65
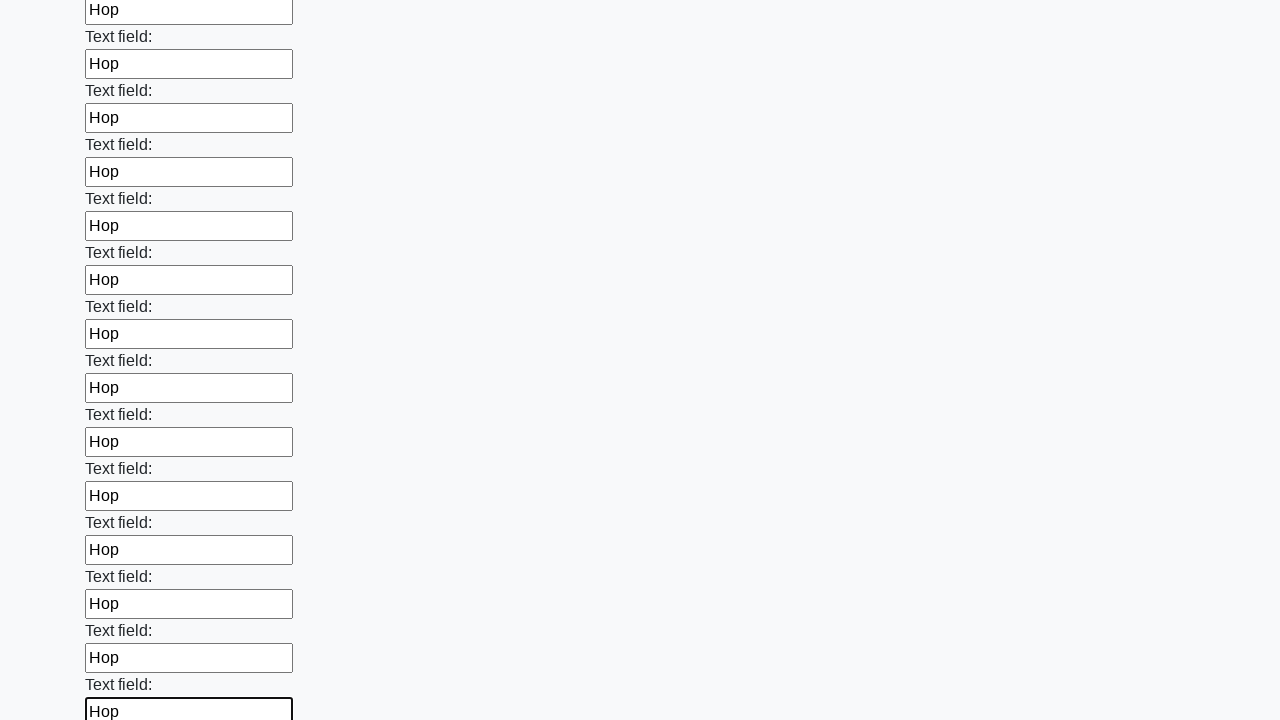

Filled an input field with 'Hop' on input >> nth=66
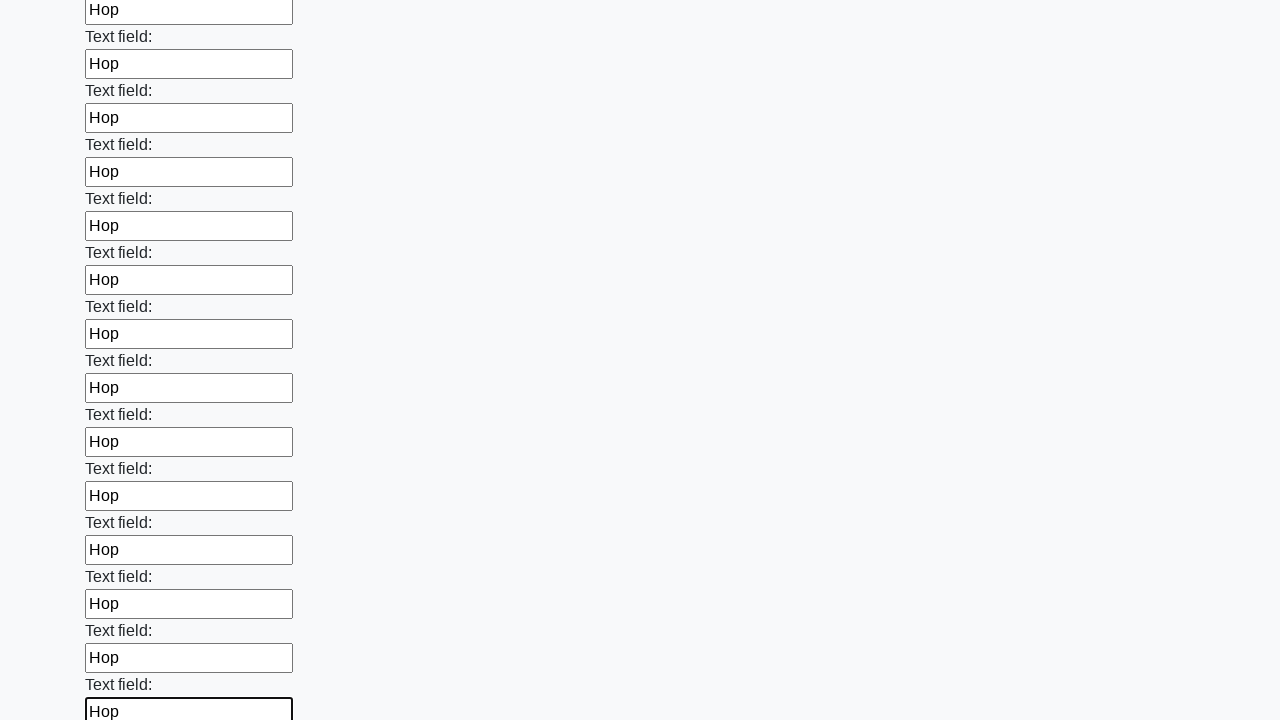

Filled an input field with 'Hop' on input >> nth=67
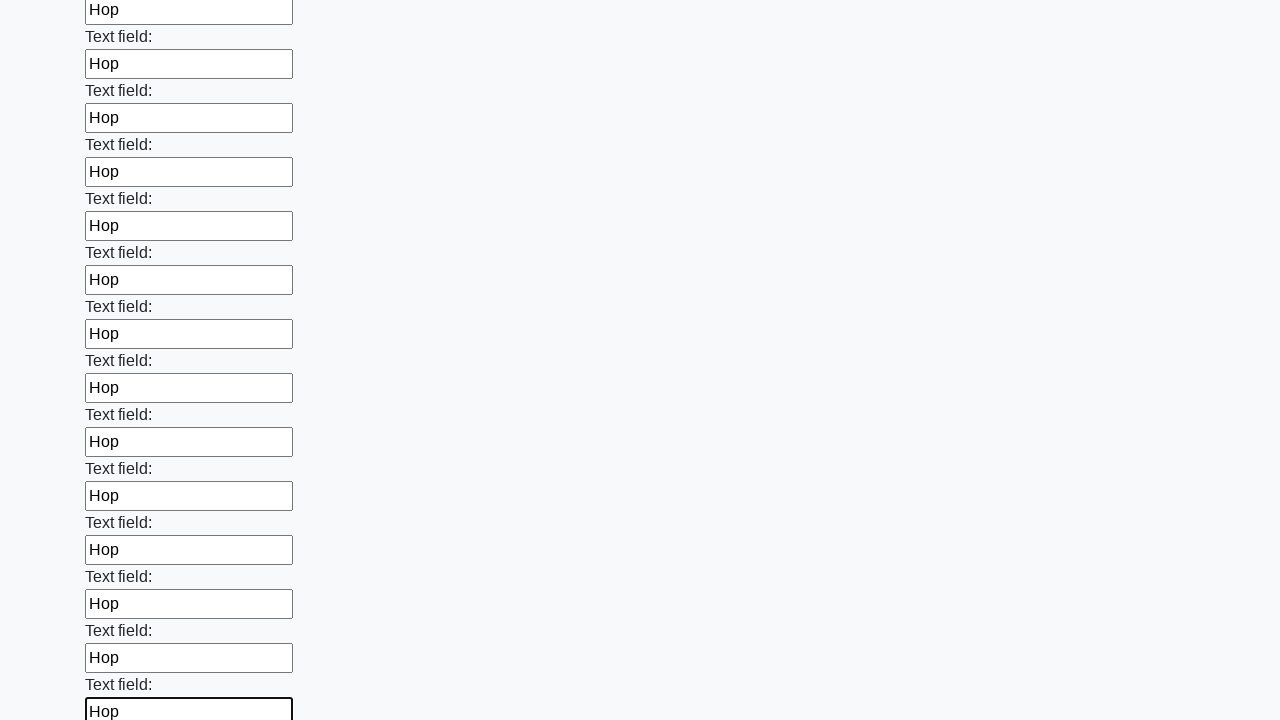

Filled an input field with 'Hop' on input >> nth=68
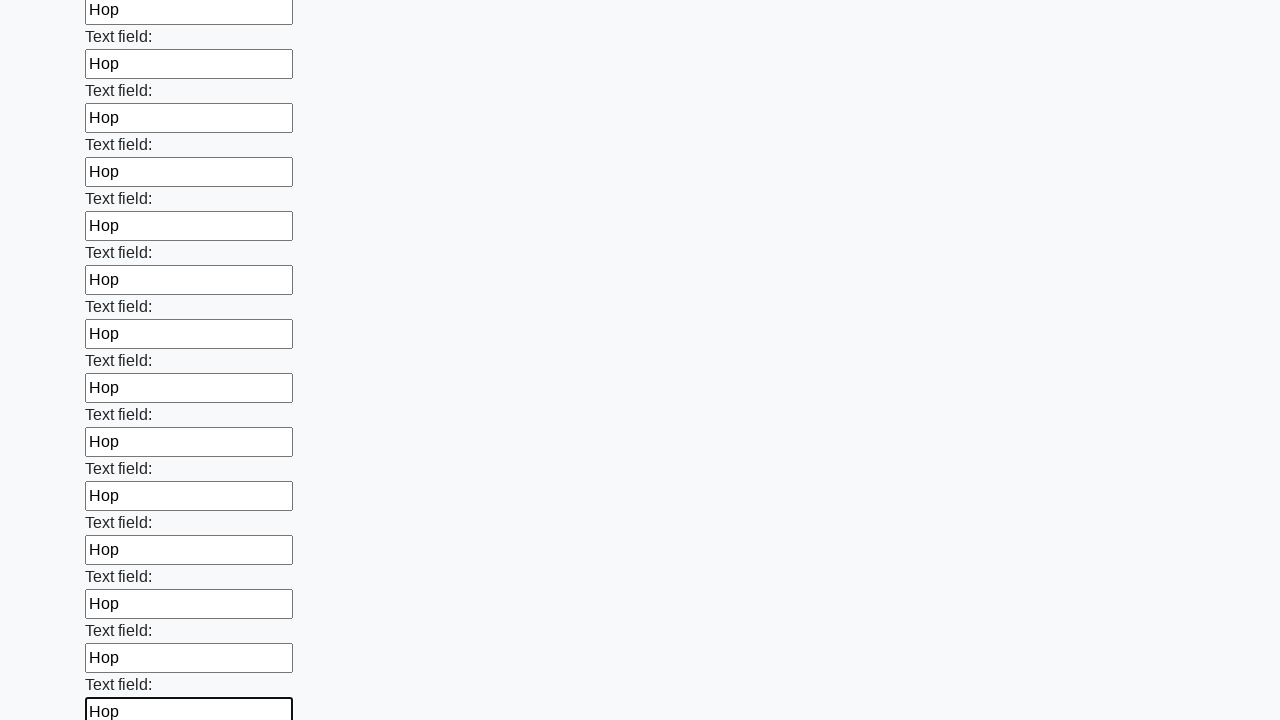

Filled an input field with 'Hop' on input >> nth=69
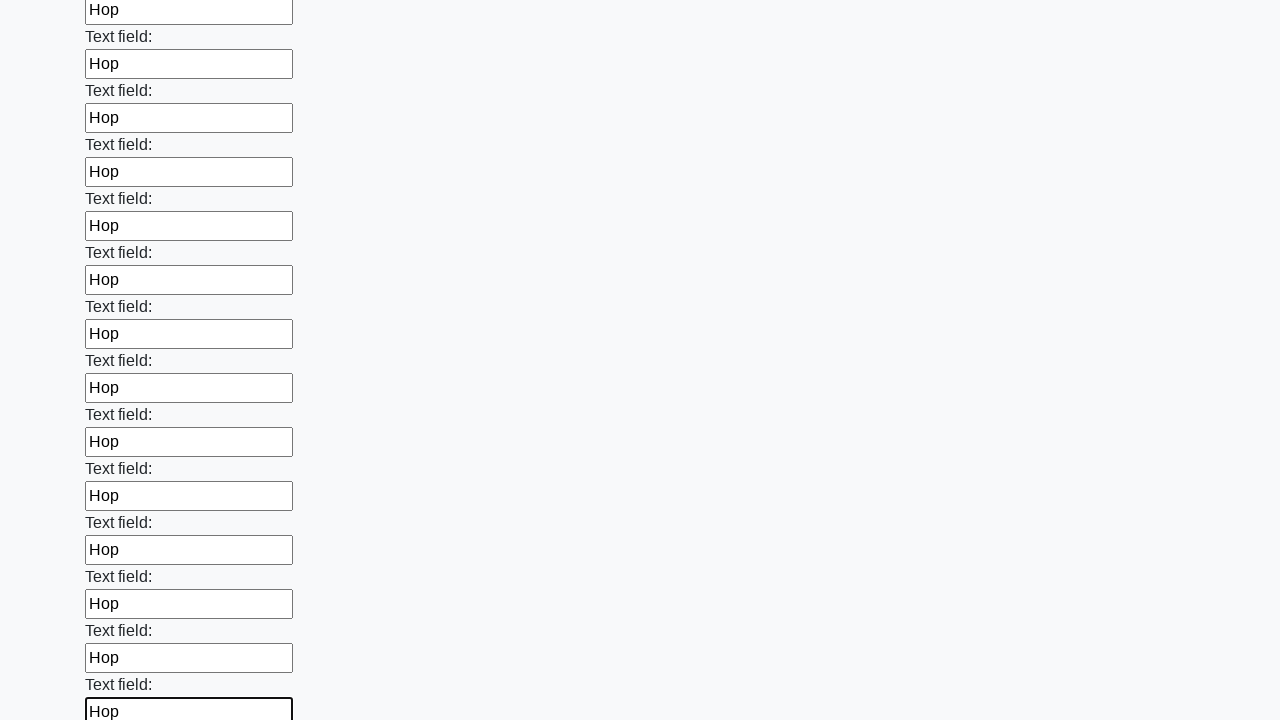

Filled an input field with 'Hop' on input >> nth=70
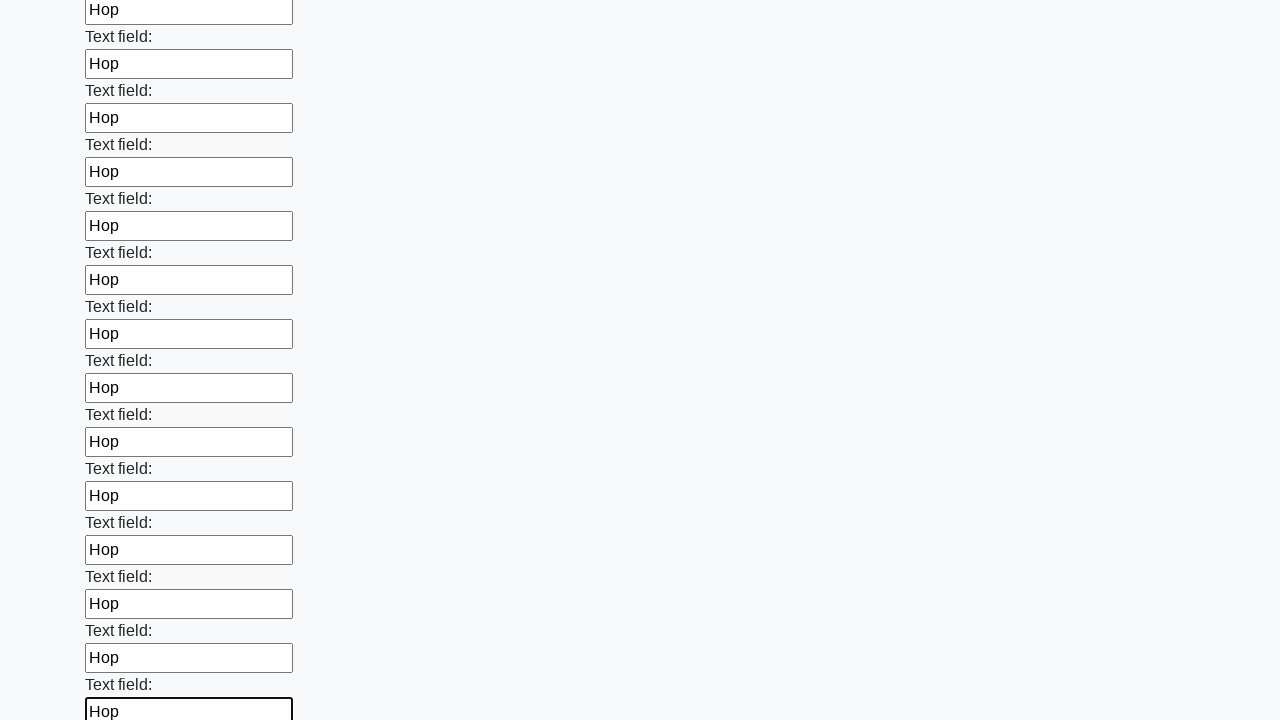

Filled an input field with 'Hop' on input >> nth=71
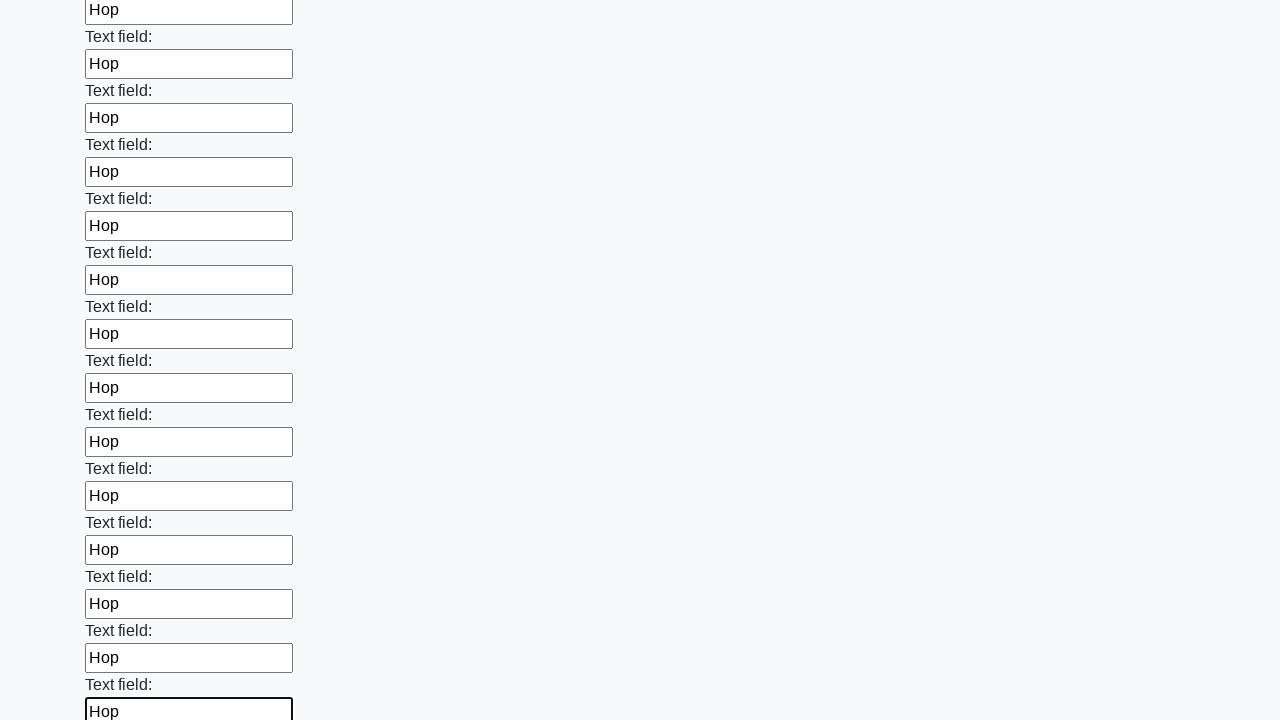

Filled an input field with 'Hop' on input >> nth=72
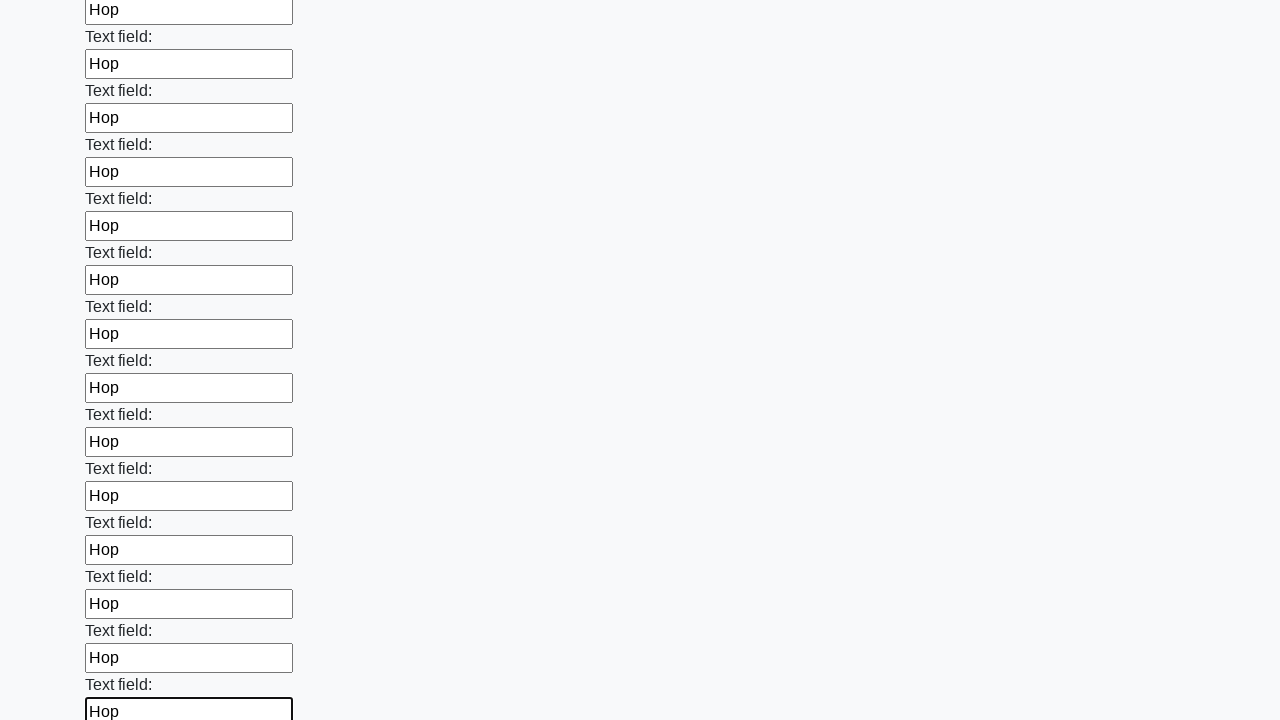

Filled an input field with 'Hop' on input >> nth=73
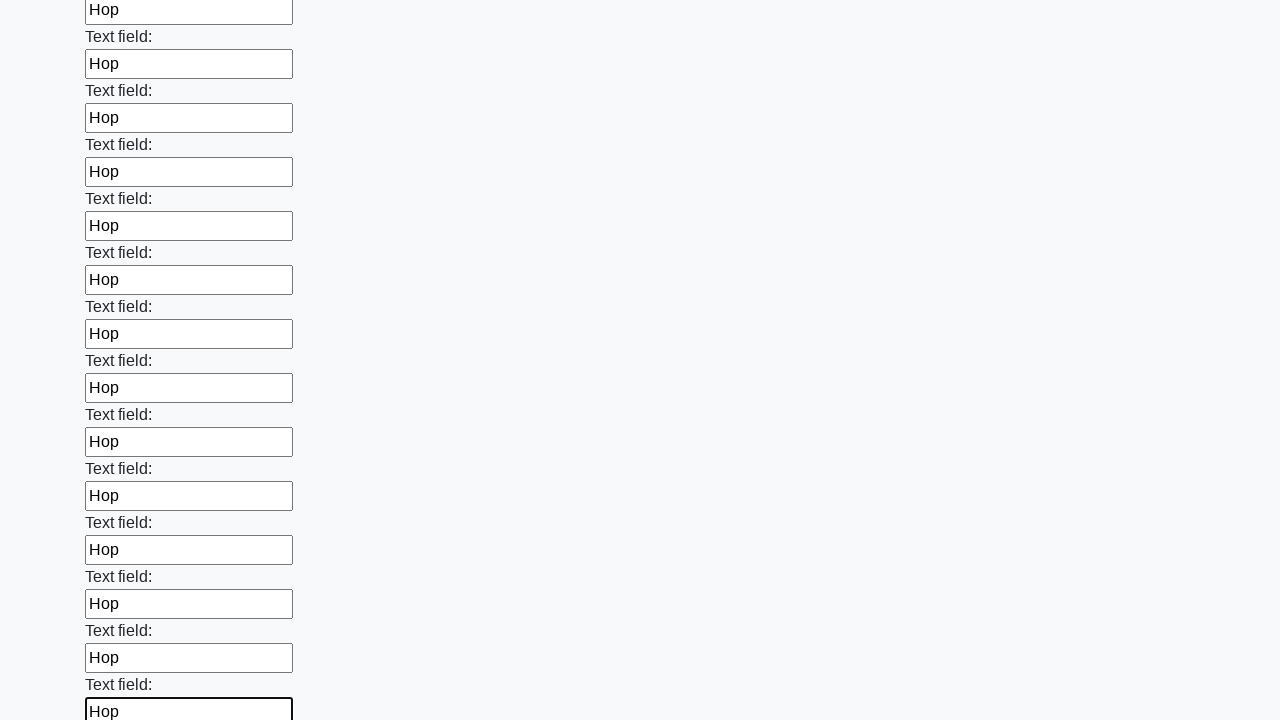

Filled an input field with 'Hop' on input >> nth=74
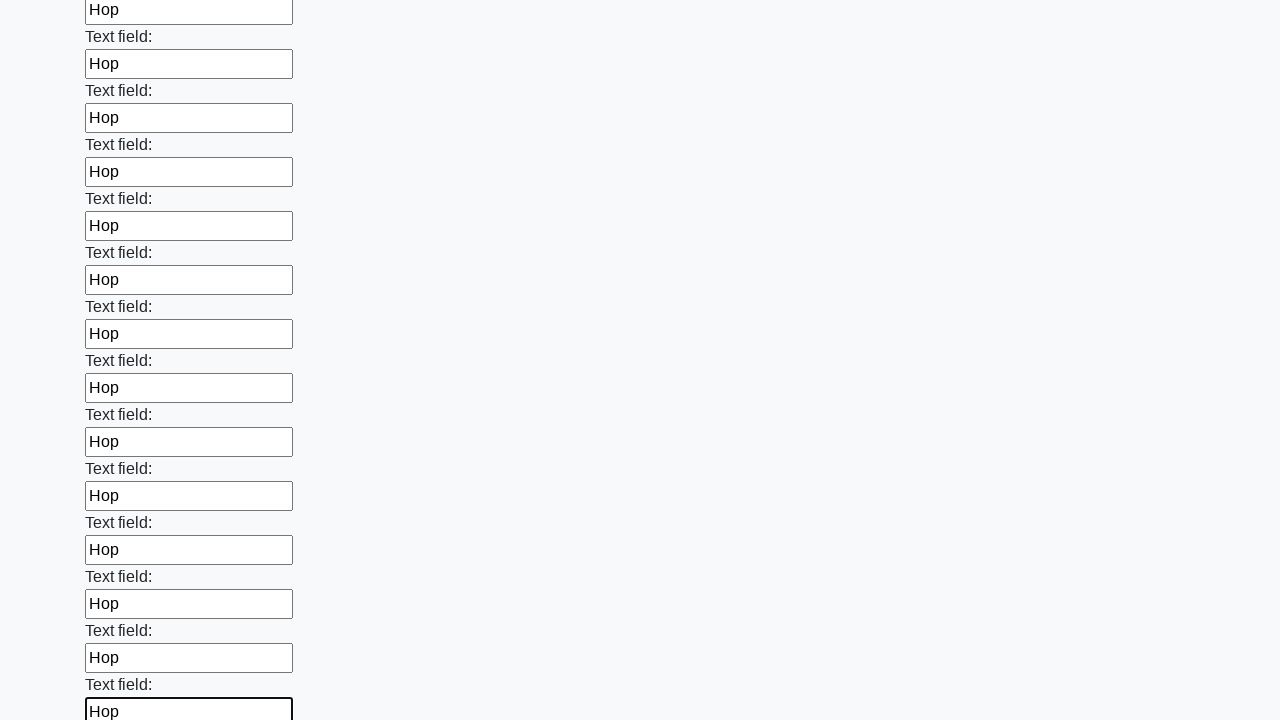

Filled an input field with 'Hop' on input >> nth=75
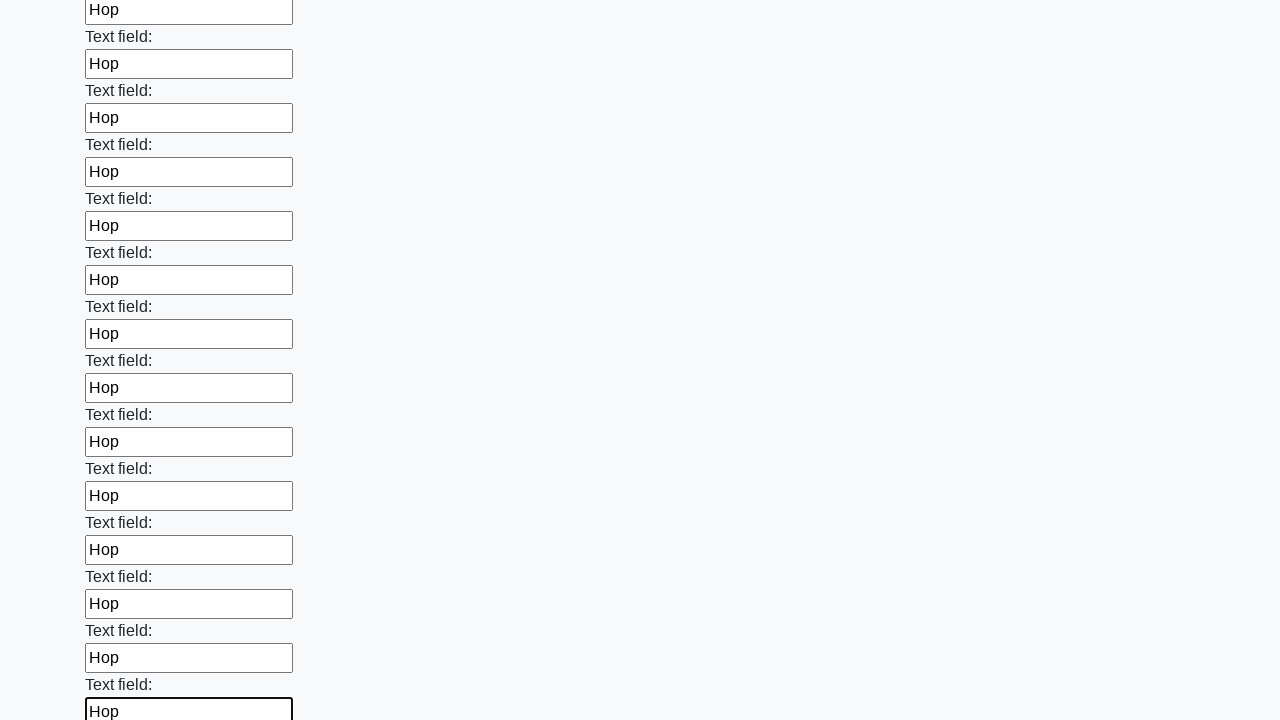

Filled an input field with 'Hop' on input >> nth=76
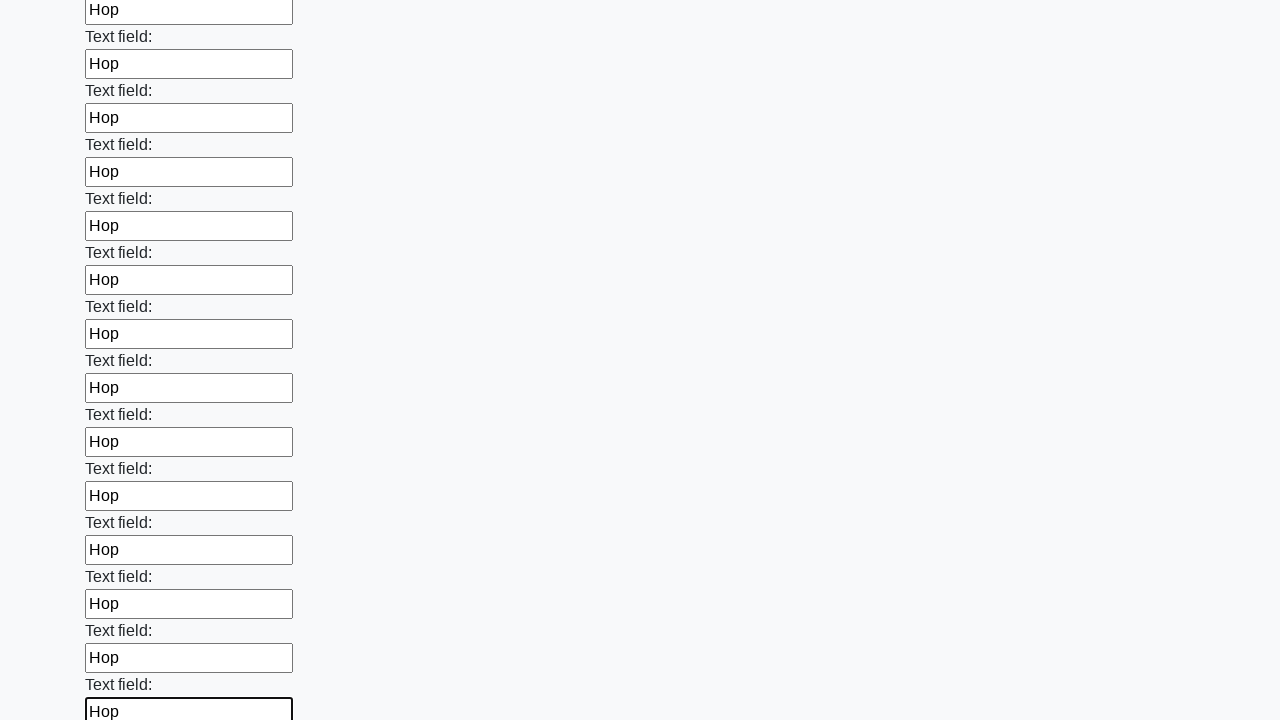

Filled an input field with 'Hop' on input >> nth=77
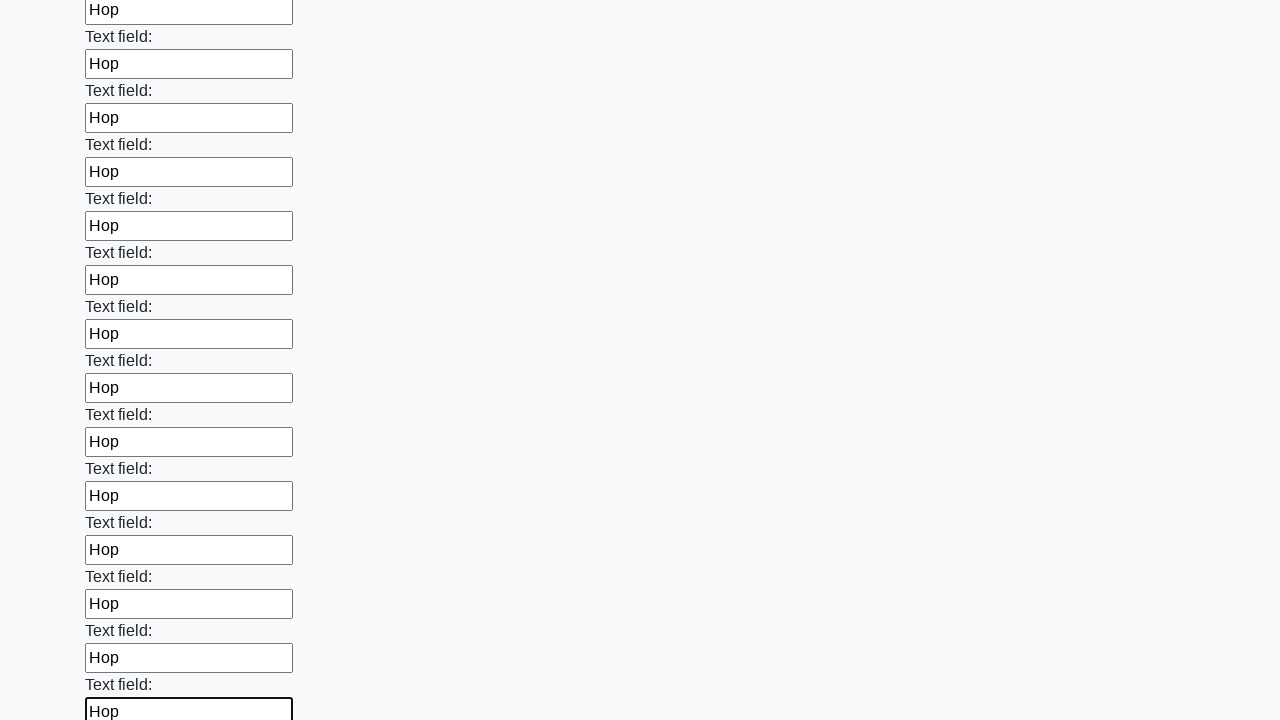

Filled an input field with 'Hop' on input >> nth=78
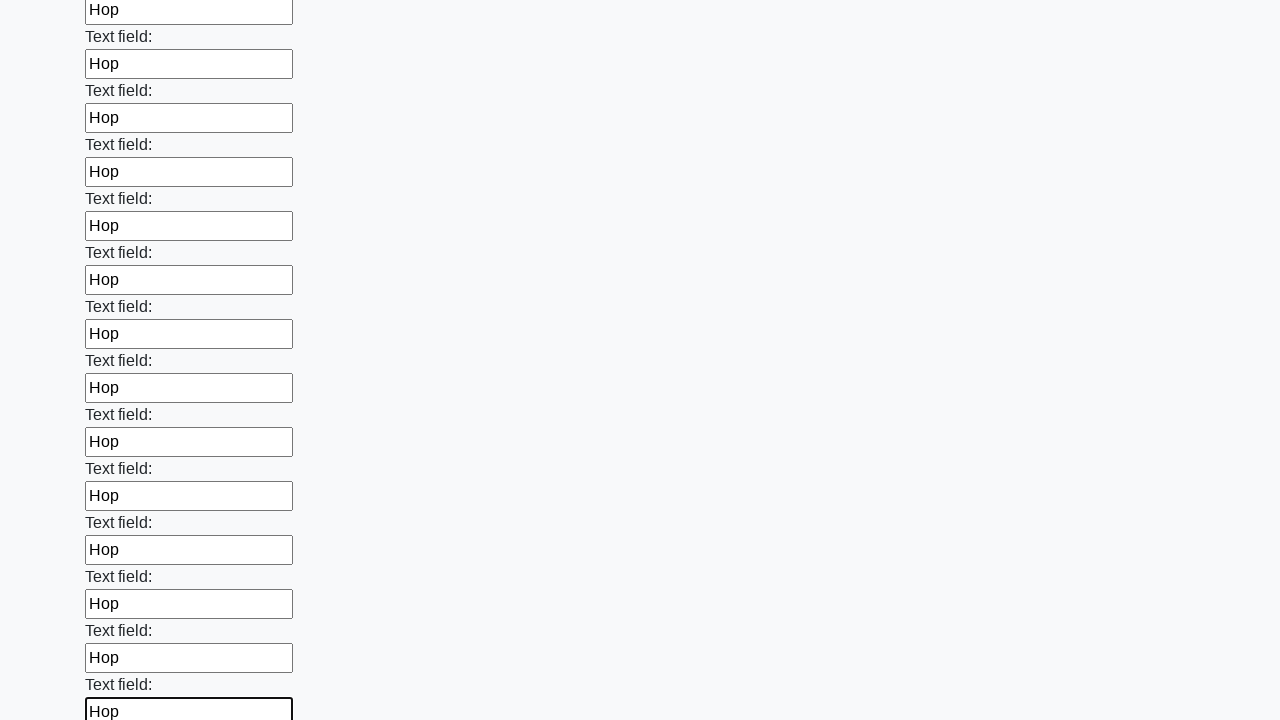

Filled an input field with 'Hop' on input >> nth=79
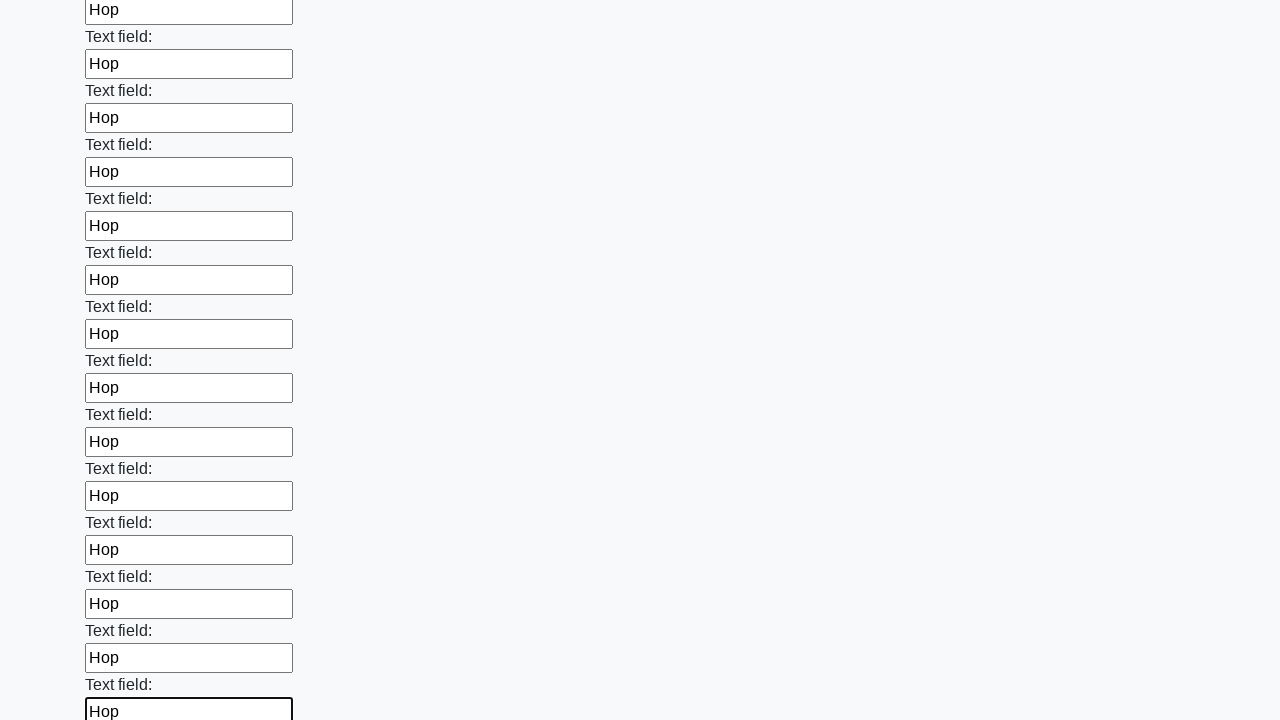

Filled an input field with 'Hop' on input >> nth=80
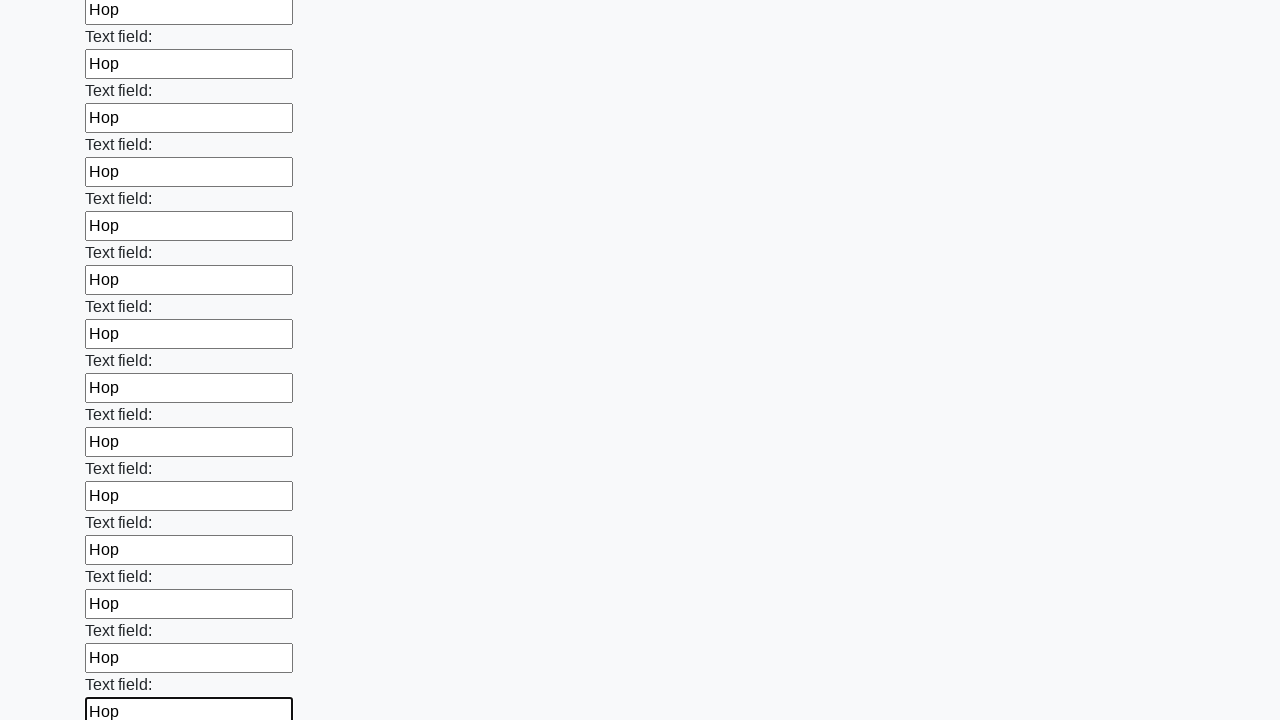

Filled an input field with 'Hop' on input >> nth=81
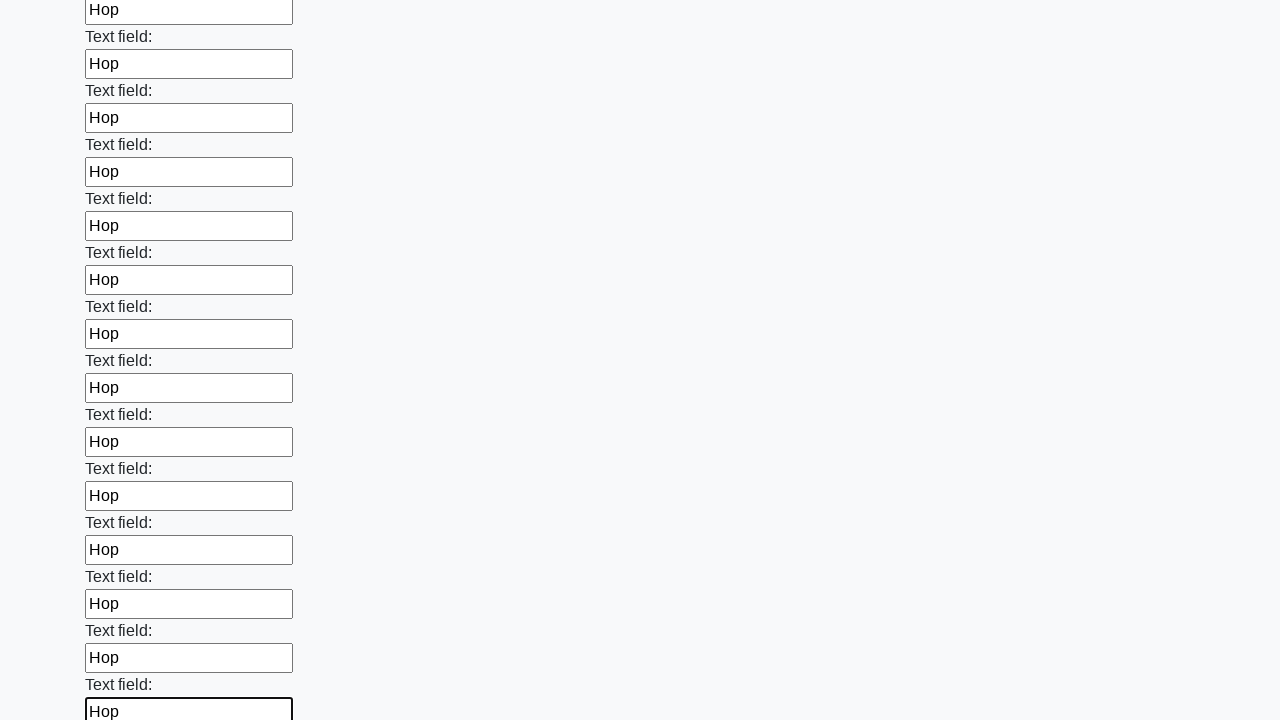

Filled an input field with 'Hop' on input >> nth=82
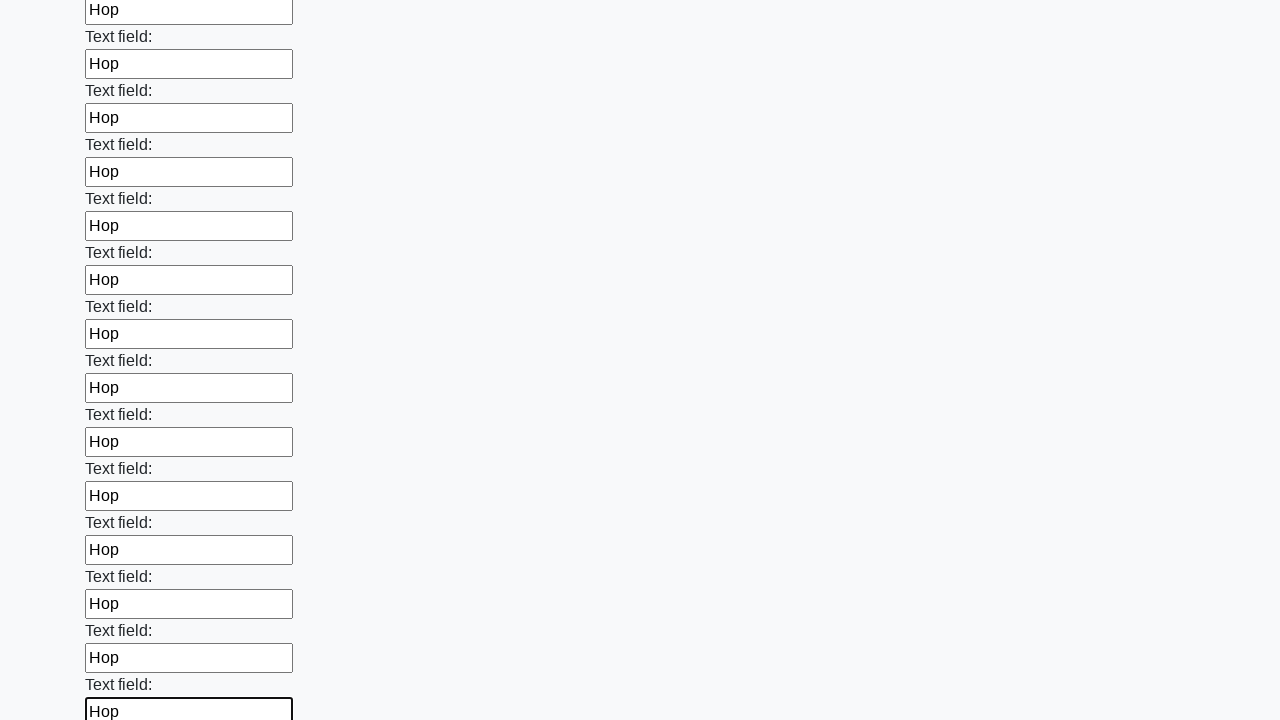

Filled an input field with 'Hop' on input >> nth=83
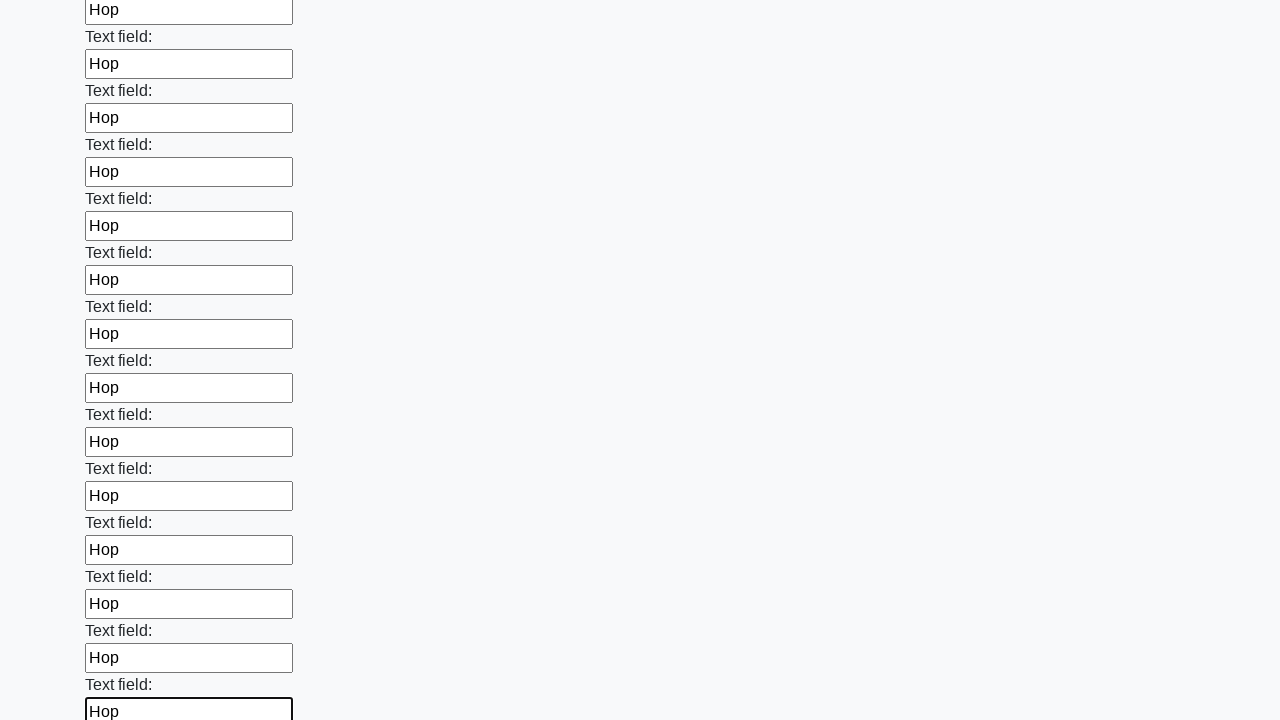

Filled an input field with 'Hop' on input >> nth=84
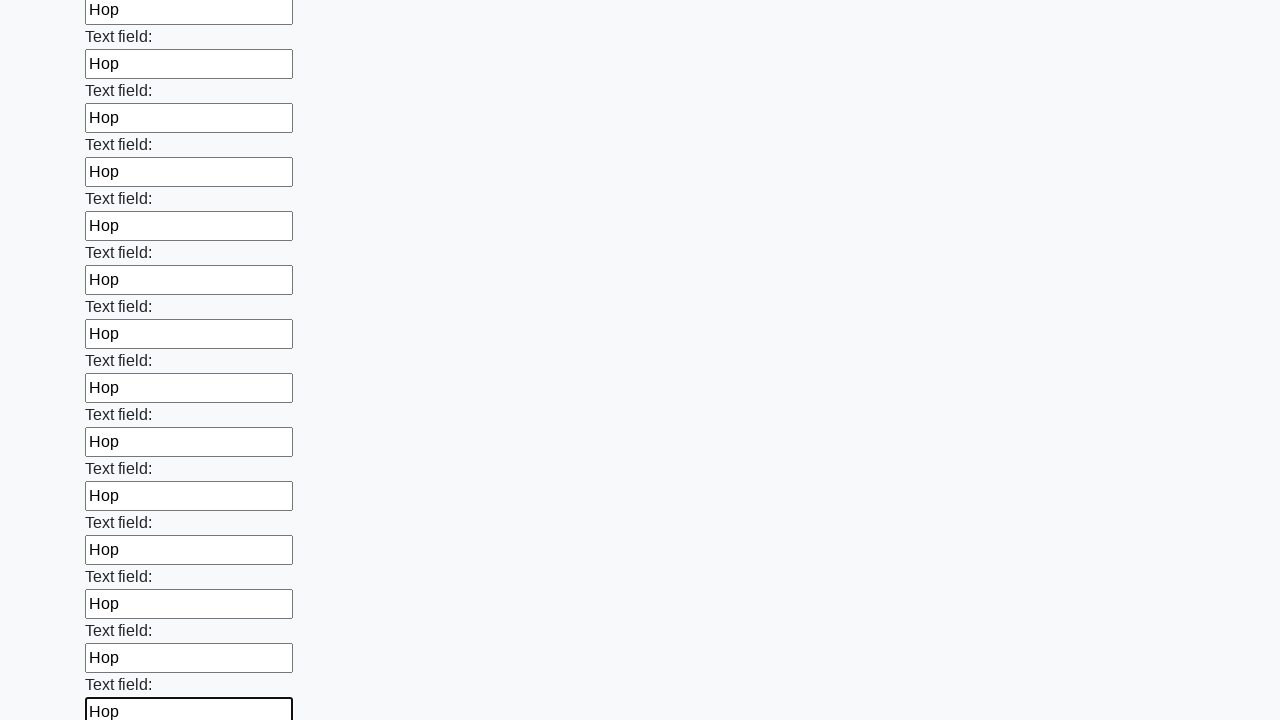

Filled an input field with 'Hop' on input >> nth=85
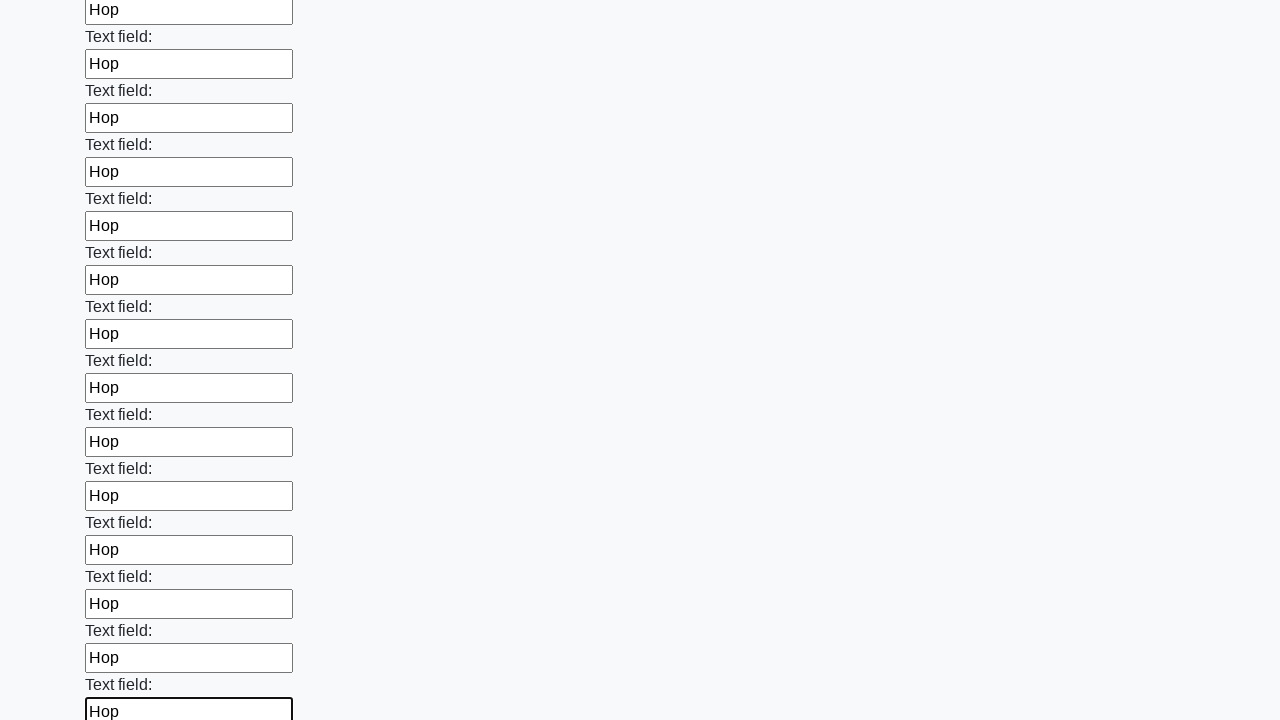

Filled an input field with 'Hop' on input >> nth=86
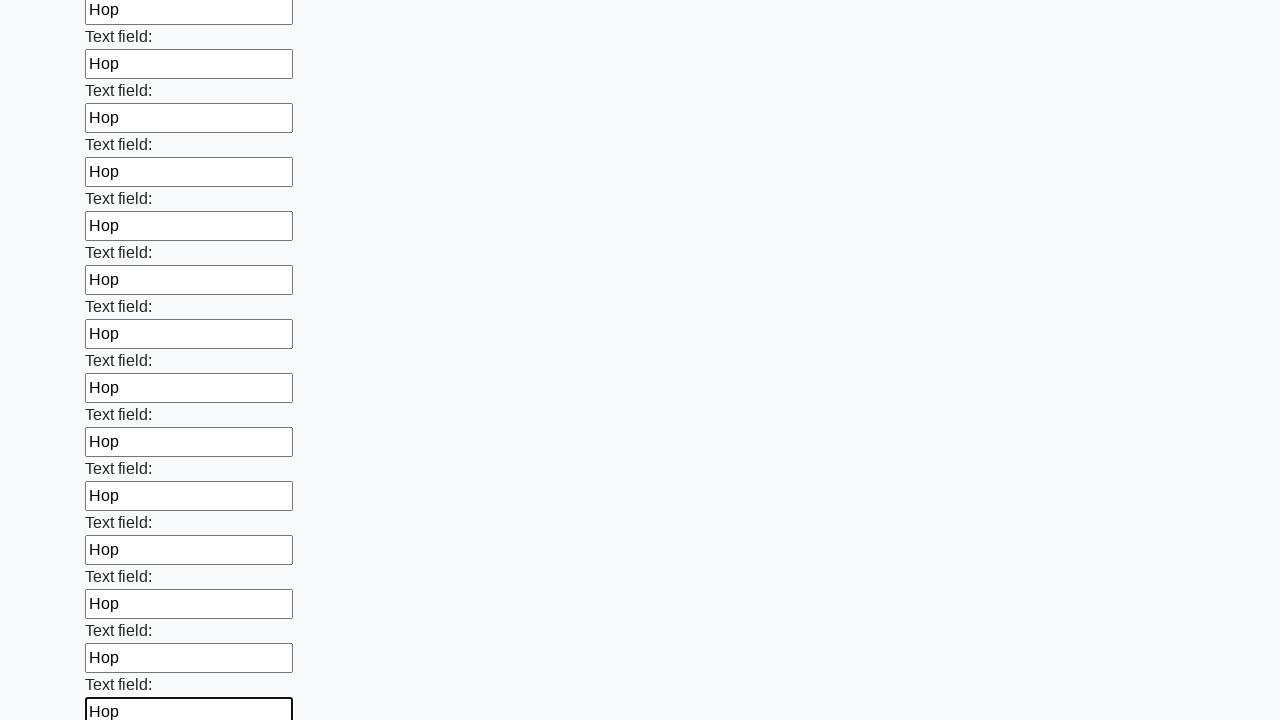

Filled an input field with 'Hop' on input >> nth=87
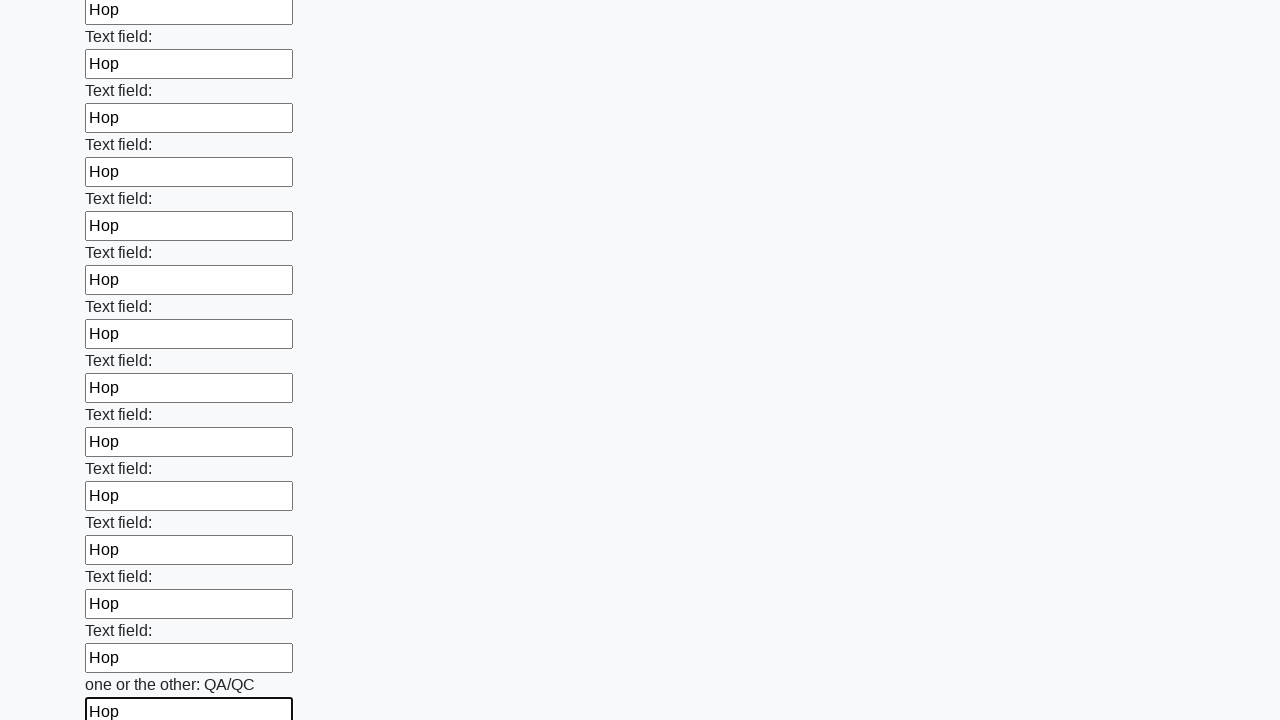

Filled an input field with 'Hop' on input >> nth=88
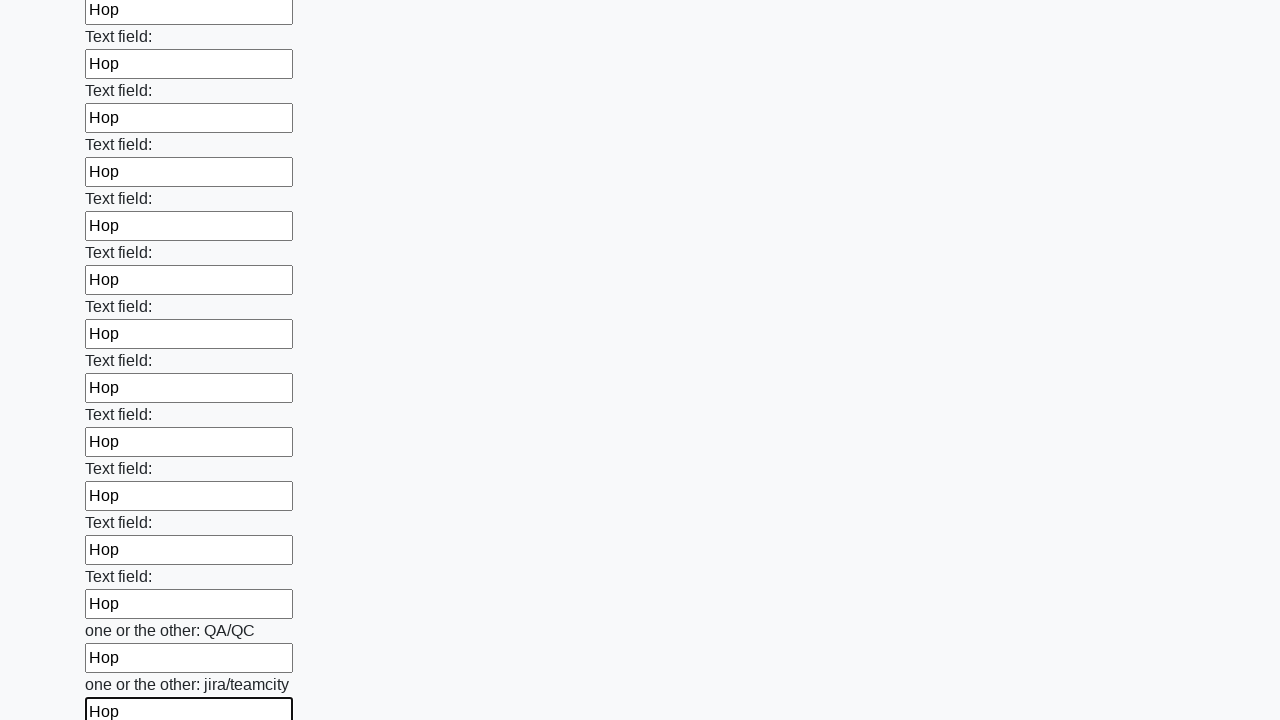

Filled an input field with 'Hop' on input >> nth=89
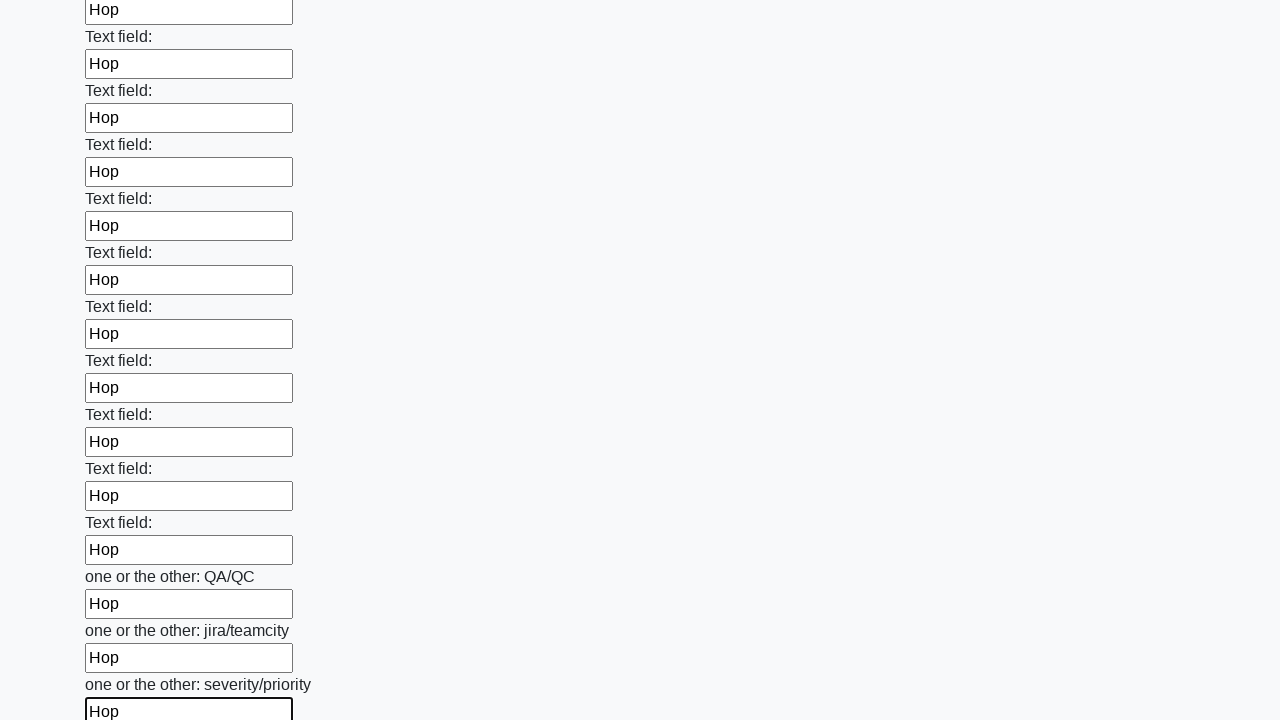

Filled an input field with 'Hop' on input >> nth=90
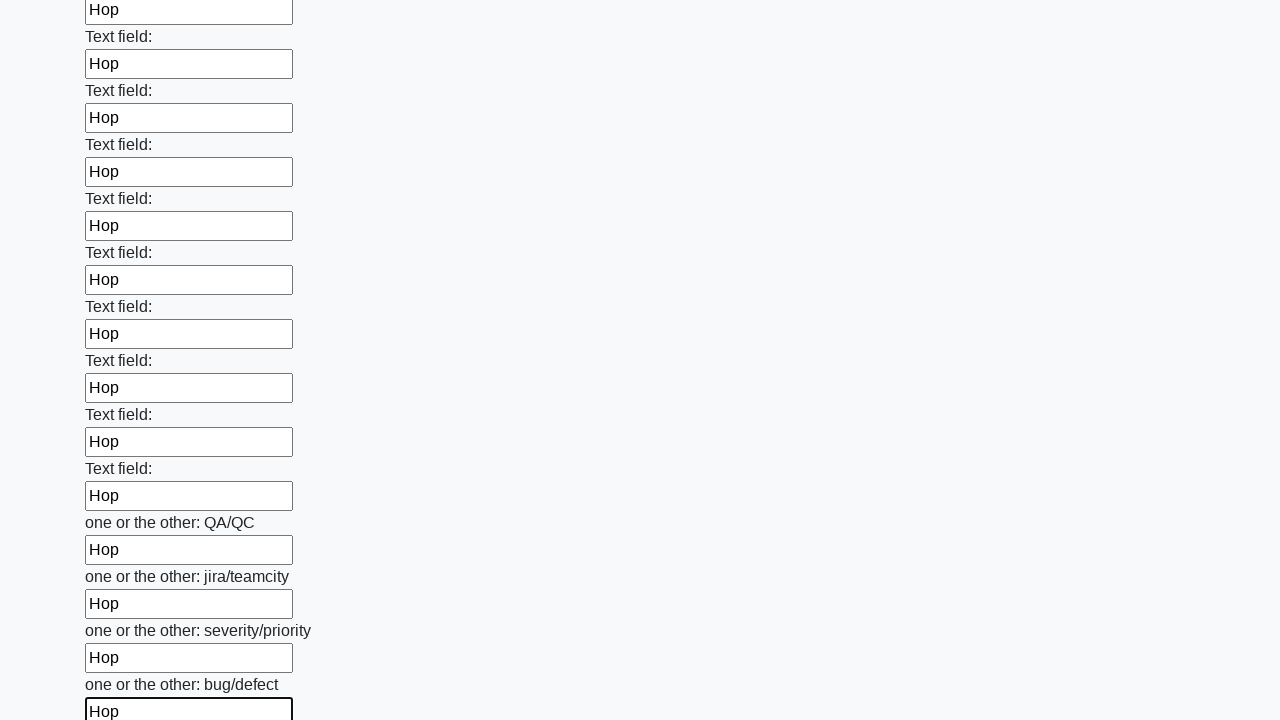

Filled an input field with 'Hop' on input >> nth=91
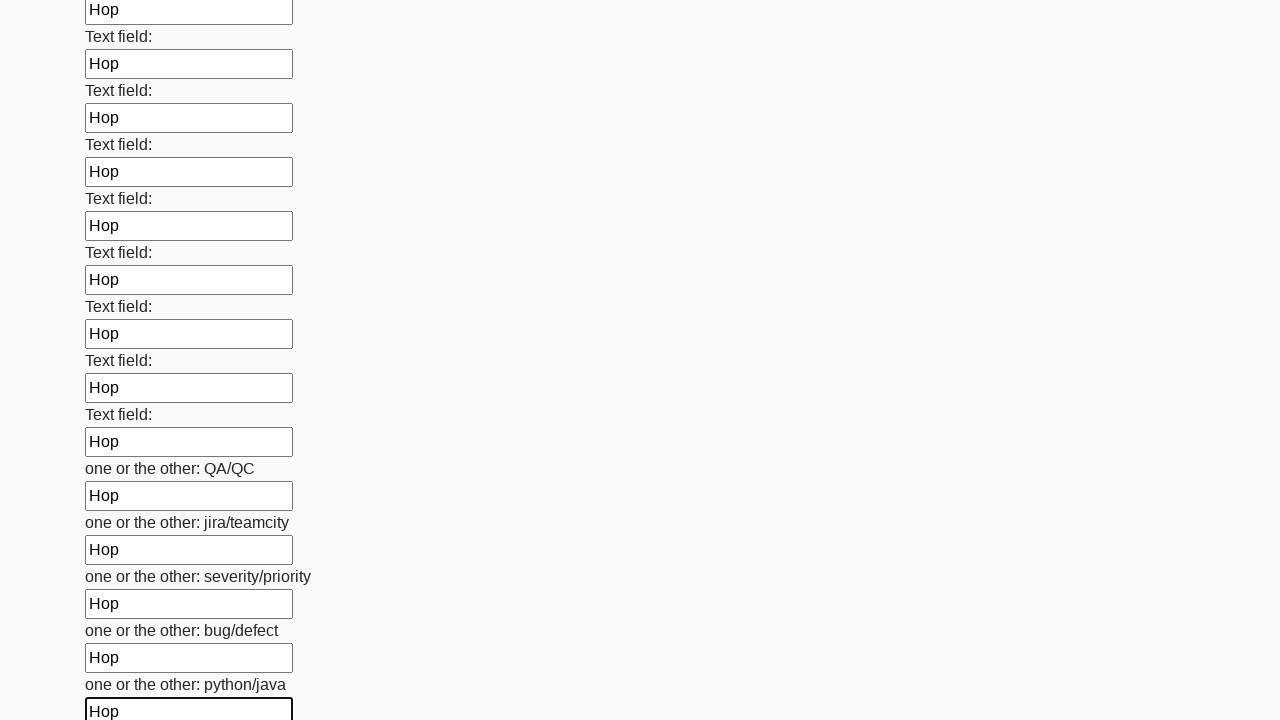

Filled an input field with 'Hop' on input >> nth=92
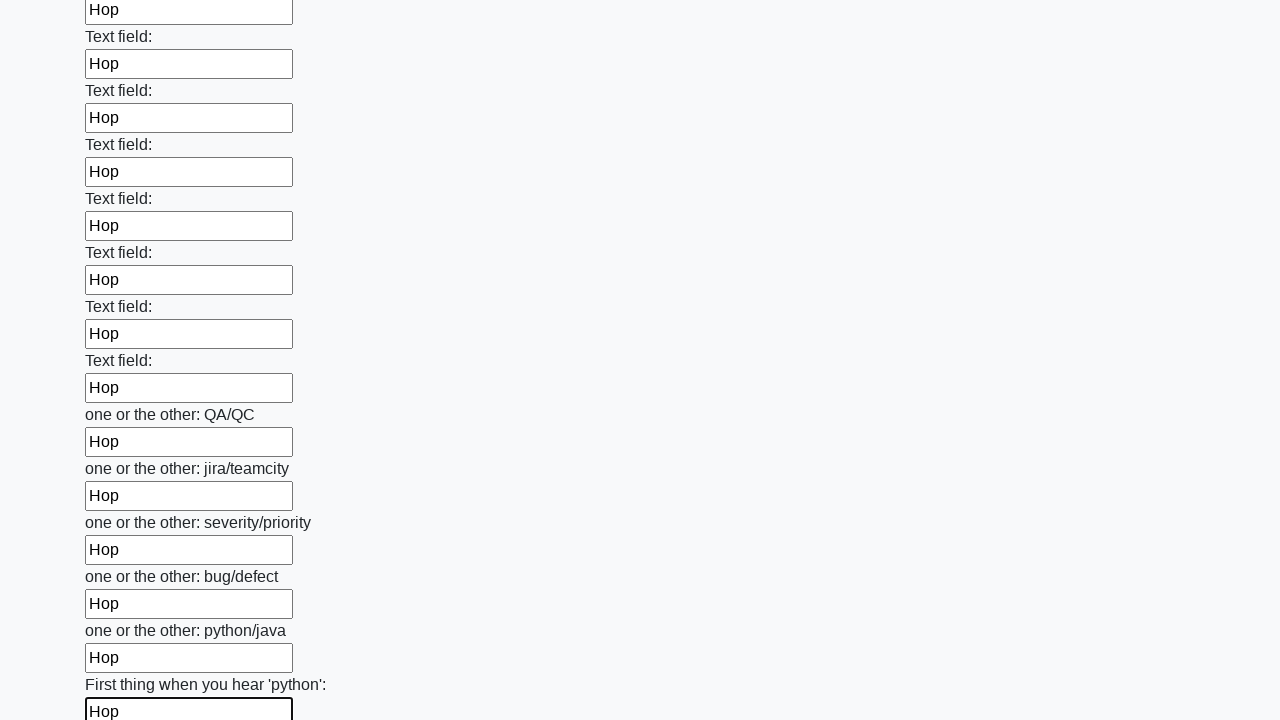

Filled an input field with 'Hop' on input >> nth=93
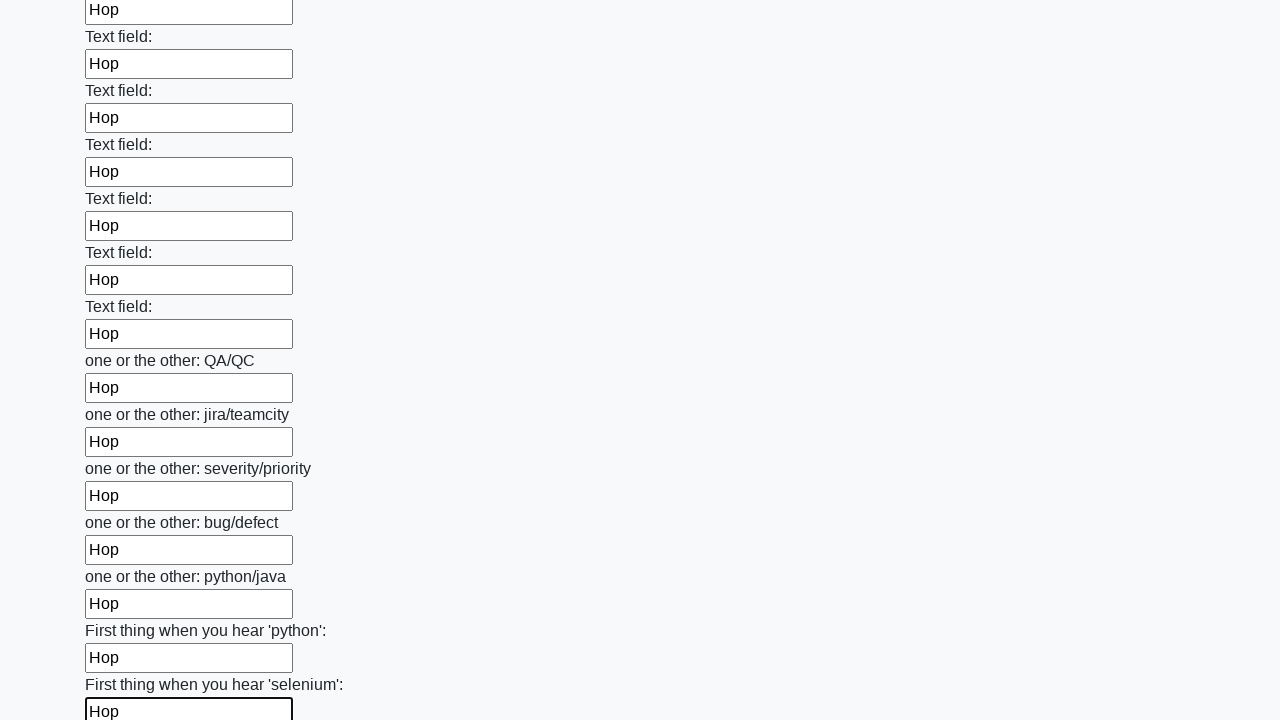

Filled an input field with 'Hop' on input >> nth=94
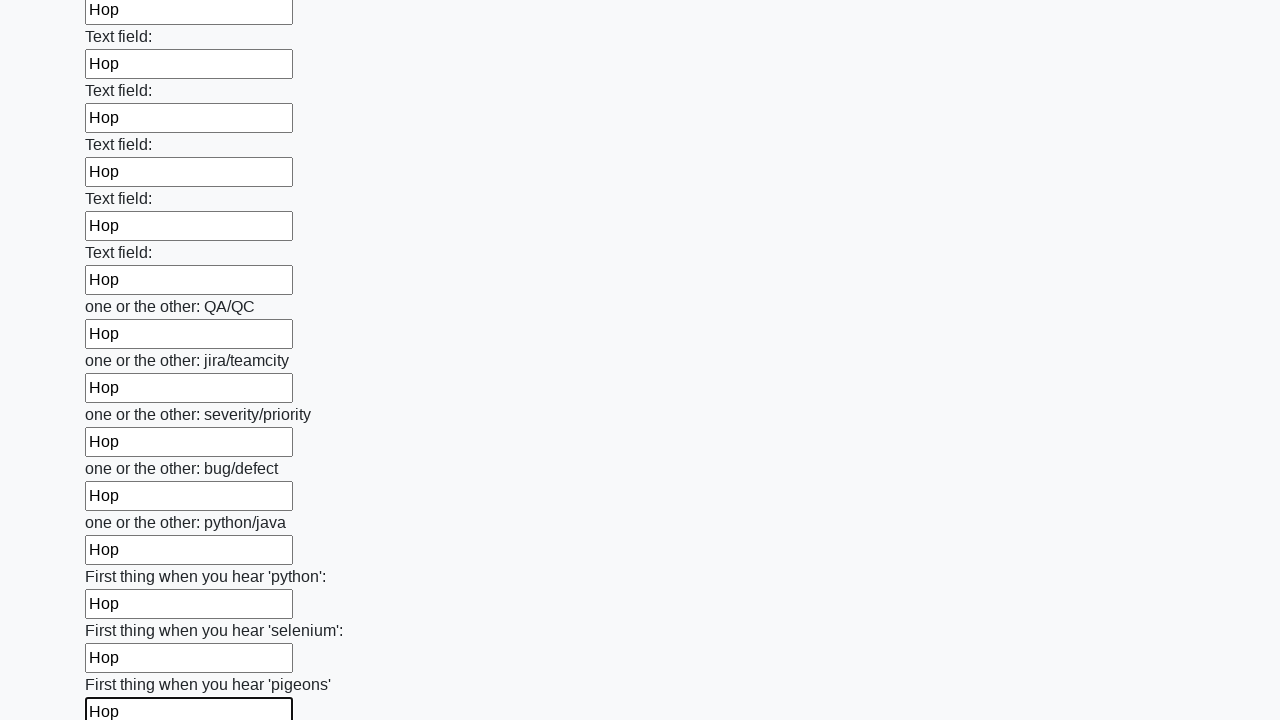

Filled an input field with 'Hop' on input >> nth=95
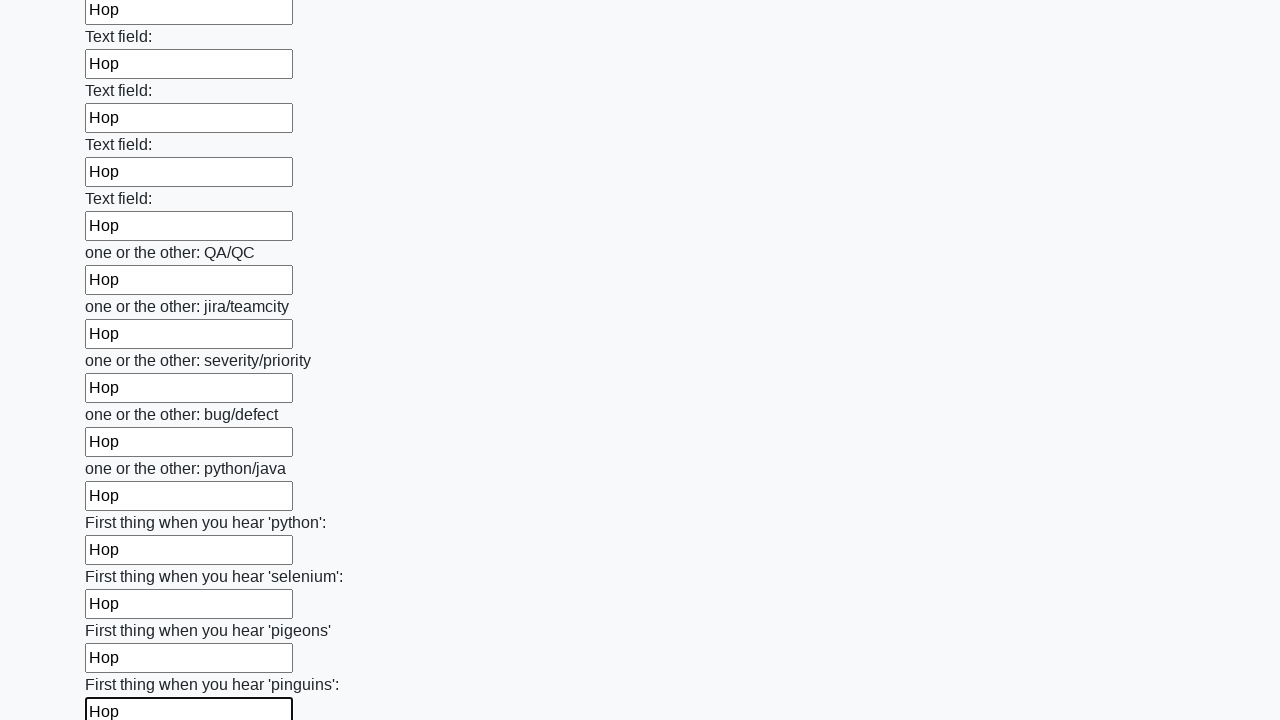

Filled an input field with 'Hop' on input >> nth=96
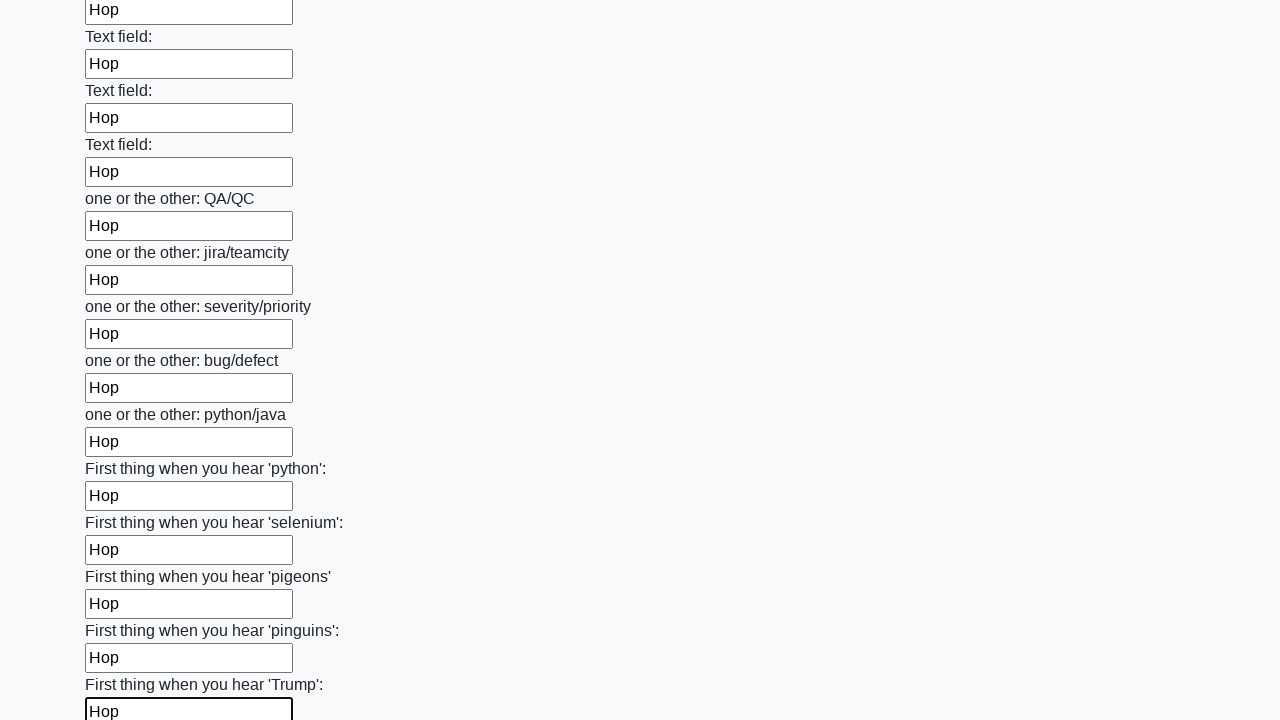

Filled an input field with 'Hop' on input >> nth=97
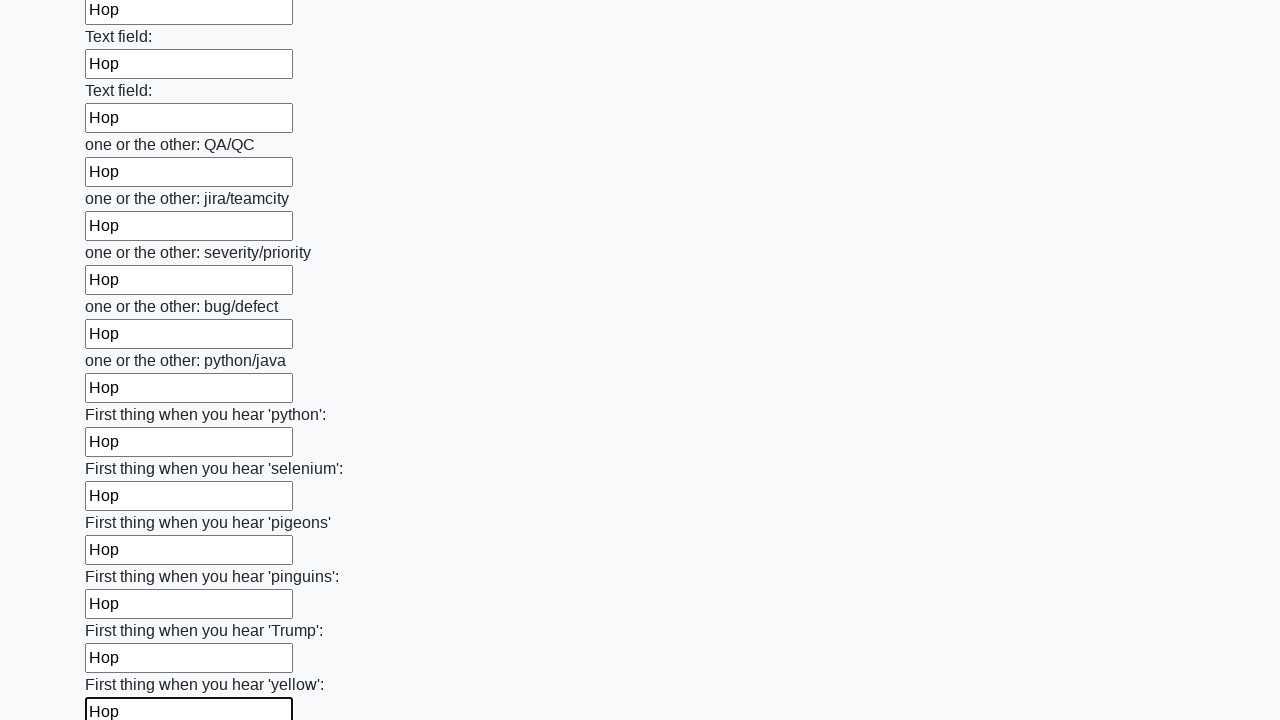

Filled an input field with 'Hop' on input >> nth=98
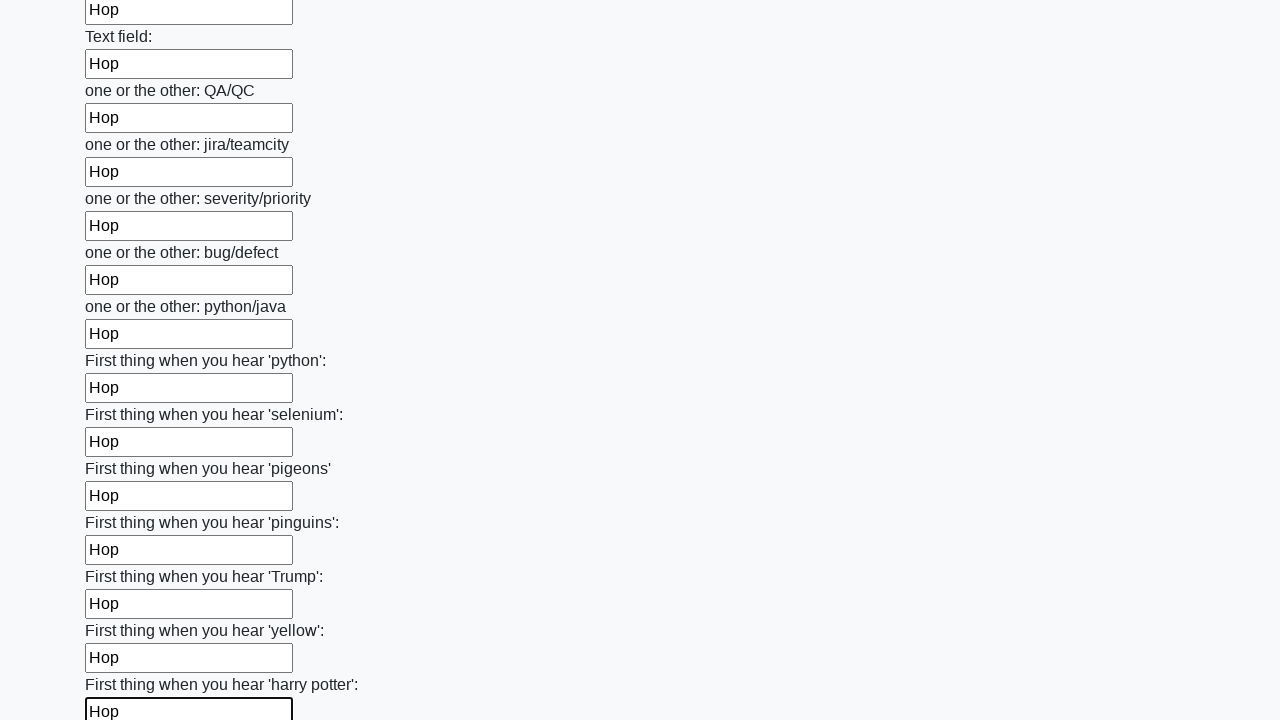

Filled an input field with 'Hop' on input >> nth=99
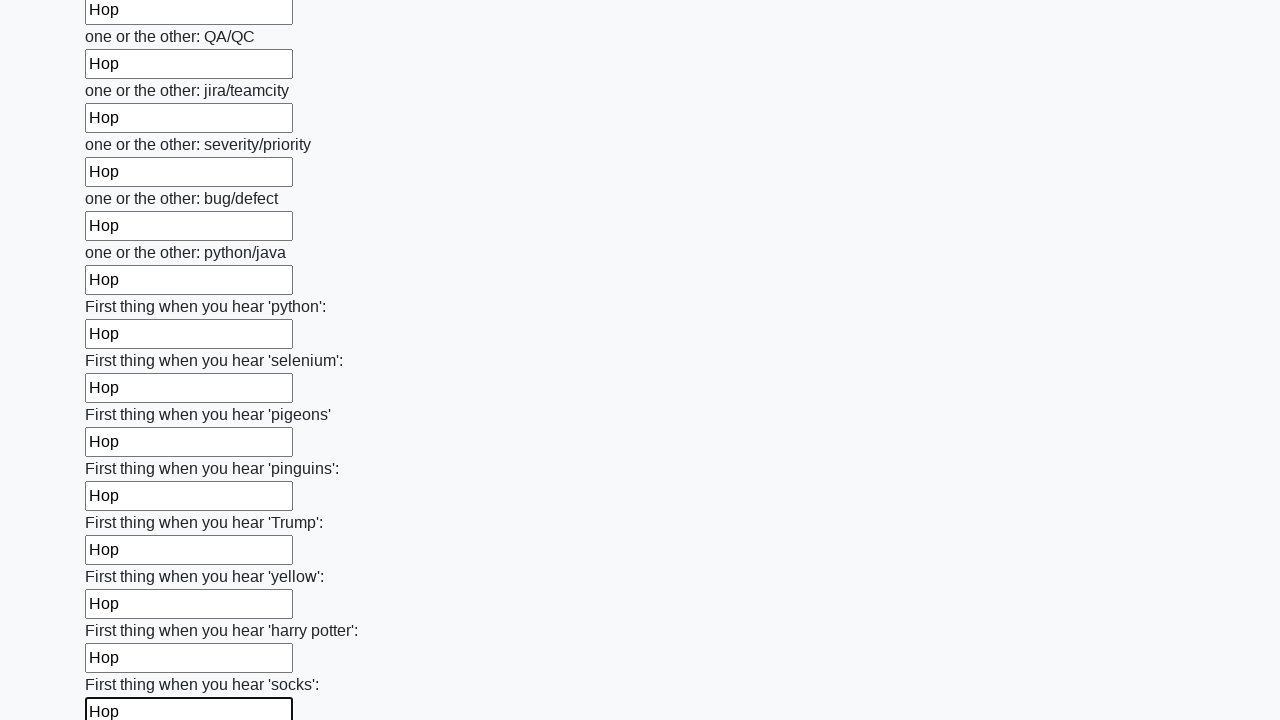

Clicked the submit button to submit the form at (123, 611) on button.btn
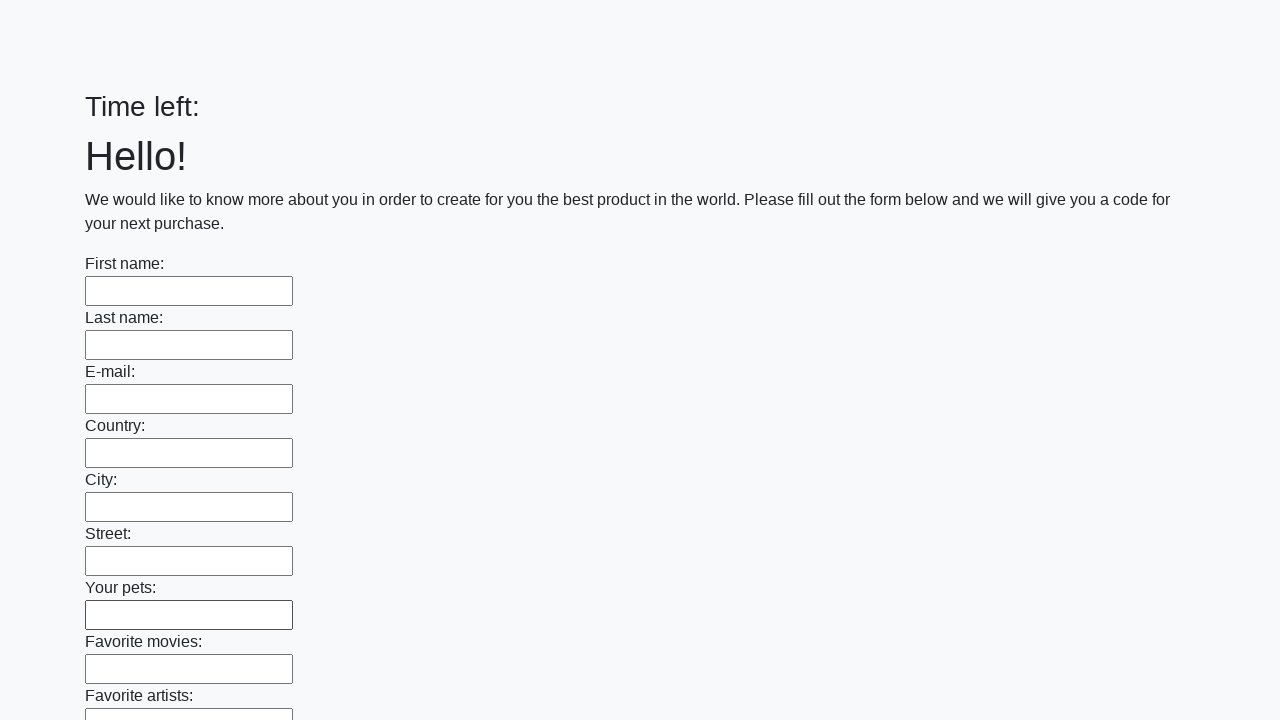

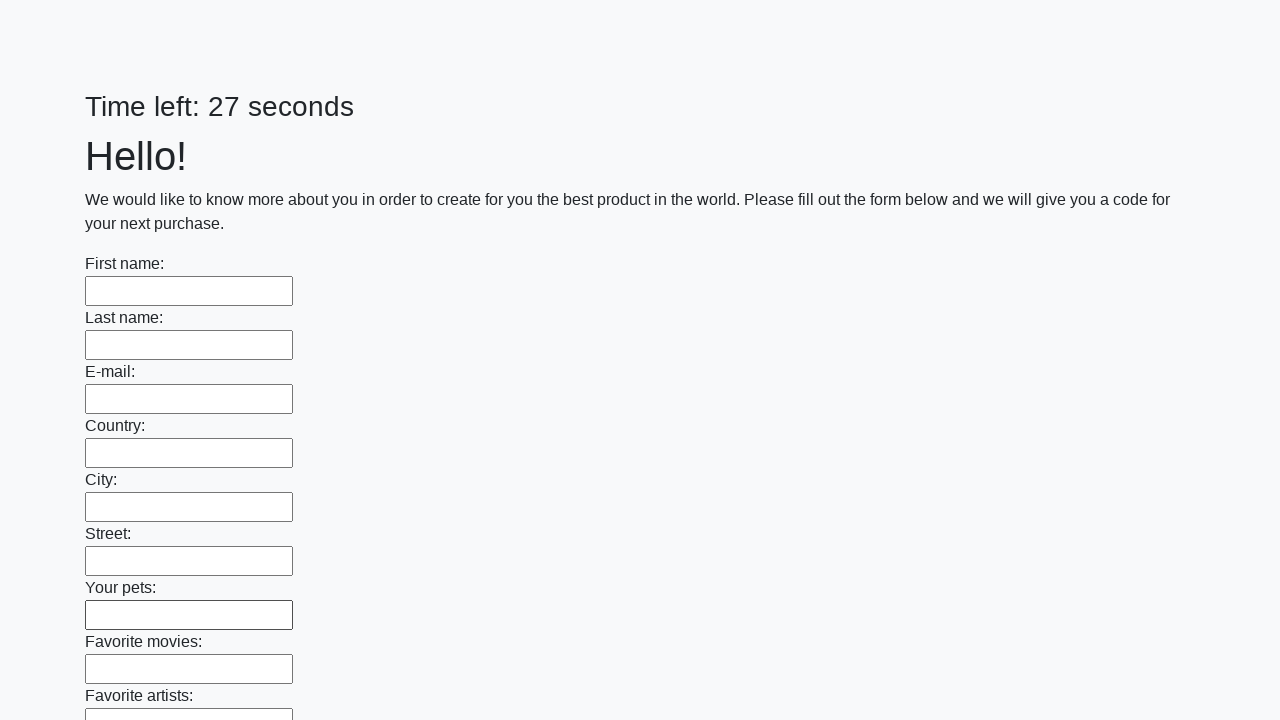